Navigates to the world clock page and iterates through the table displaying time zones and current times for different cities

Starting URL: http://www.timeanddate.com/worldclock/

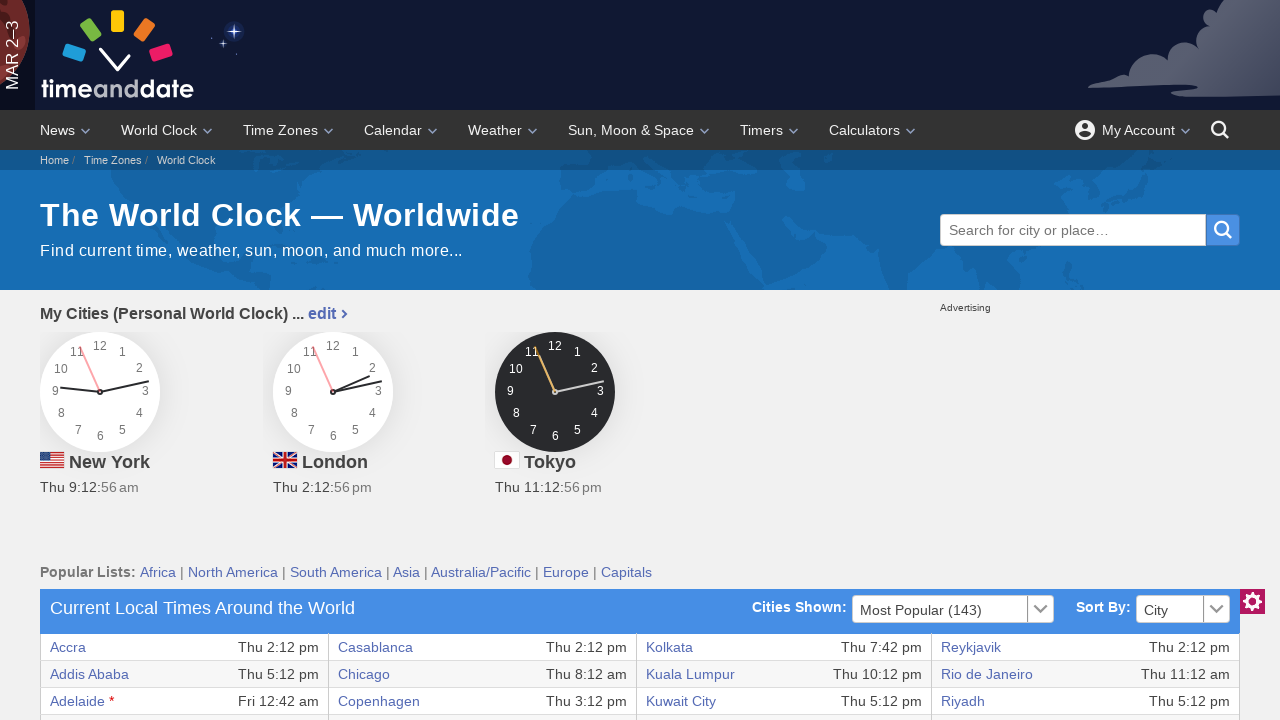

World clock table loaded on timeanddate.com/worldclock/
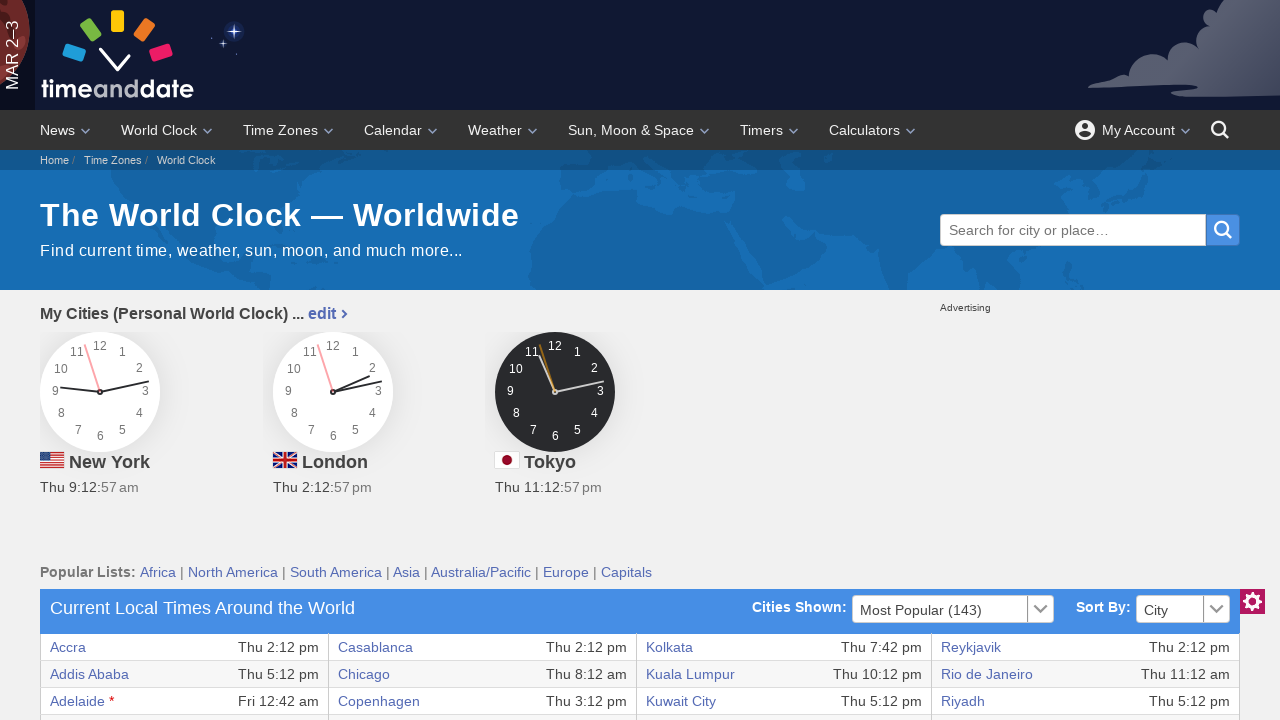

Retrieved all table rows from world clock
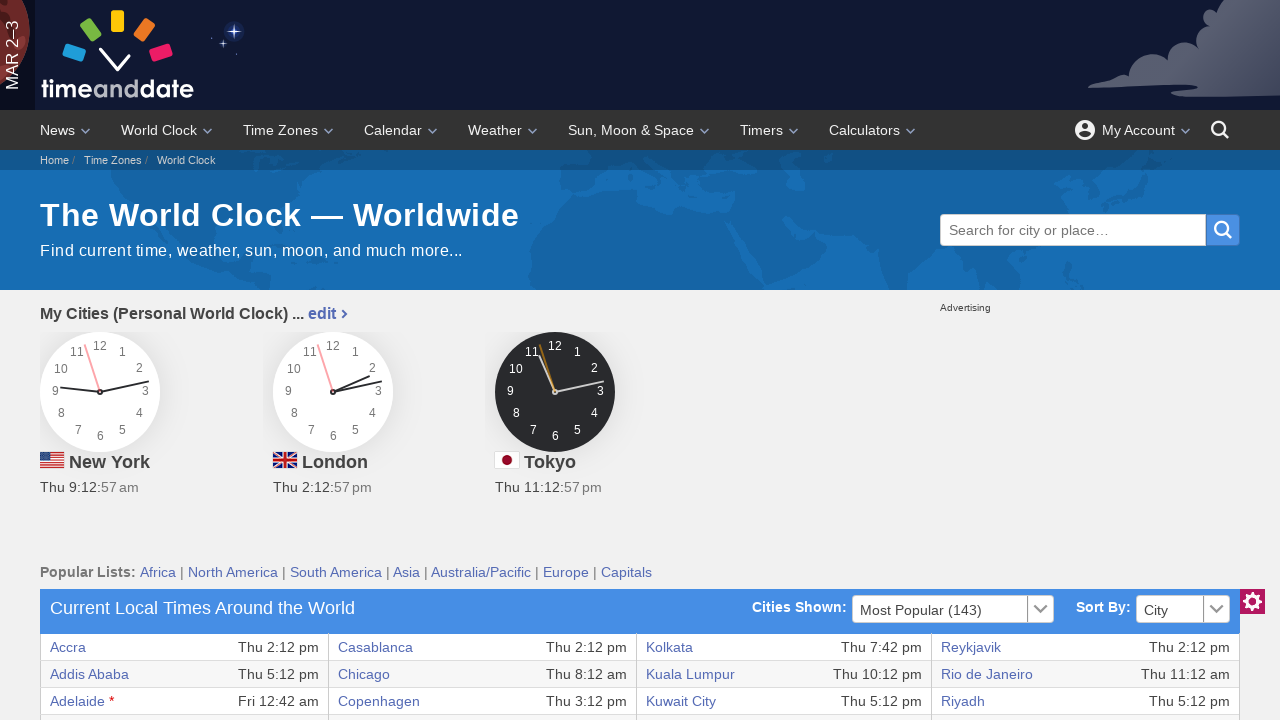

Located 0 columns in current table row
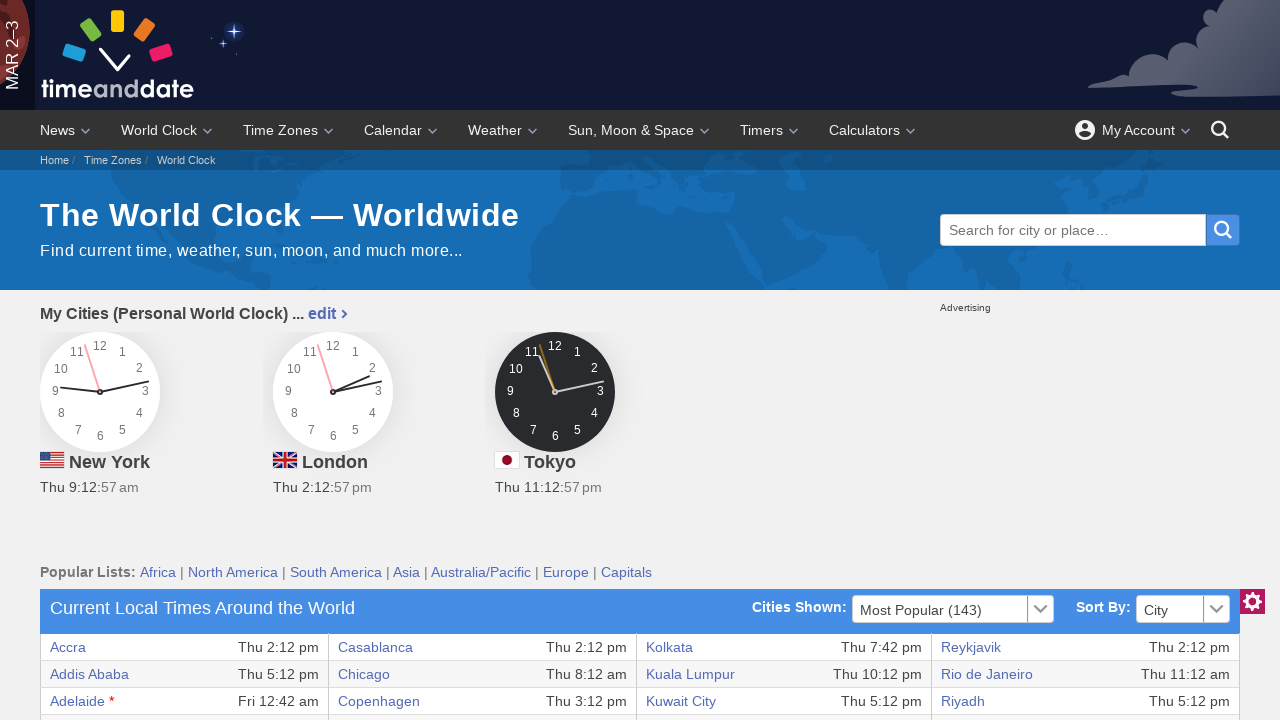

Located 8 columns in current table row
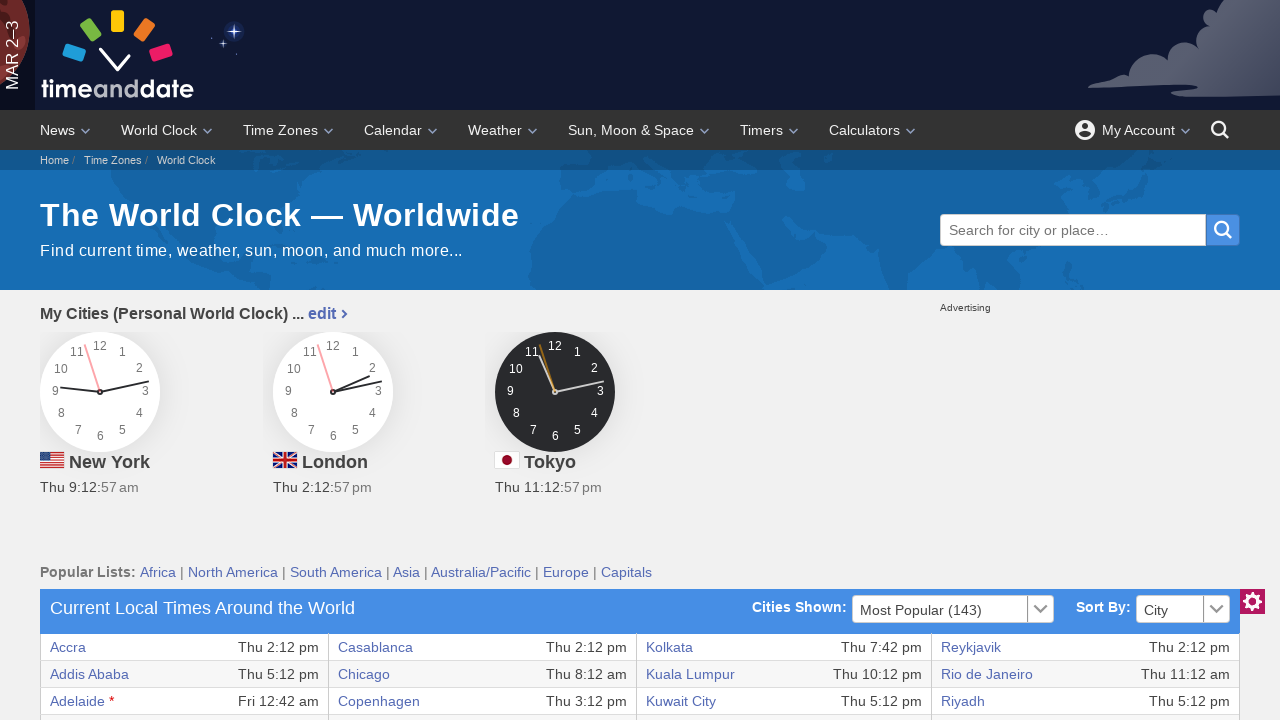

Verified first column (city/timezone) is visible in table row
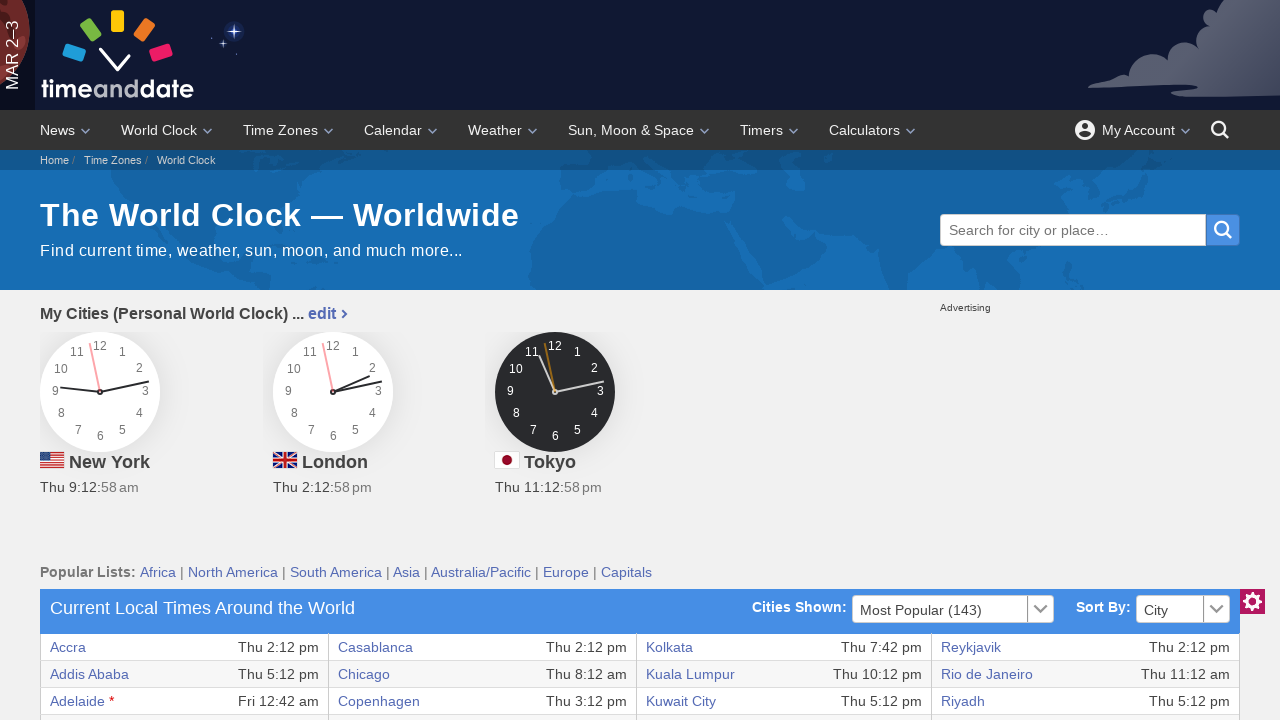

Located 8 columns in current table row
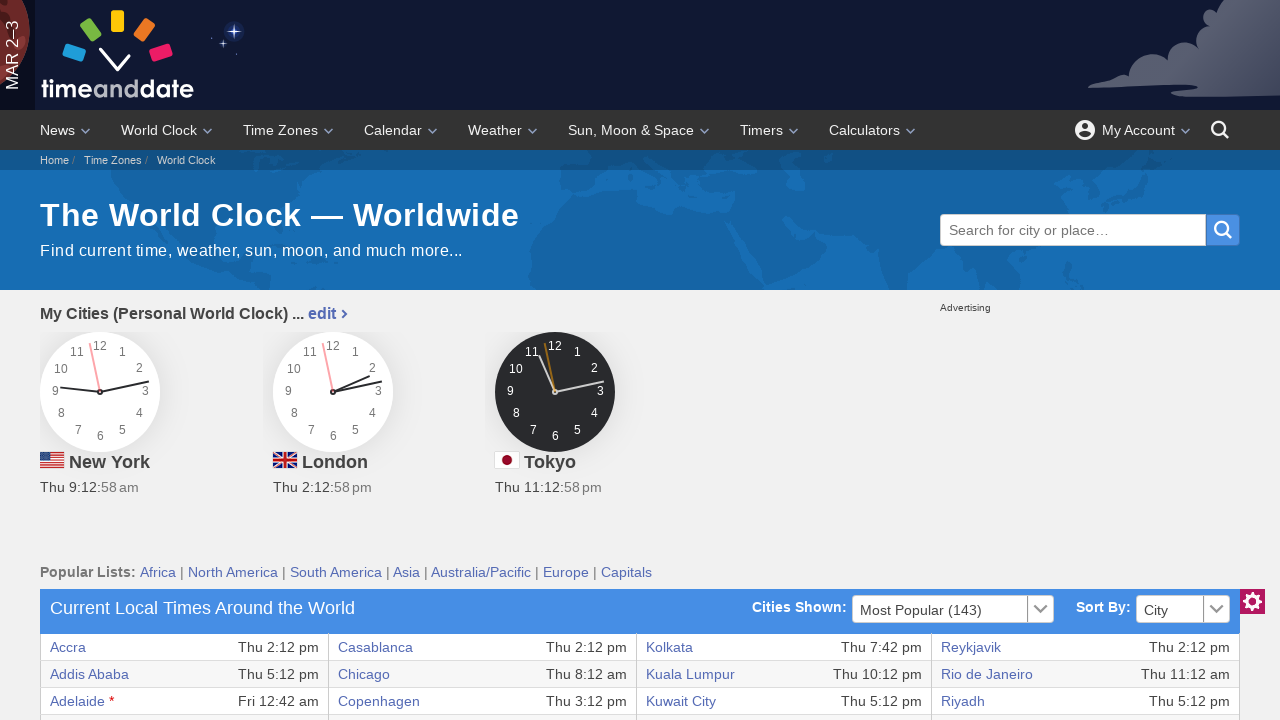

Verified first column (city/timezone) is visible in table row
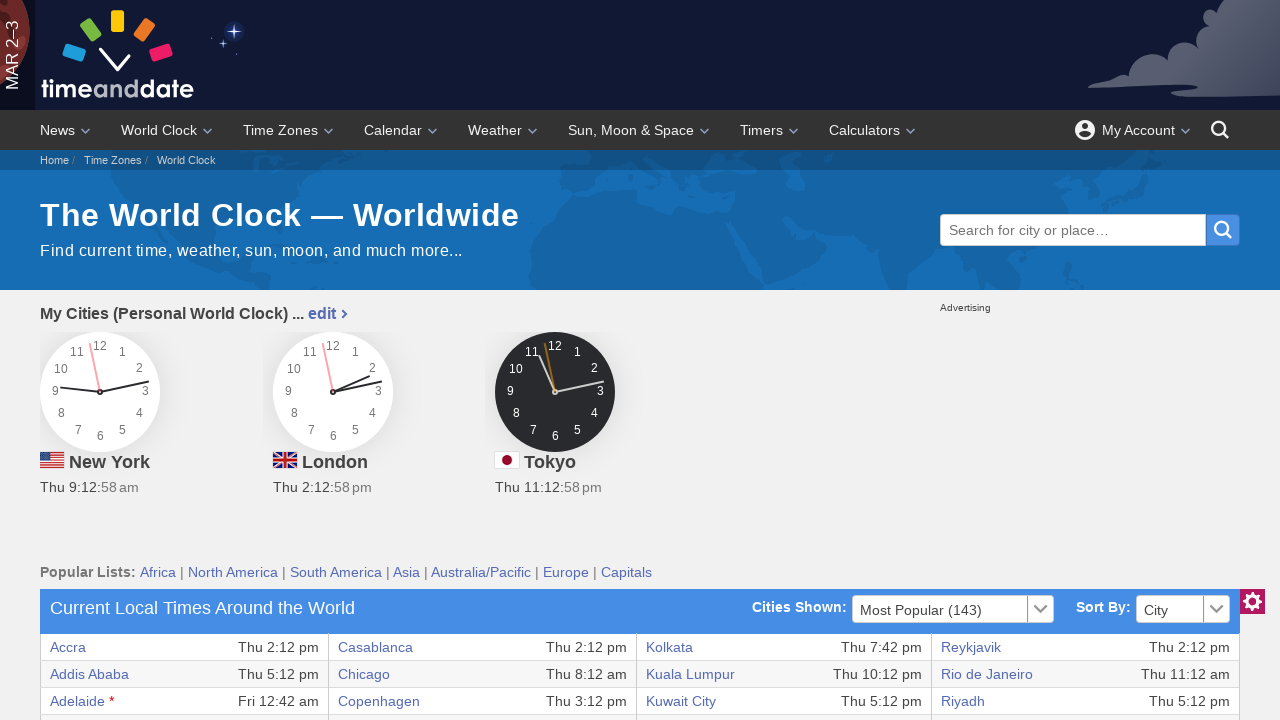

Located 8 columns in current table row
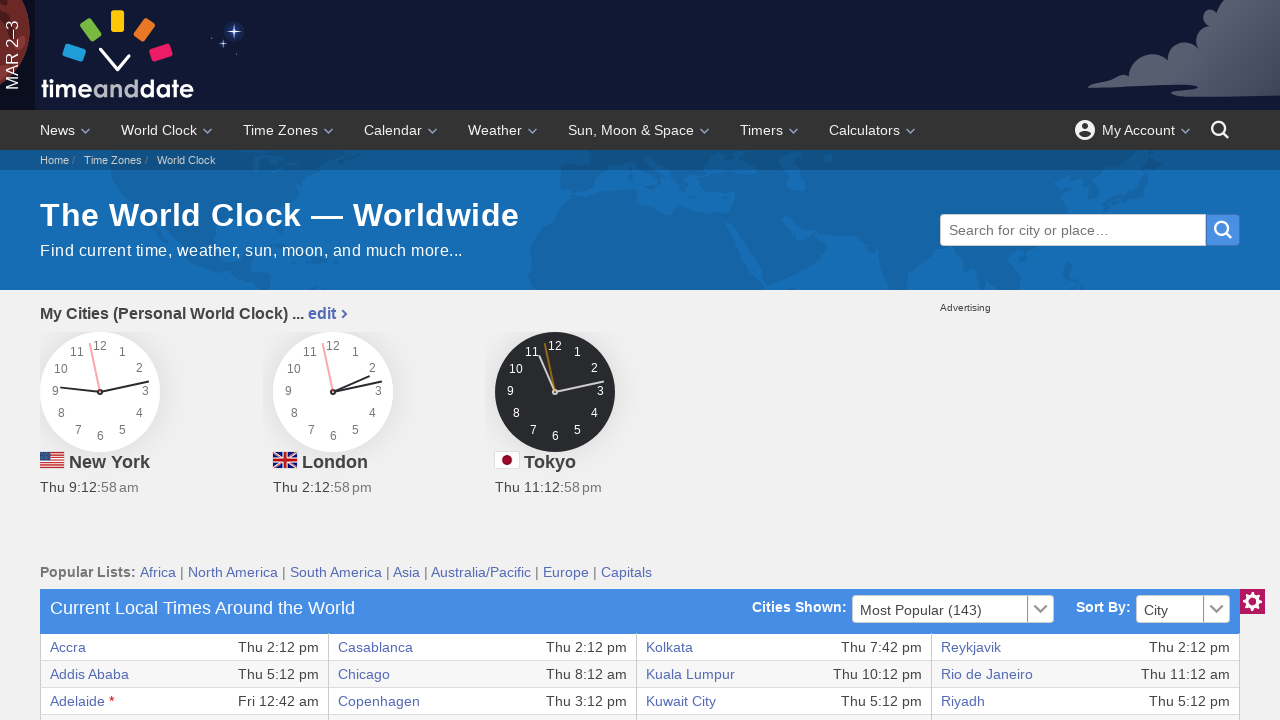

Verified first column (city/timezone) is visible in table row
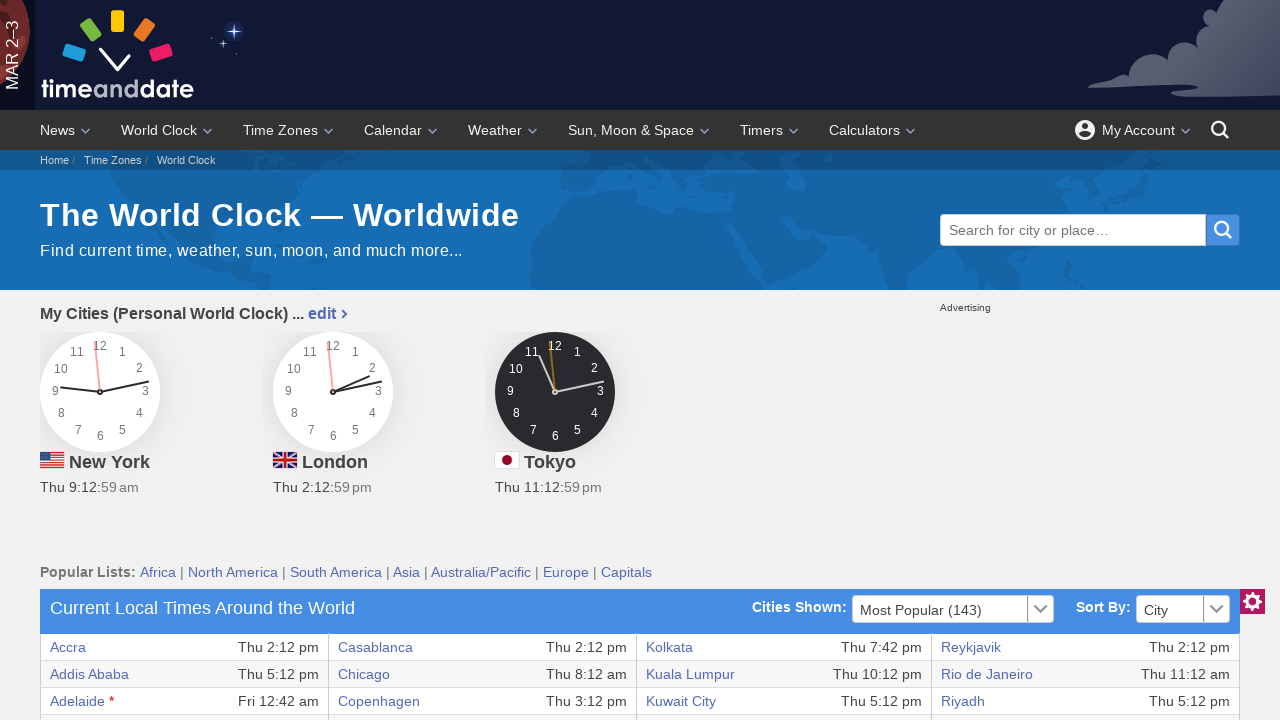

Located 8 columns in current table row
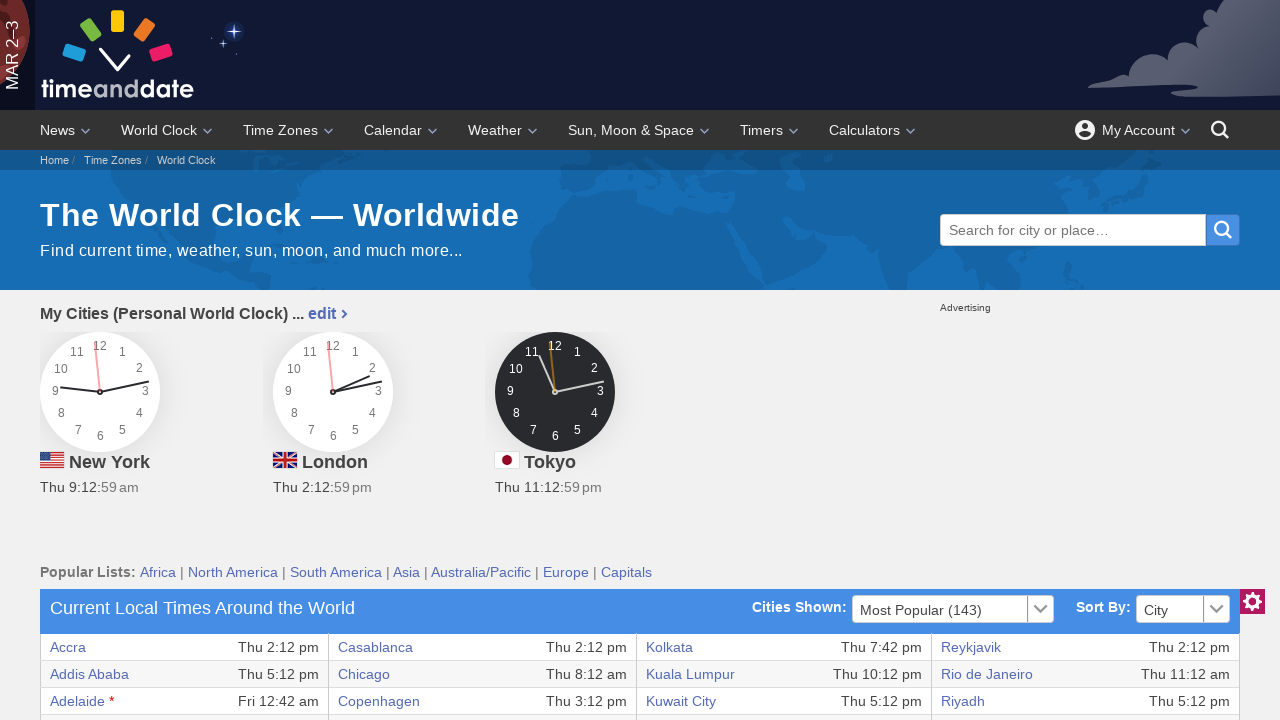

Verified first column (city/timezone) is visible in table row
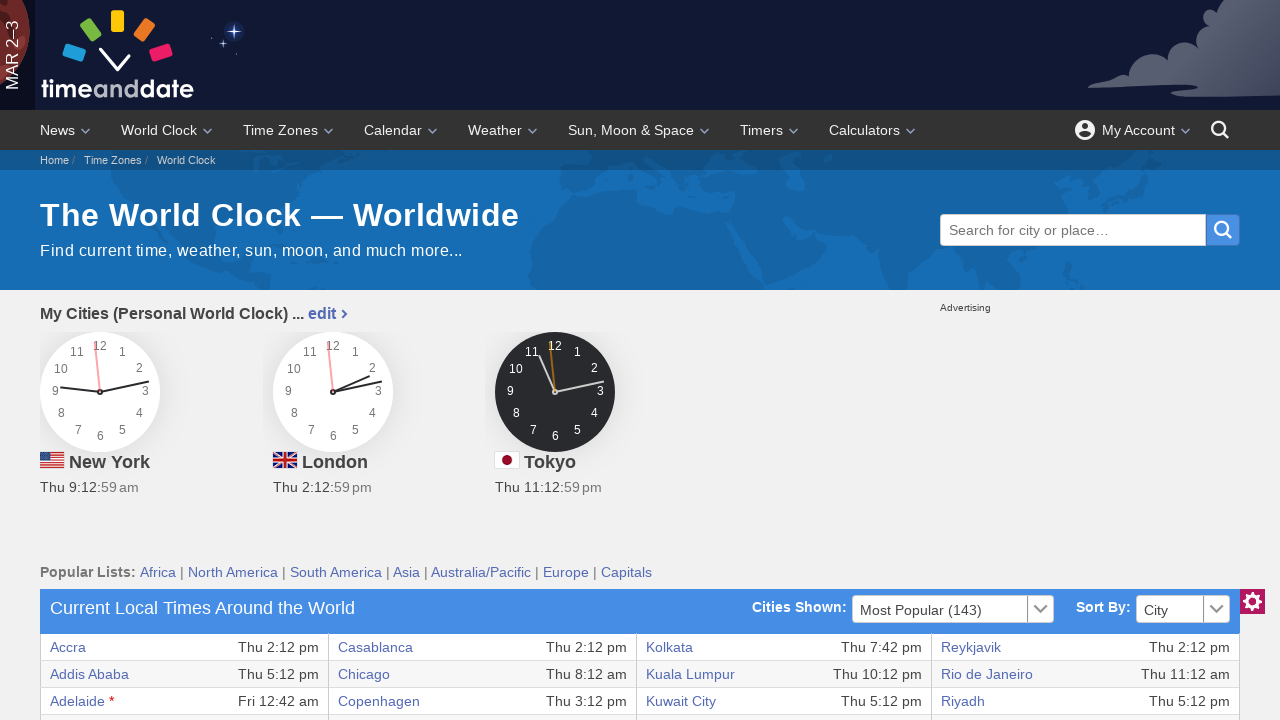

Located 8 columns in current table row
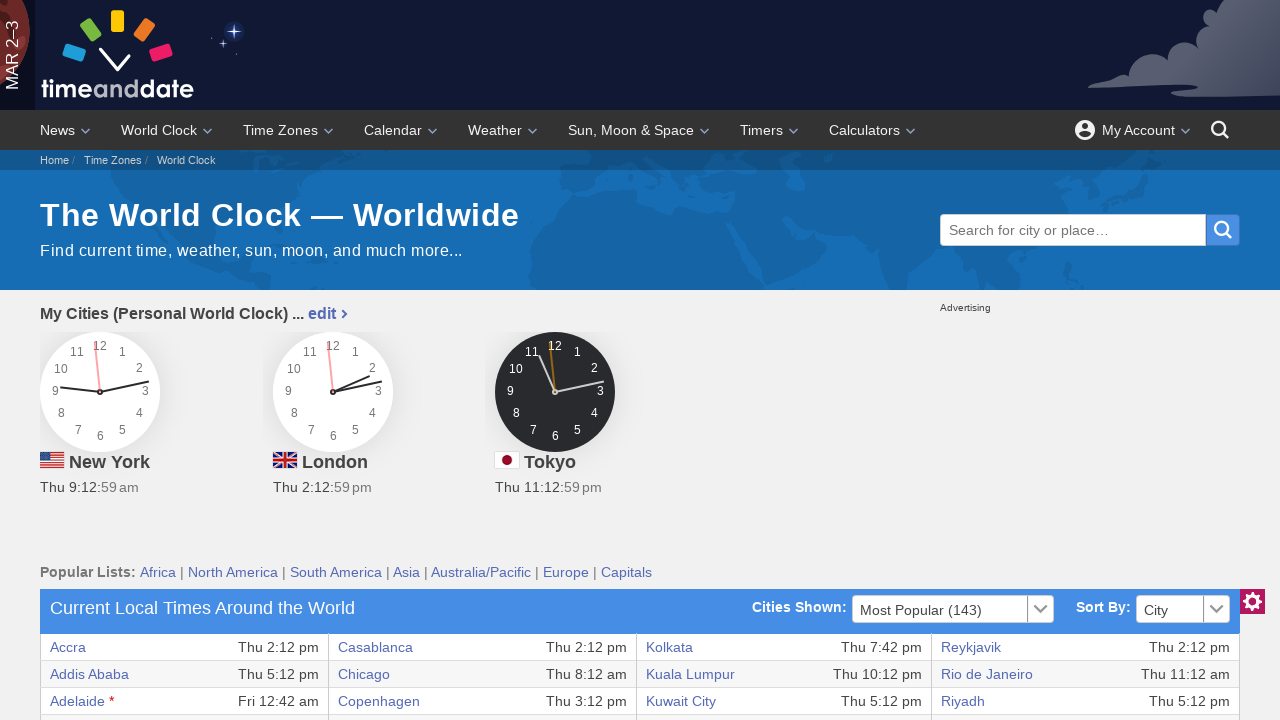

Verified first column (city/timezone) is visible in table row
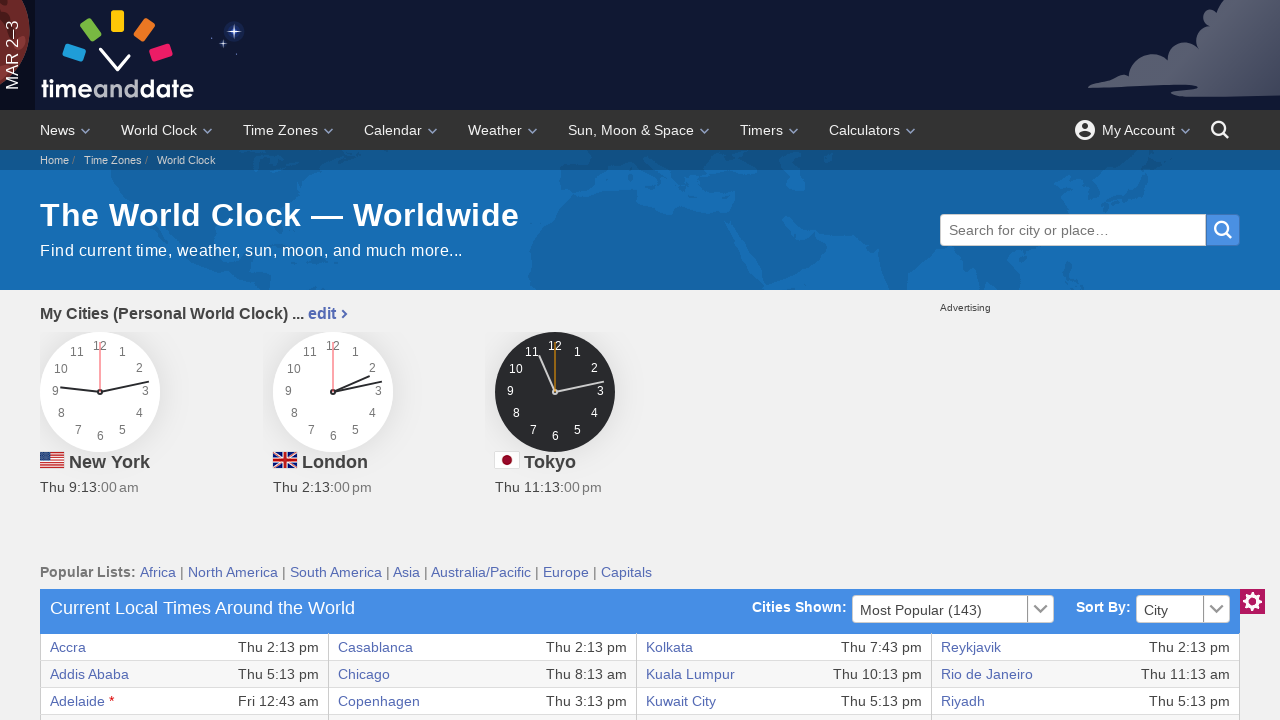

Located 8 columns in current table row
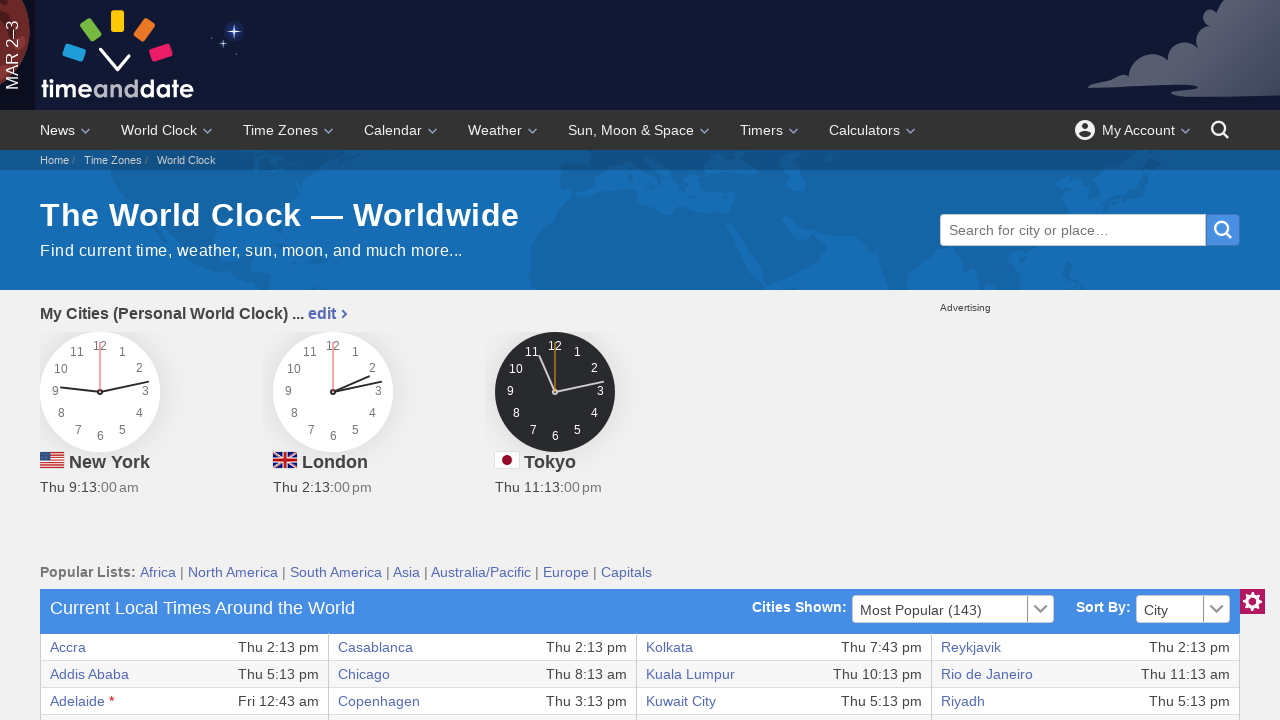

Verified first column (city/timezone) is visible in table row
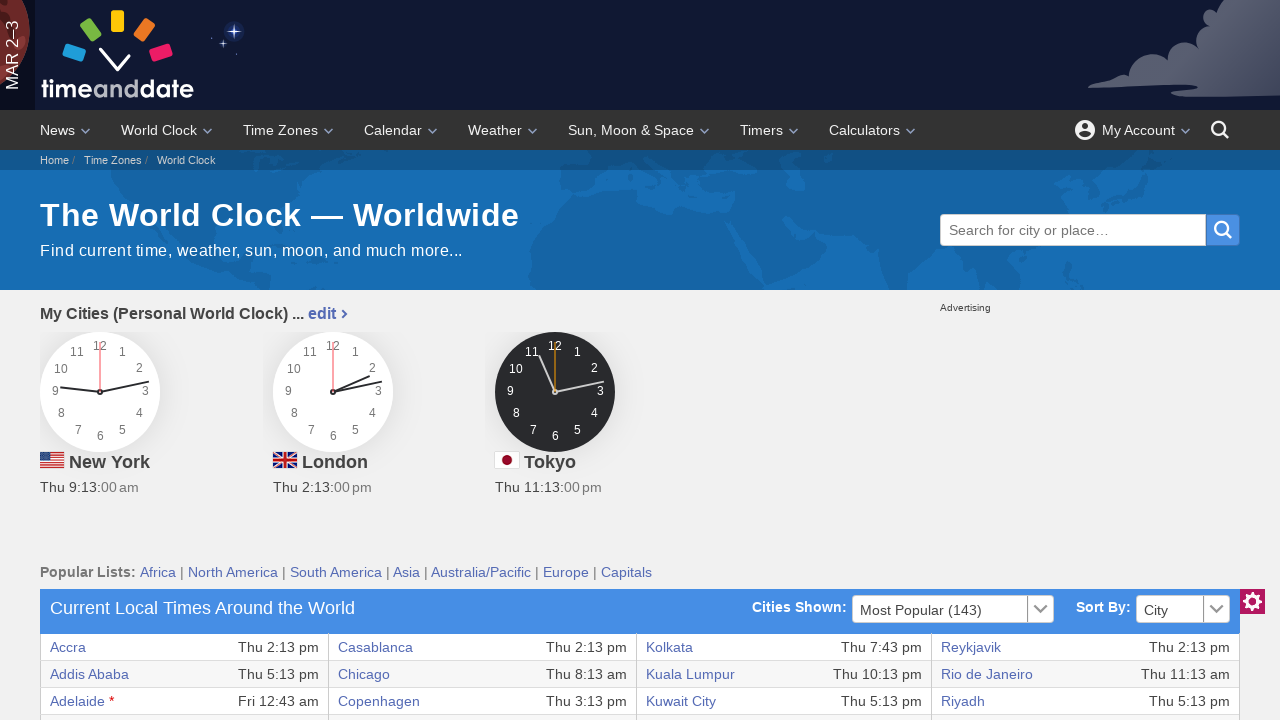

Located 8 columns in current table row
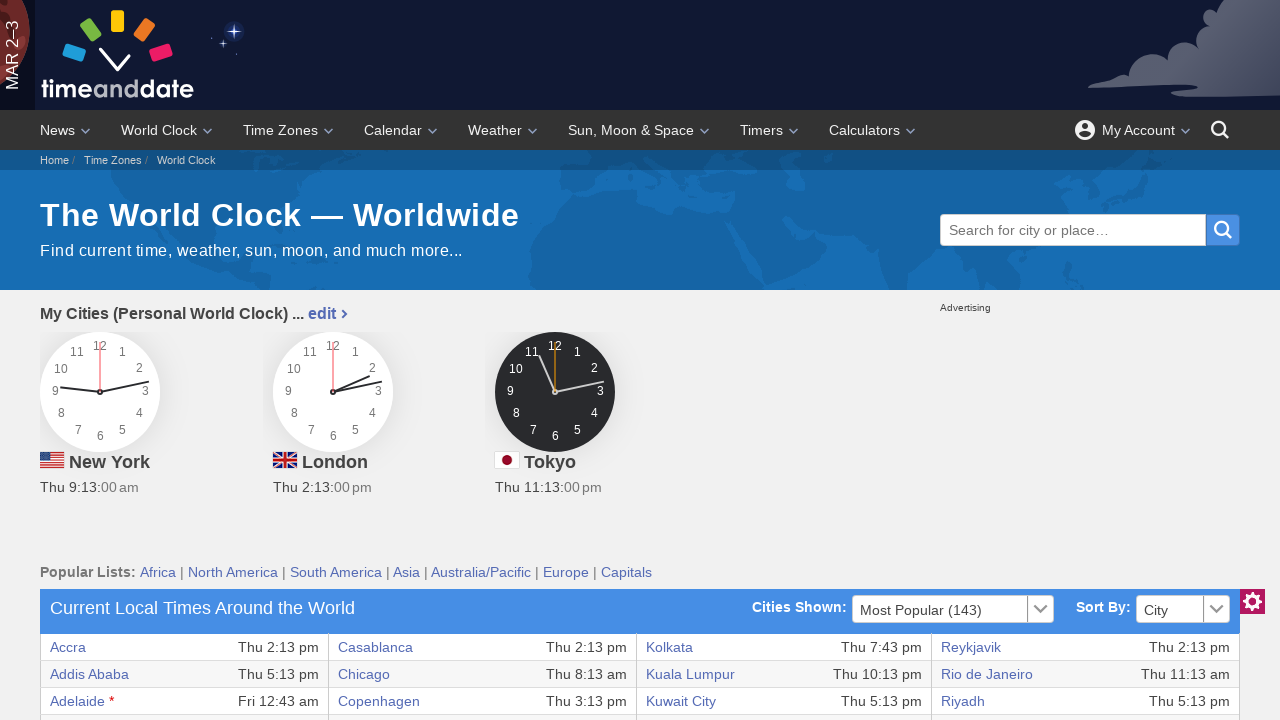

Verified first column (city/timezone) is visible in table row
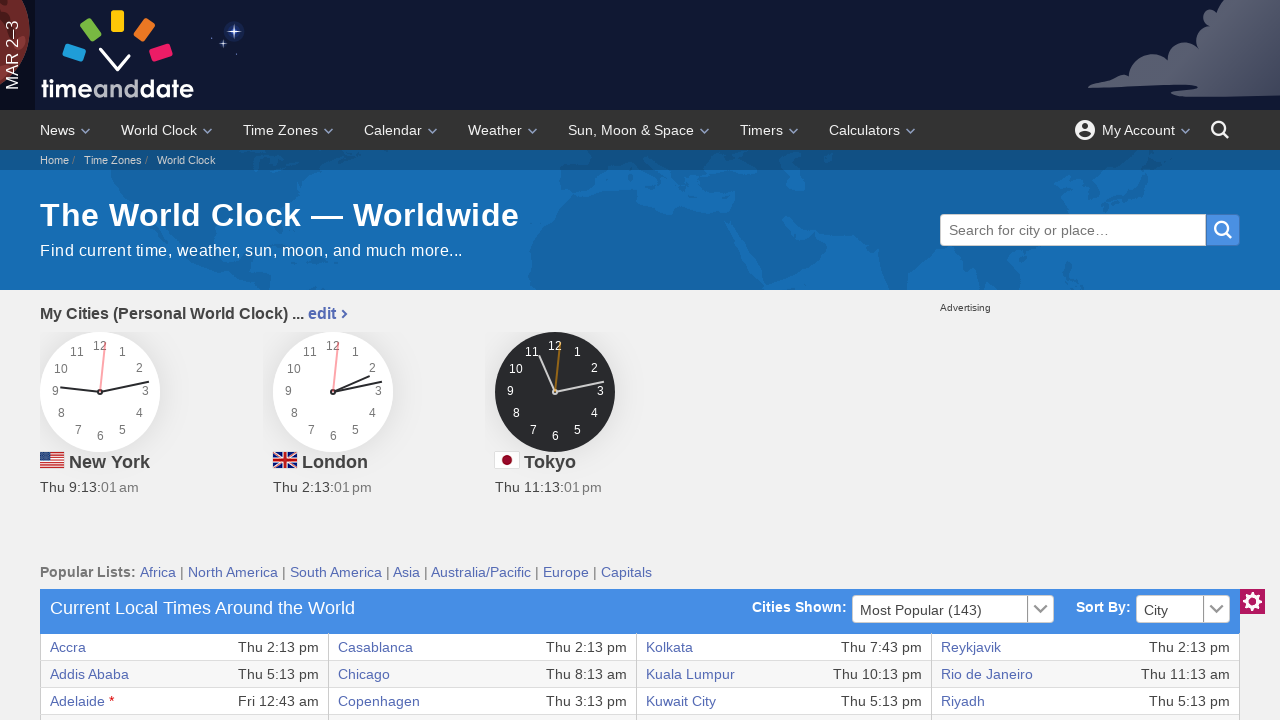

Located 8 columns in current table row
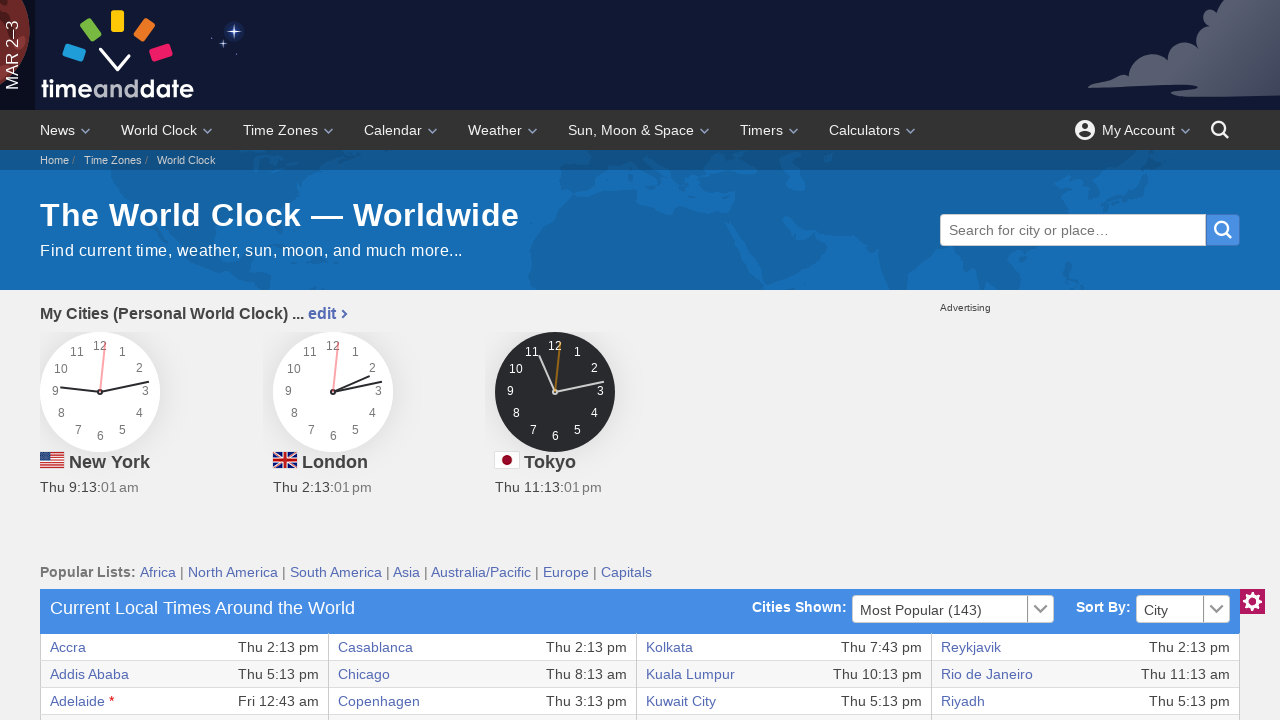

Verified first column (city/timezone) is visible in table row
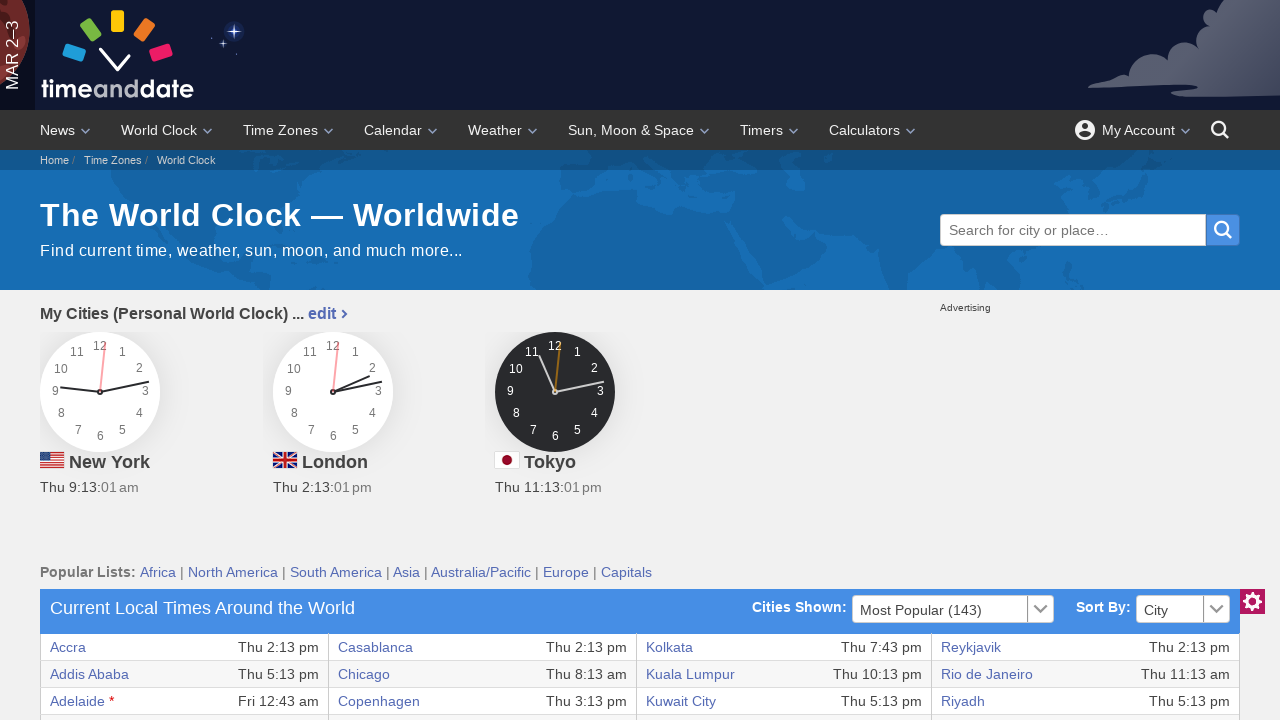

Located 8 columns in current table row
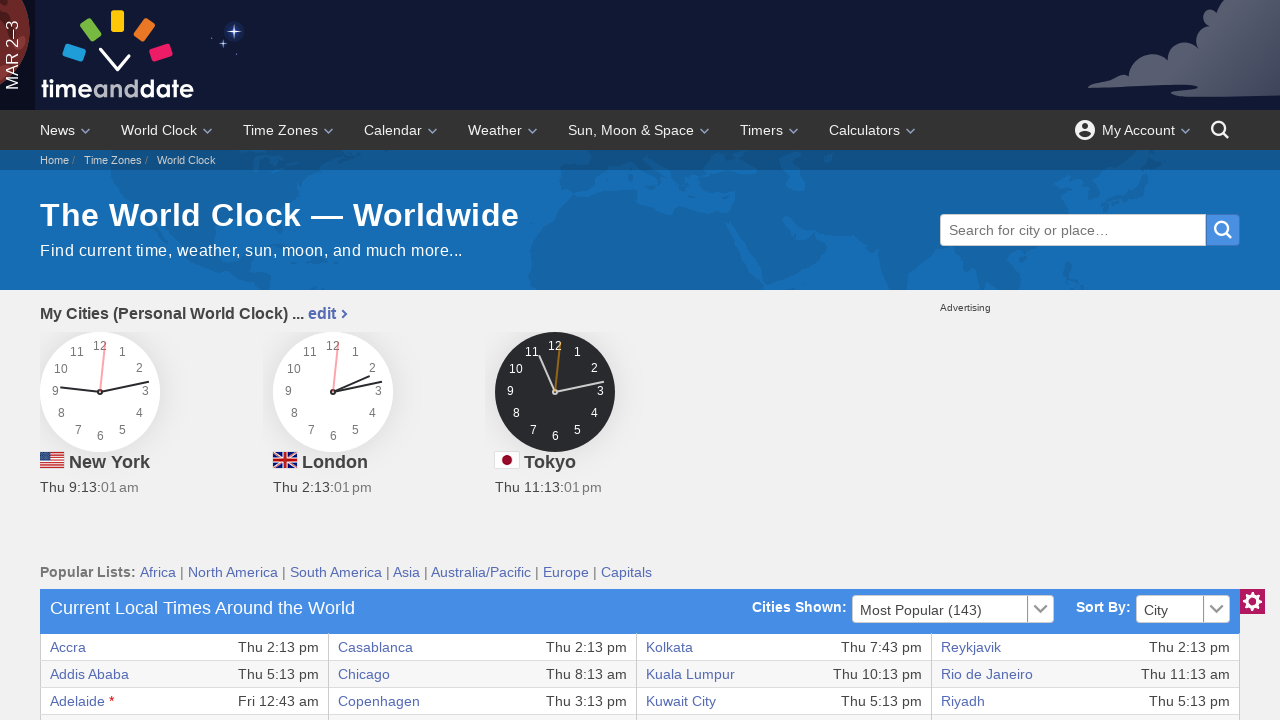

Verified first column (city/timezone) is visible in table row
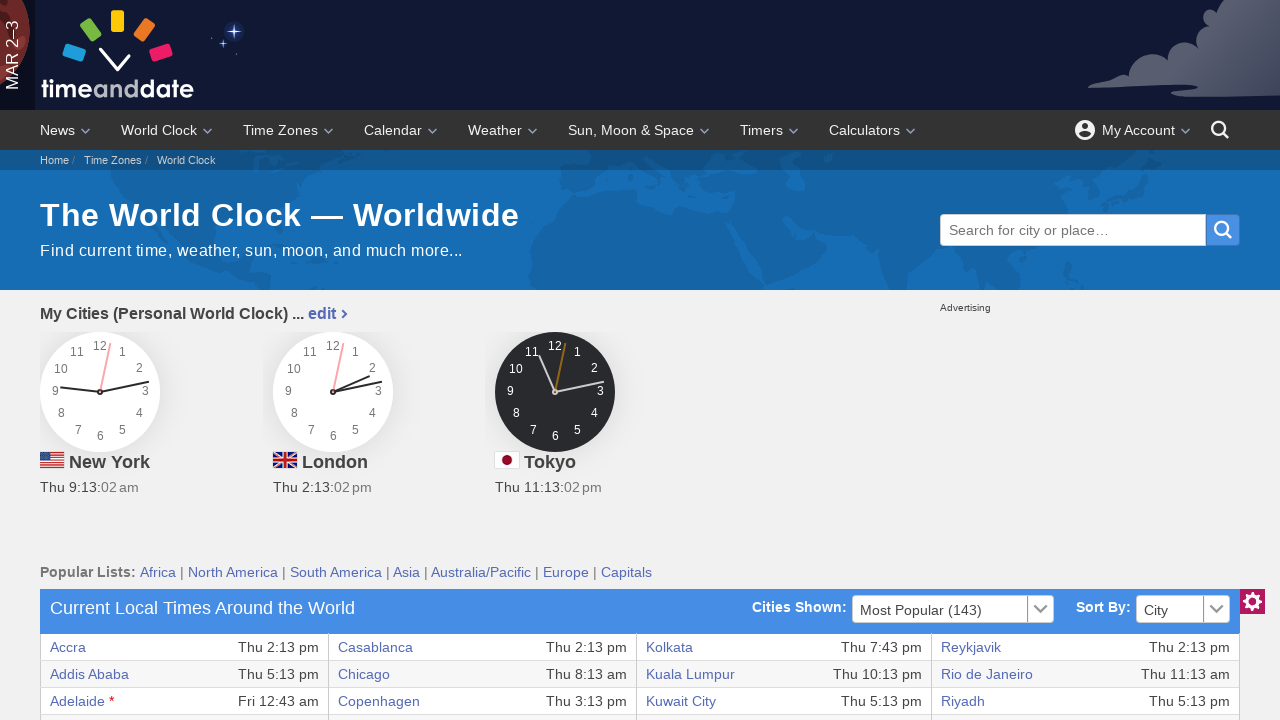

Located 8 columns in current table row
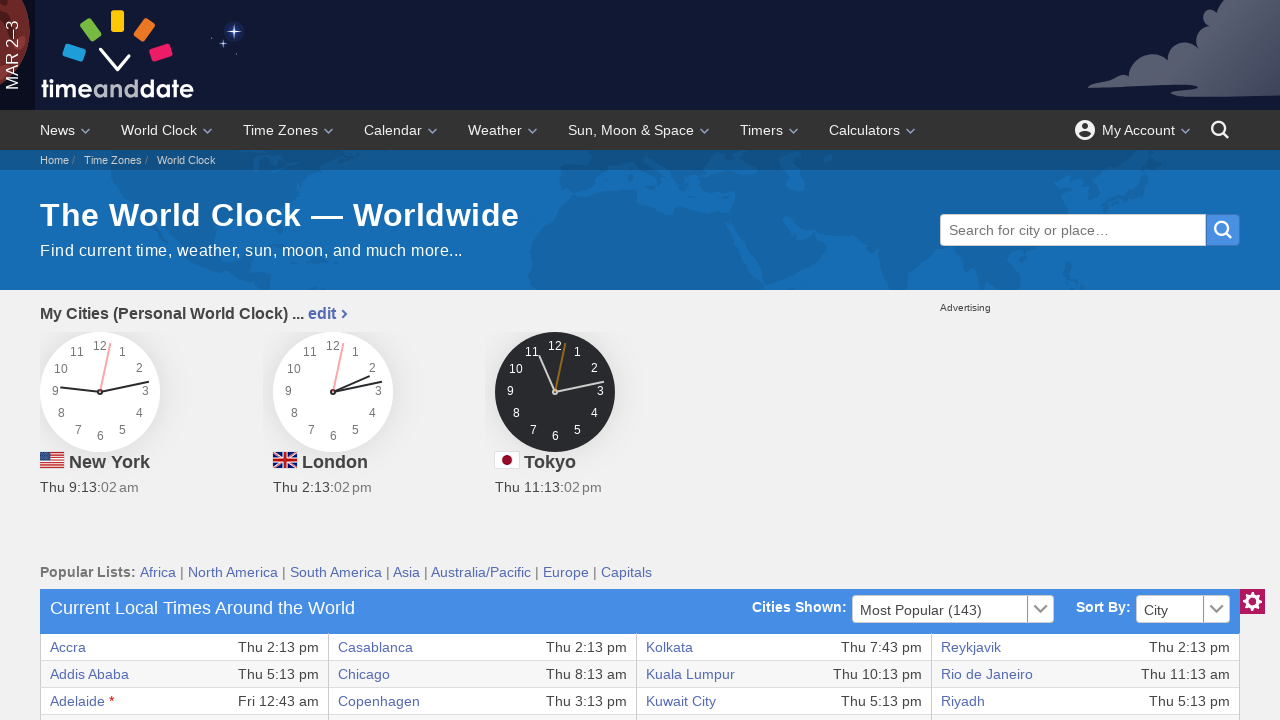

Verified first column (city/timezone) is visible in table row
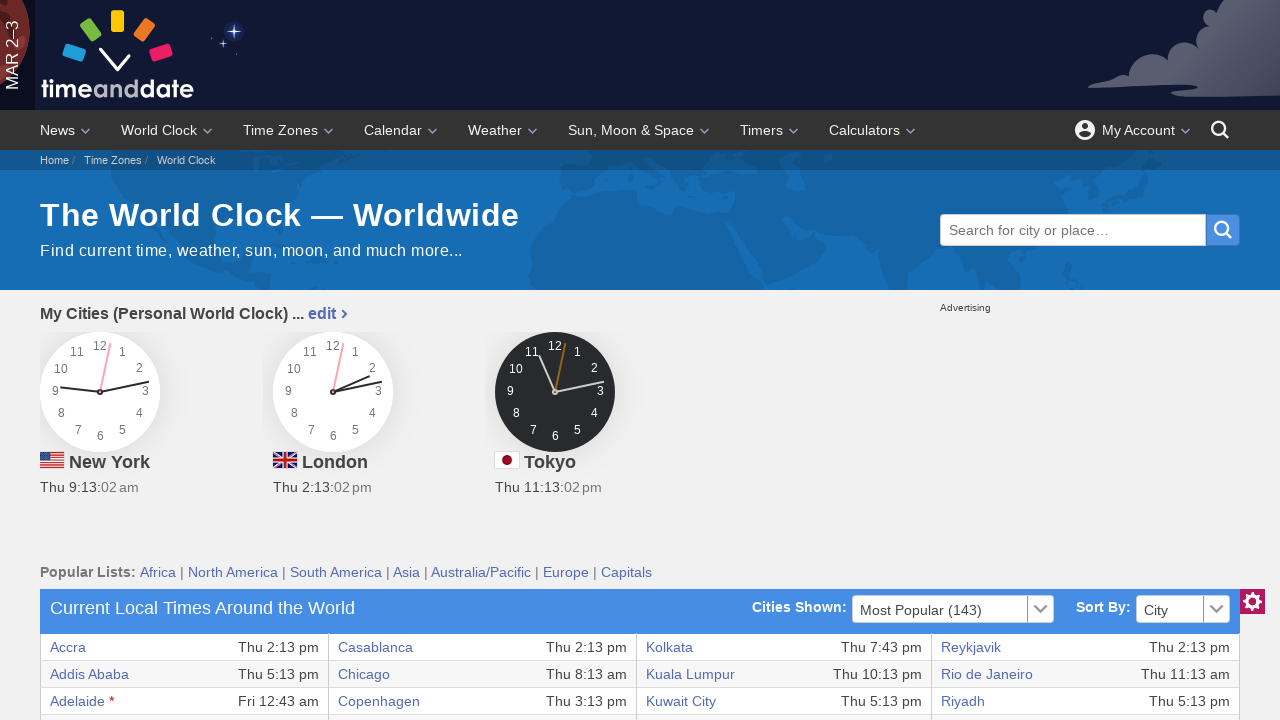

Located 8 columns in current table row
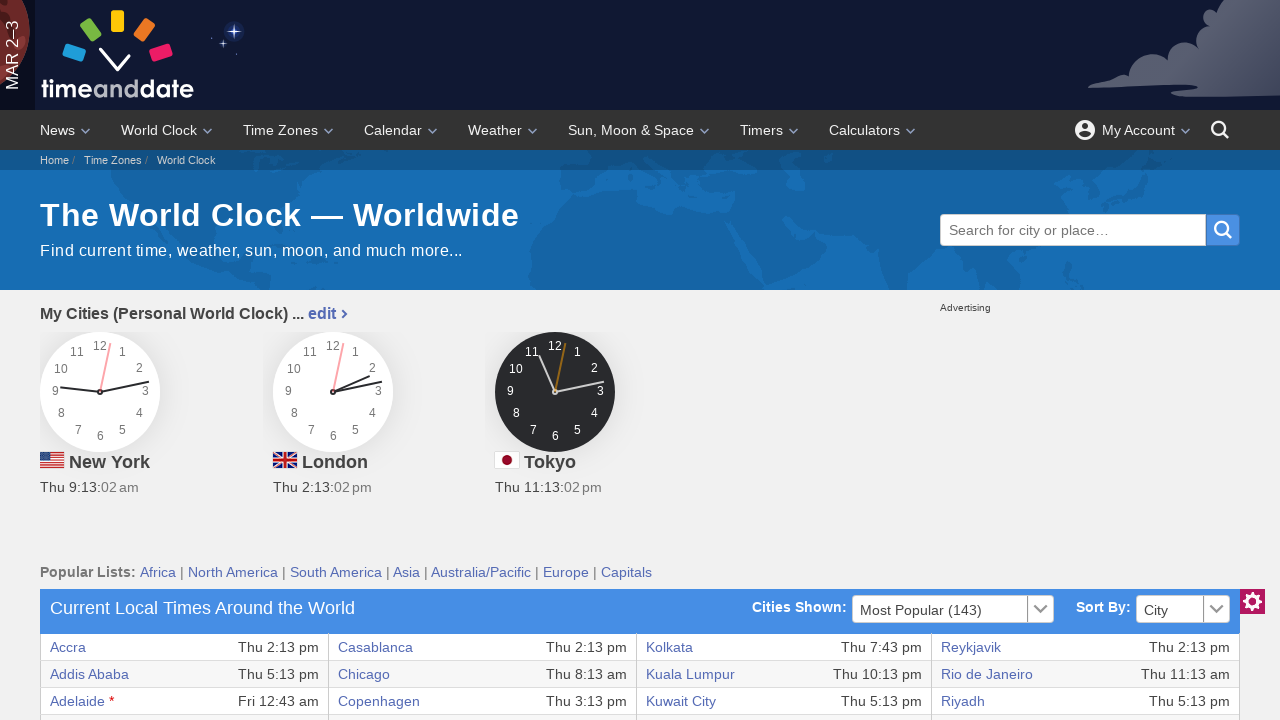

Verified first column (city/timezone) is visible in table row
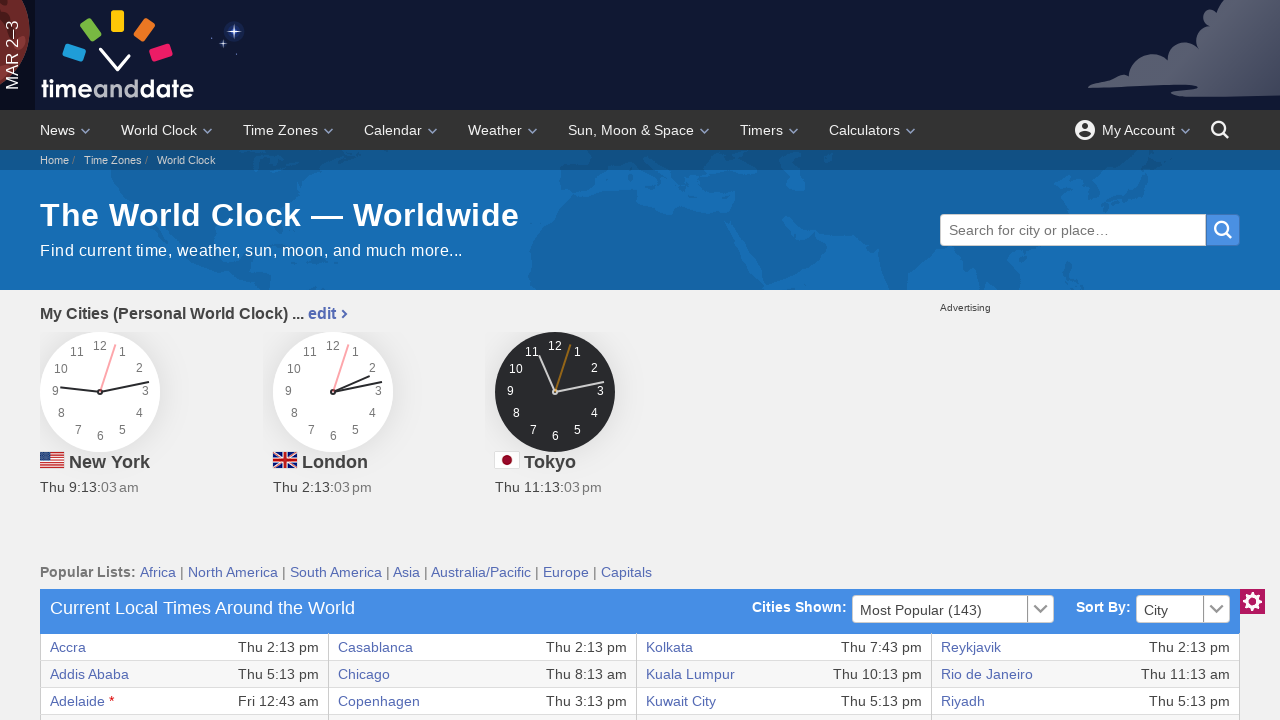

Located 8 columns in current table row
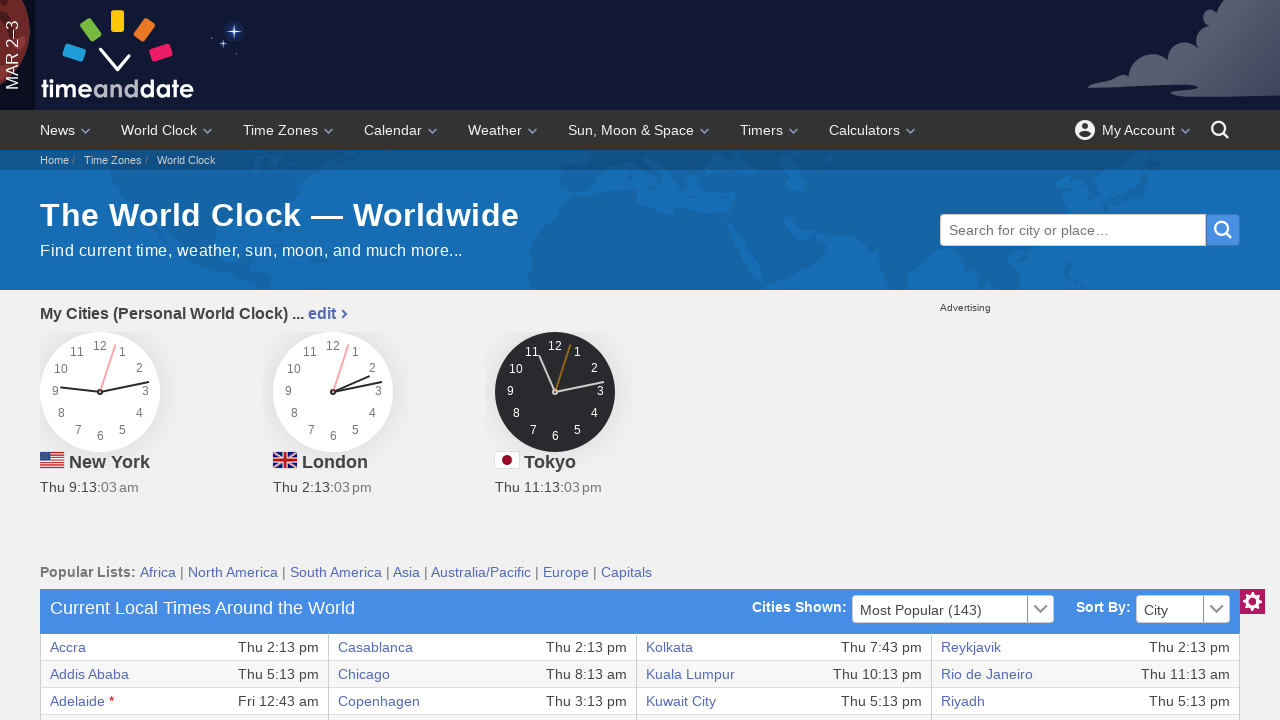

Verified first column (city/timezone) is visible in table row
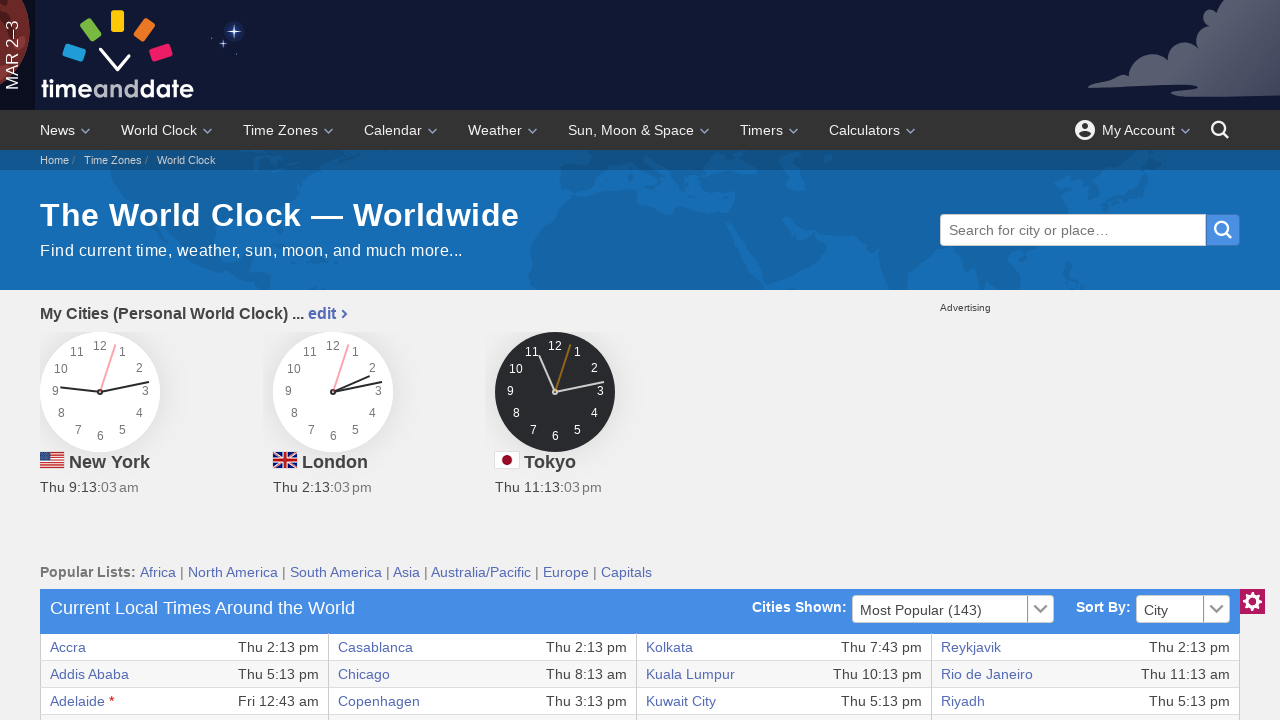

Located 8 columns in current table row
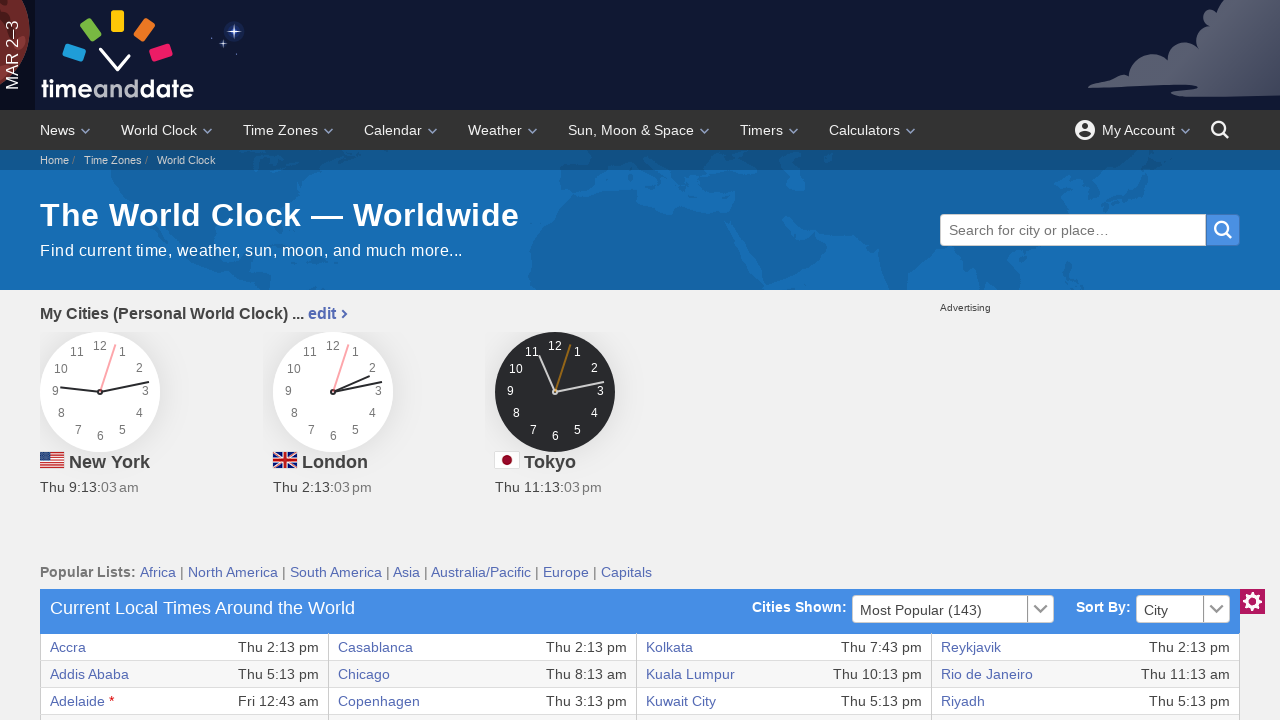

Verified first column (city/timezone) is visible in table row
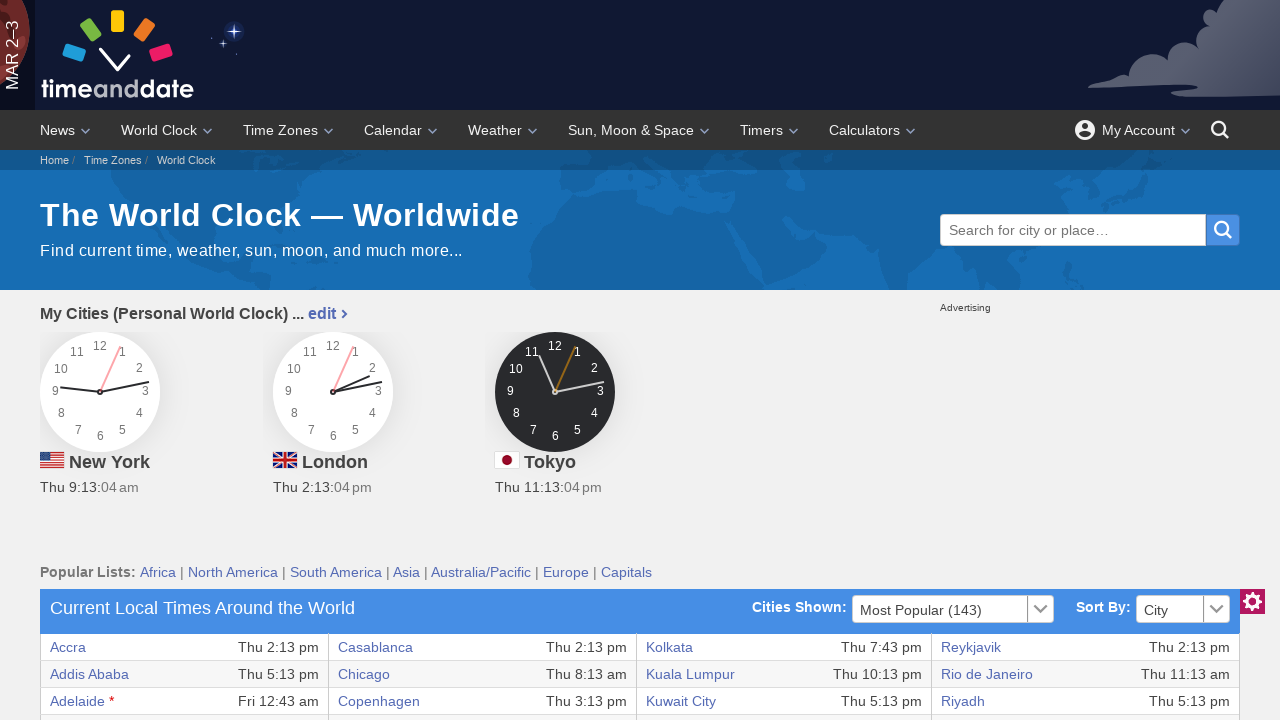

Located 8 columns in current table row
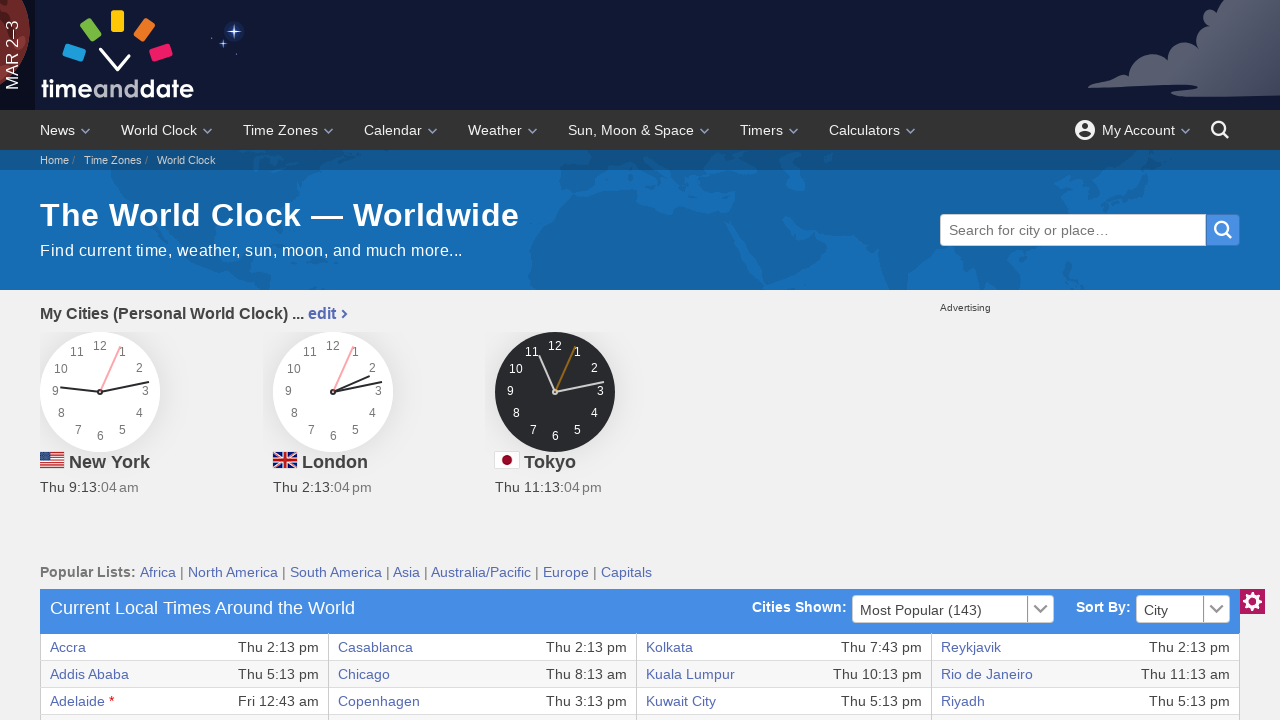

Verified first column (city/timezone) is visible in table row
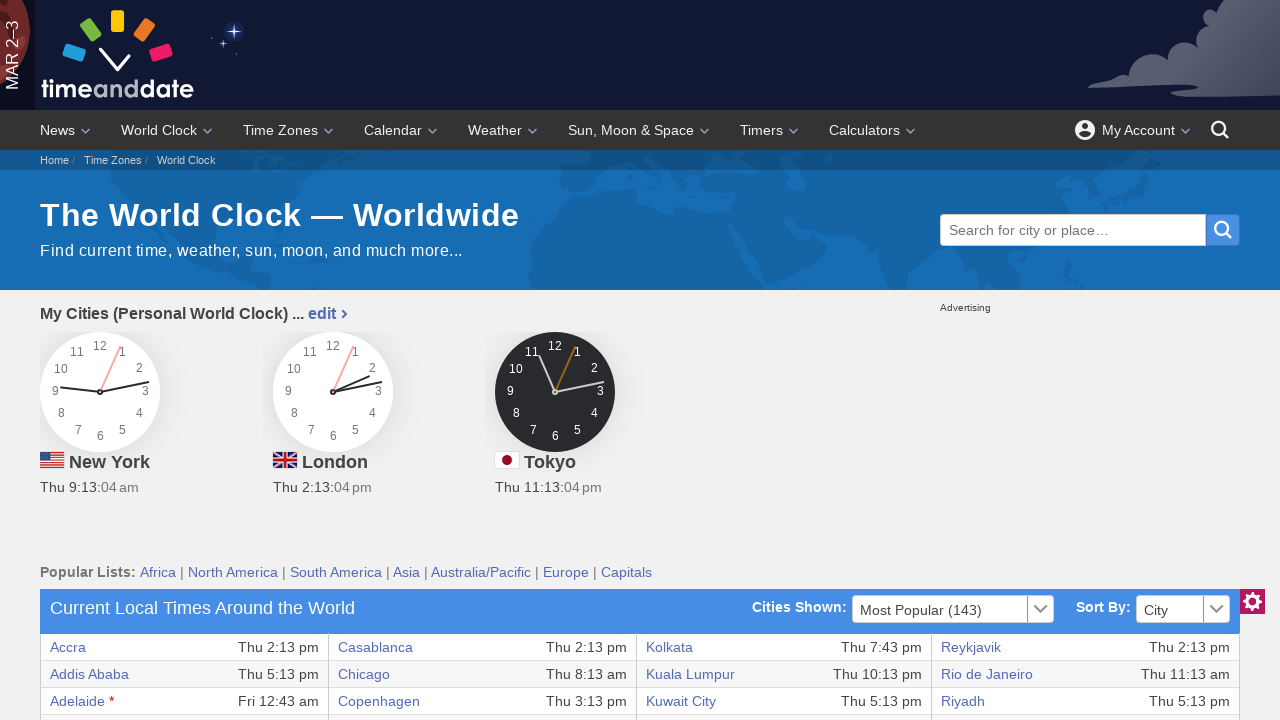

Located 8 columns in current table row
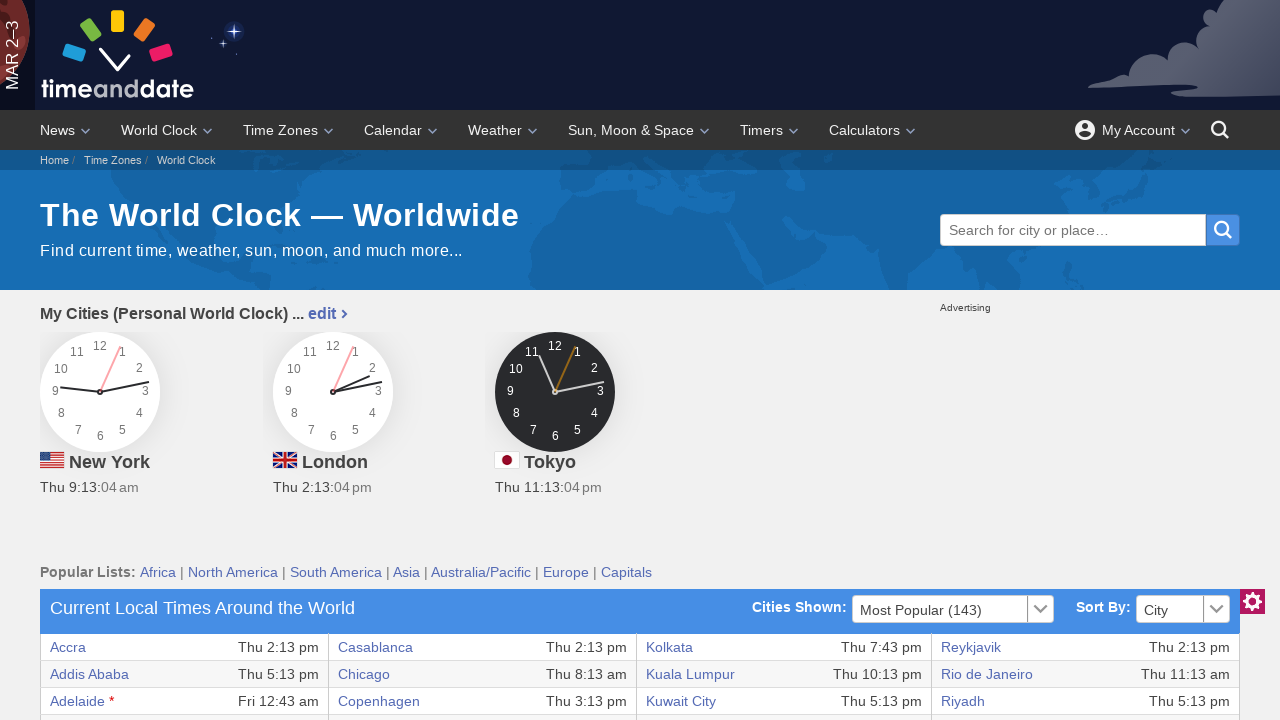

Verified first column (city/timezone) is visible in table row
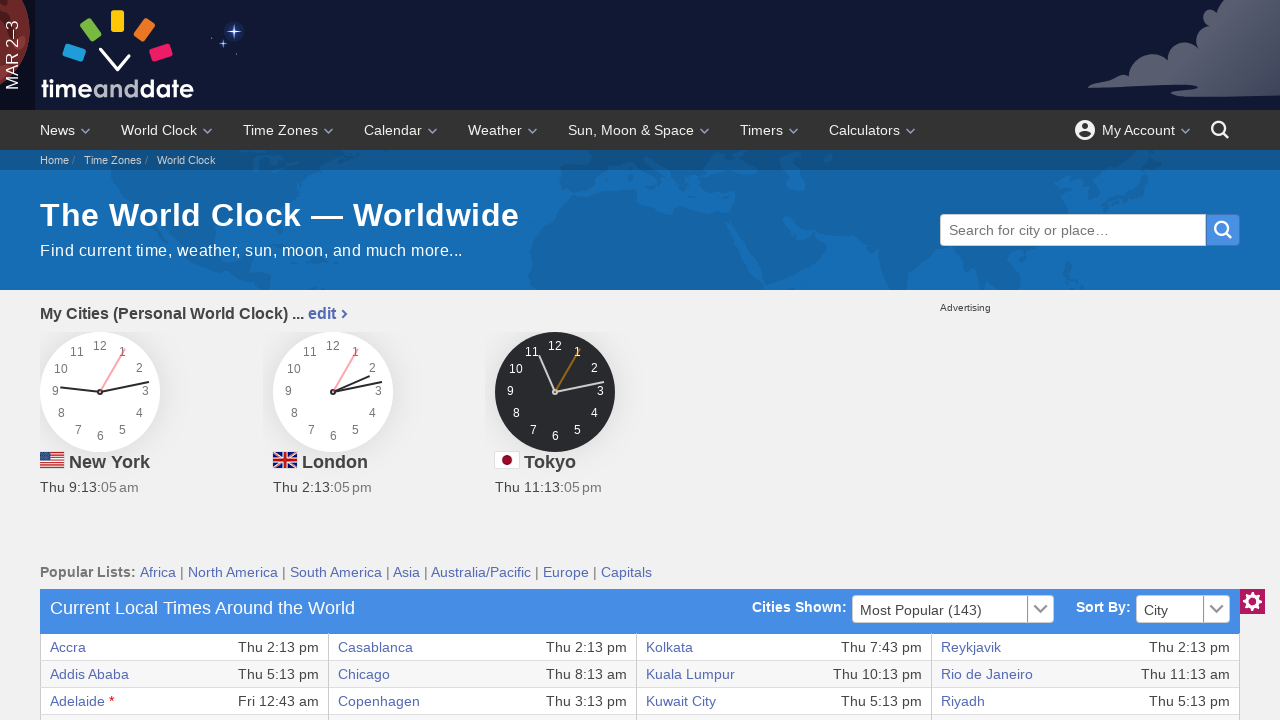

Located 8 columns in current table row
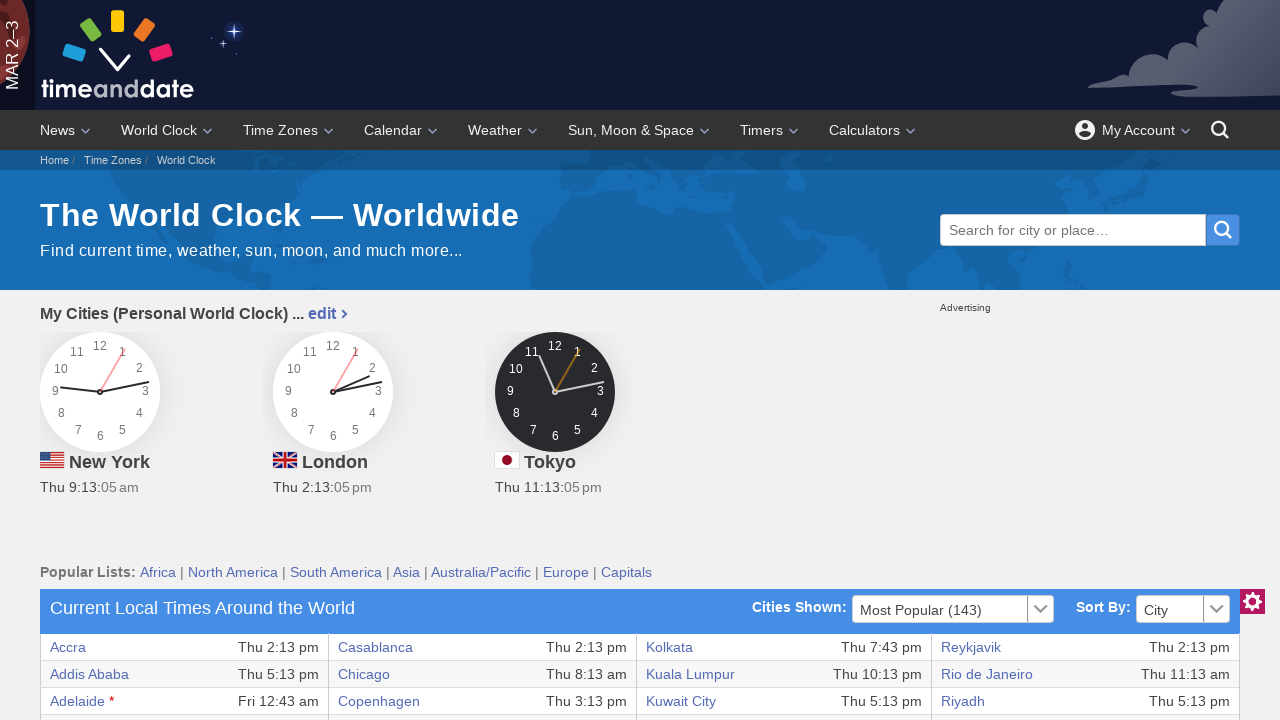

Verified first column (city/timezone) is visible in table row
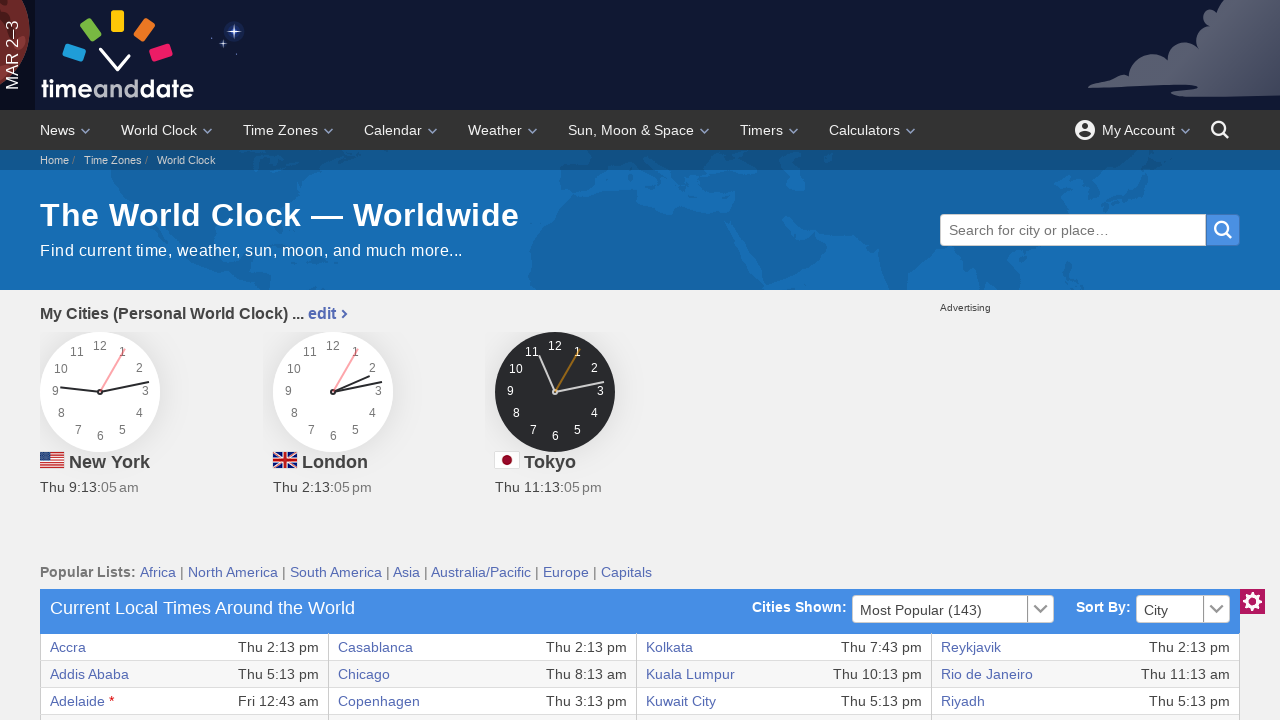

Located 8 columns in current table row
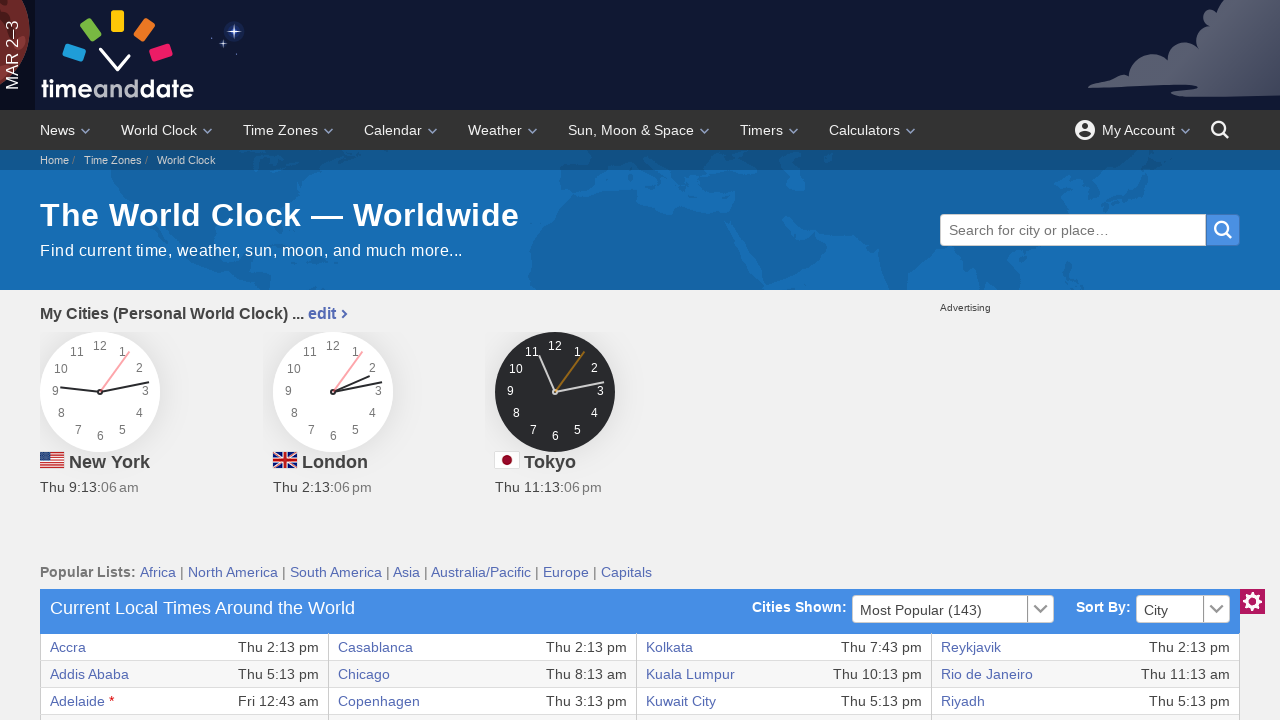

Verified first column (city/timezone) is visible in table row
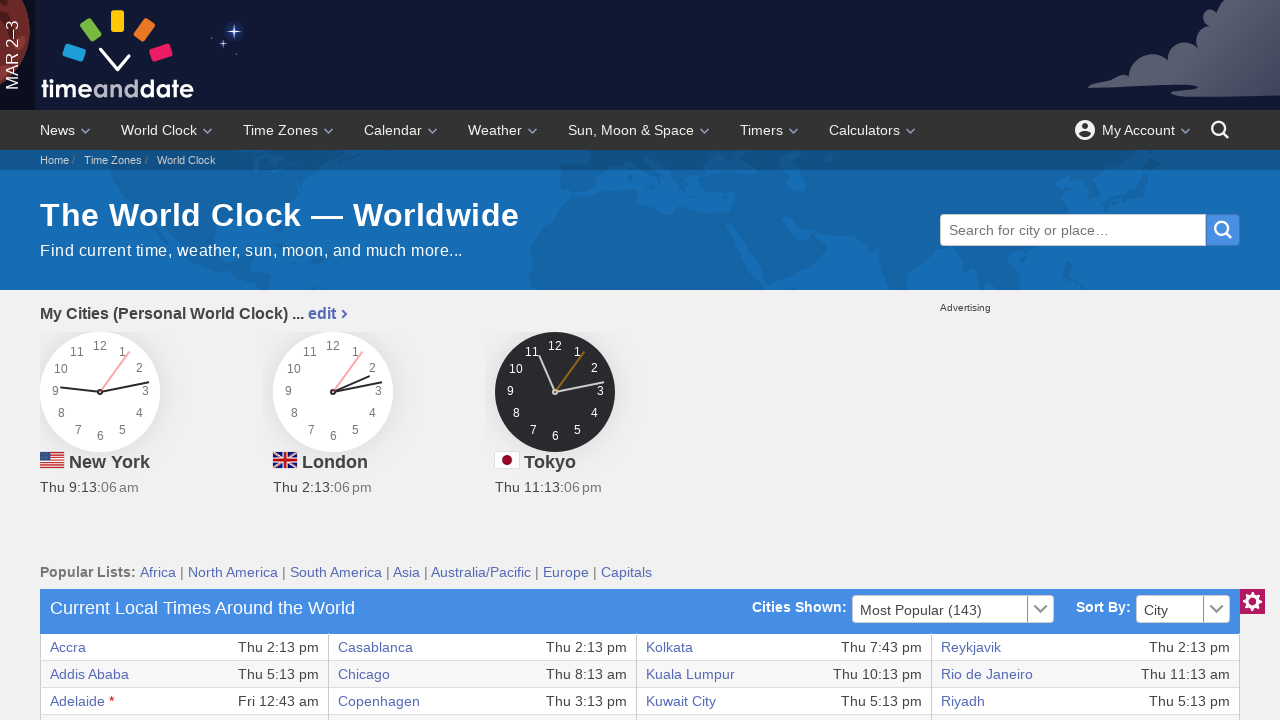

Located 8 columns in current table row
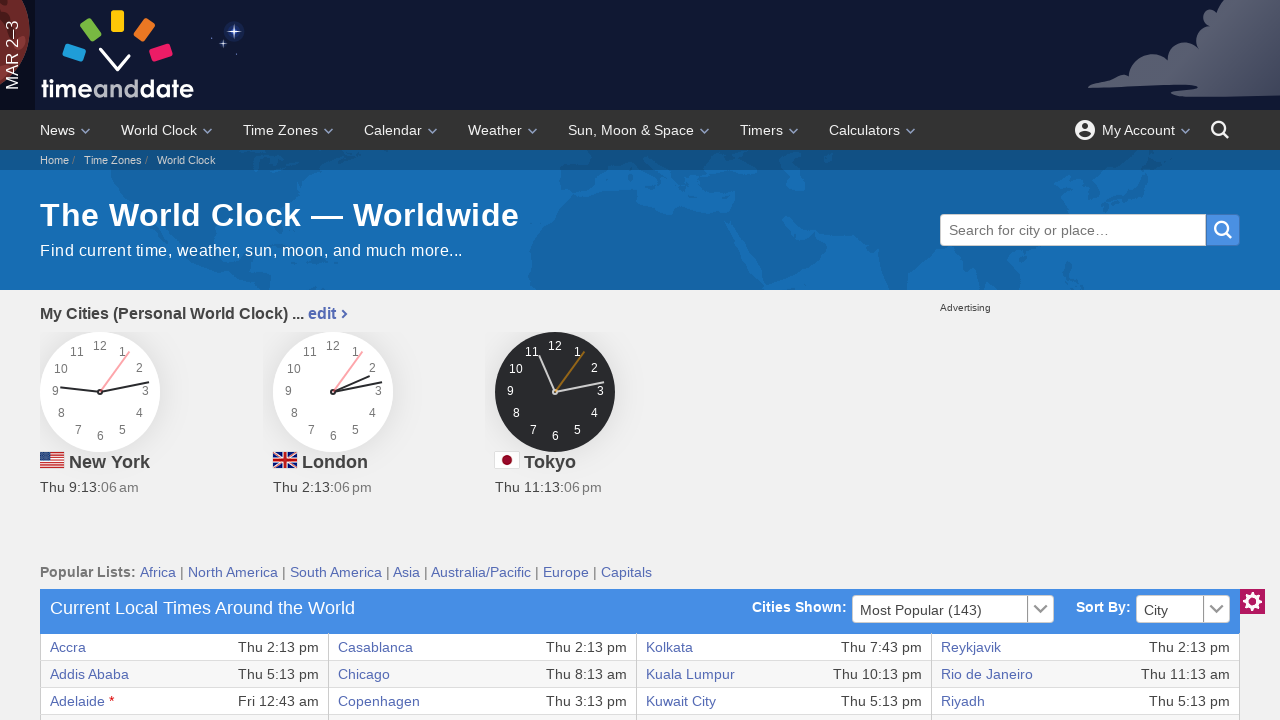

Verified first column (city/timezone) is visible in table row
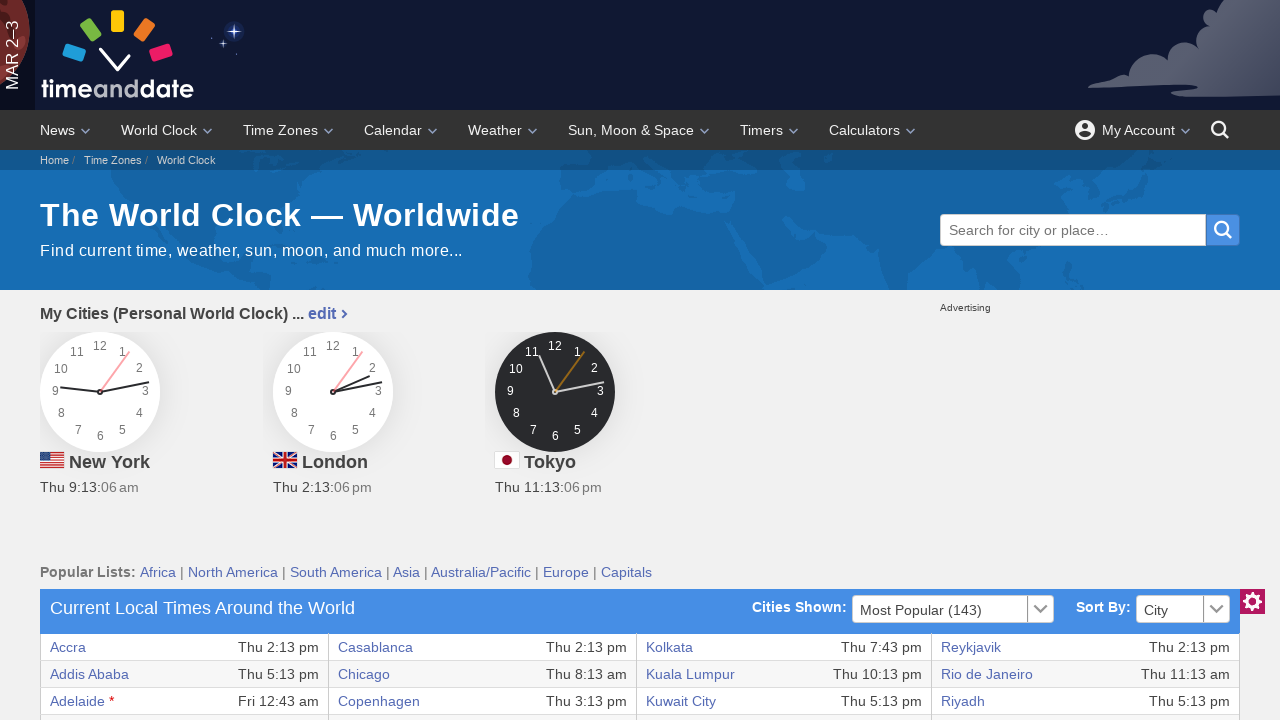

Located 8 columns in current table row
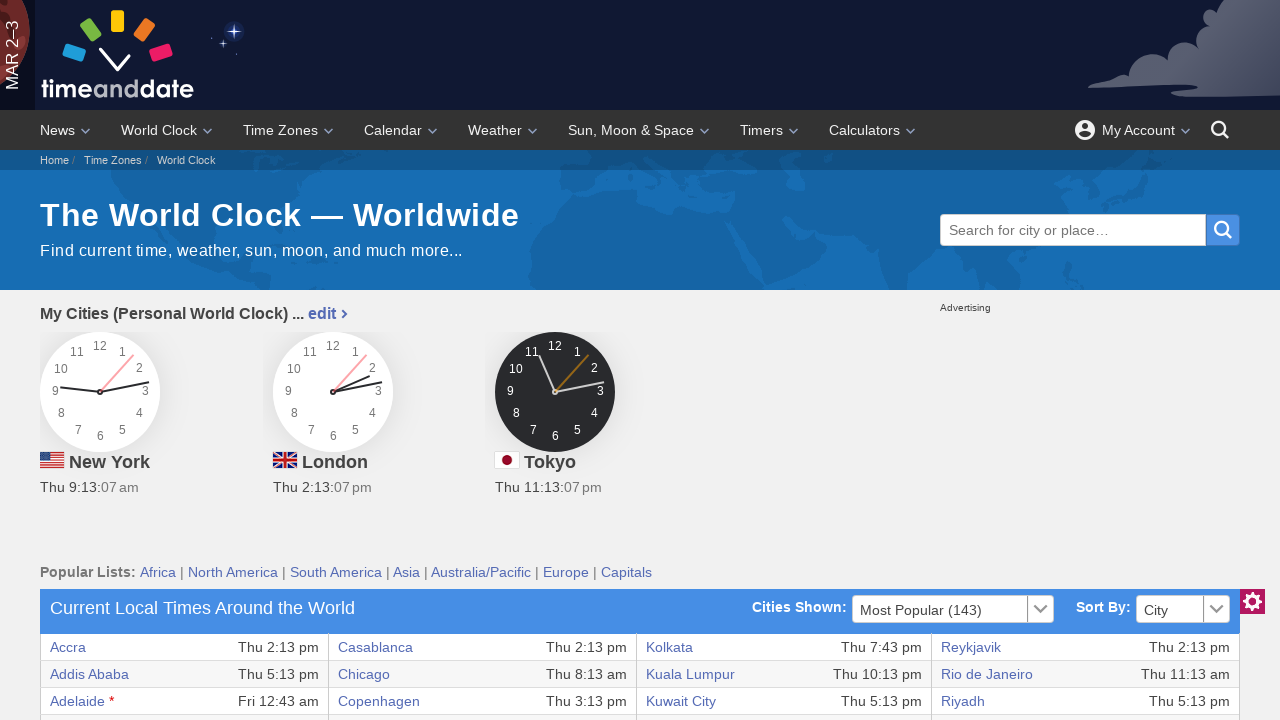

Verified first column (city/timezone) is visible in table row
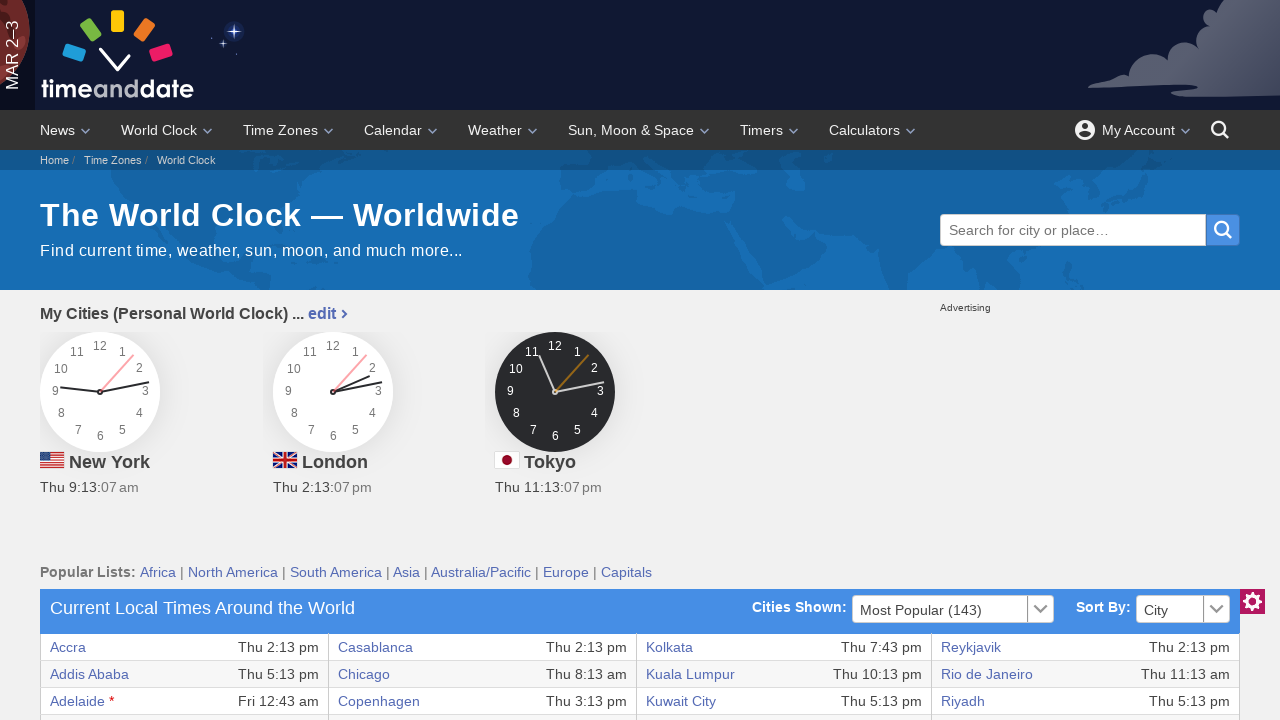

Located 8 columns in current table row
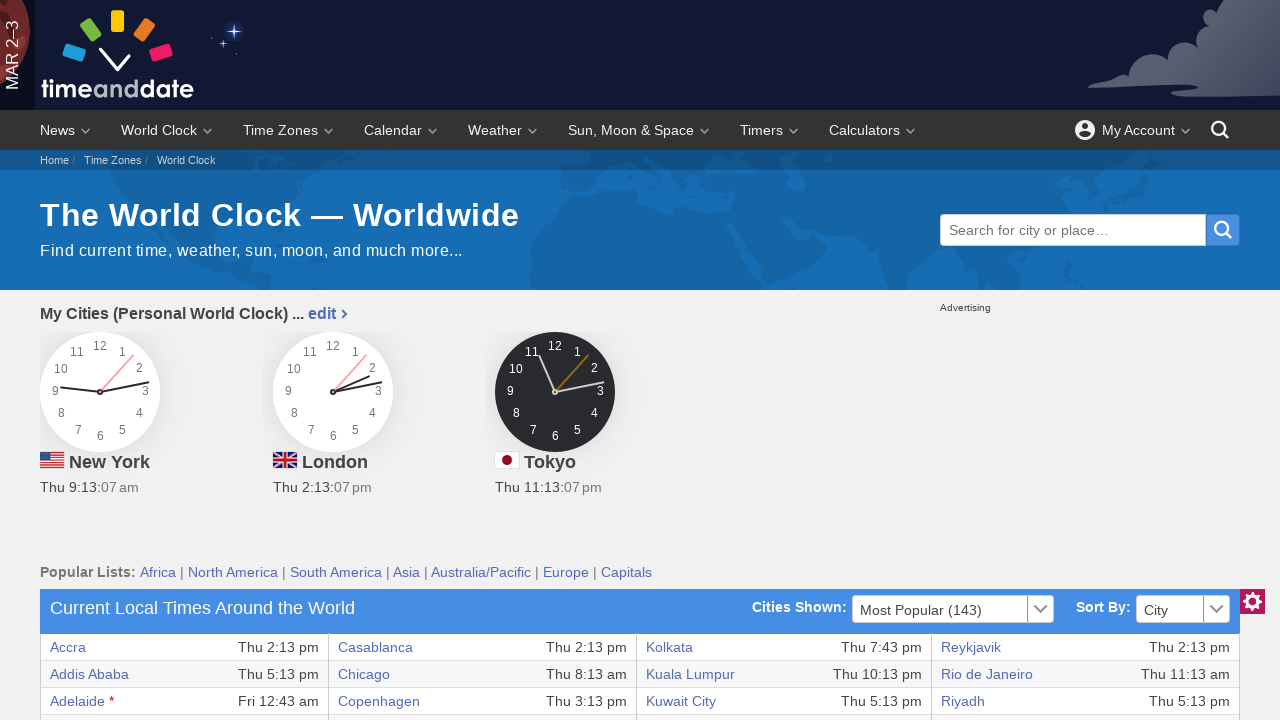

Verified first column (city/timezone) is visible in table row
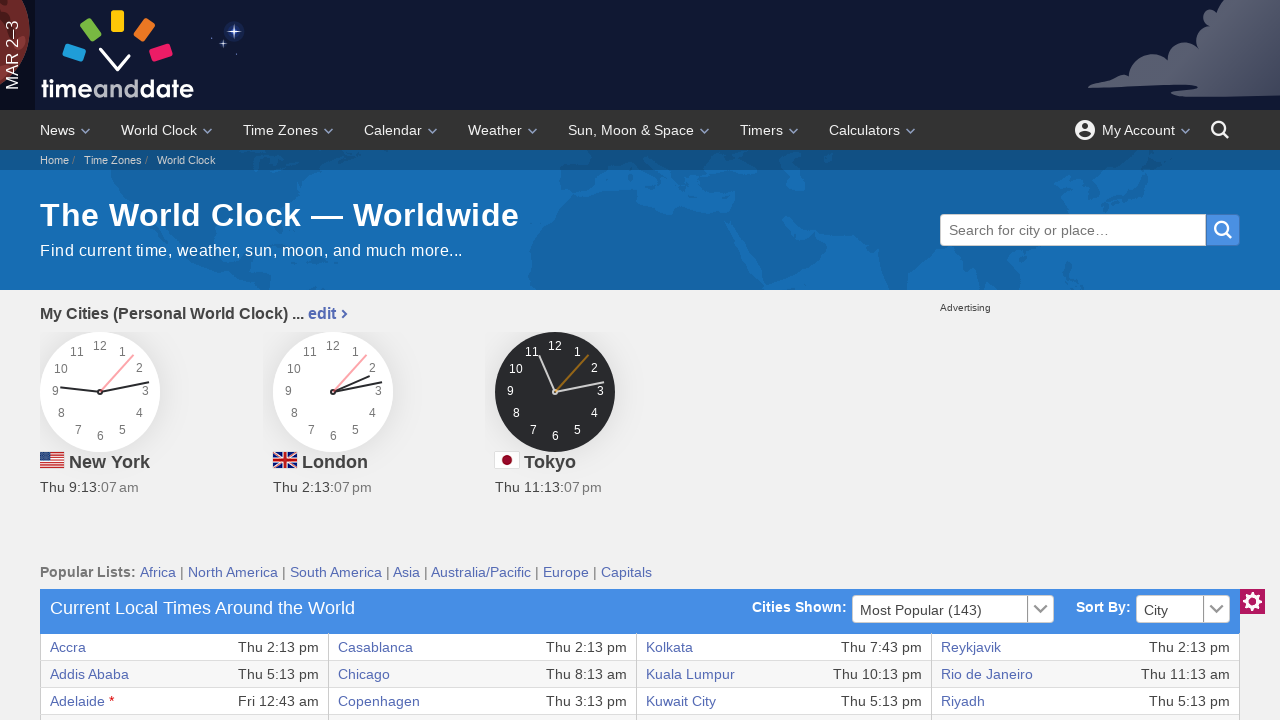

Located 8 columns in current table row
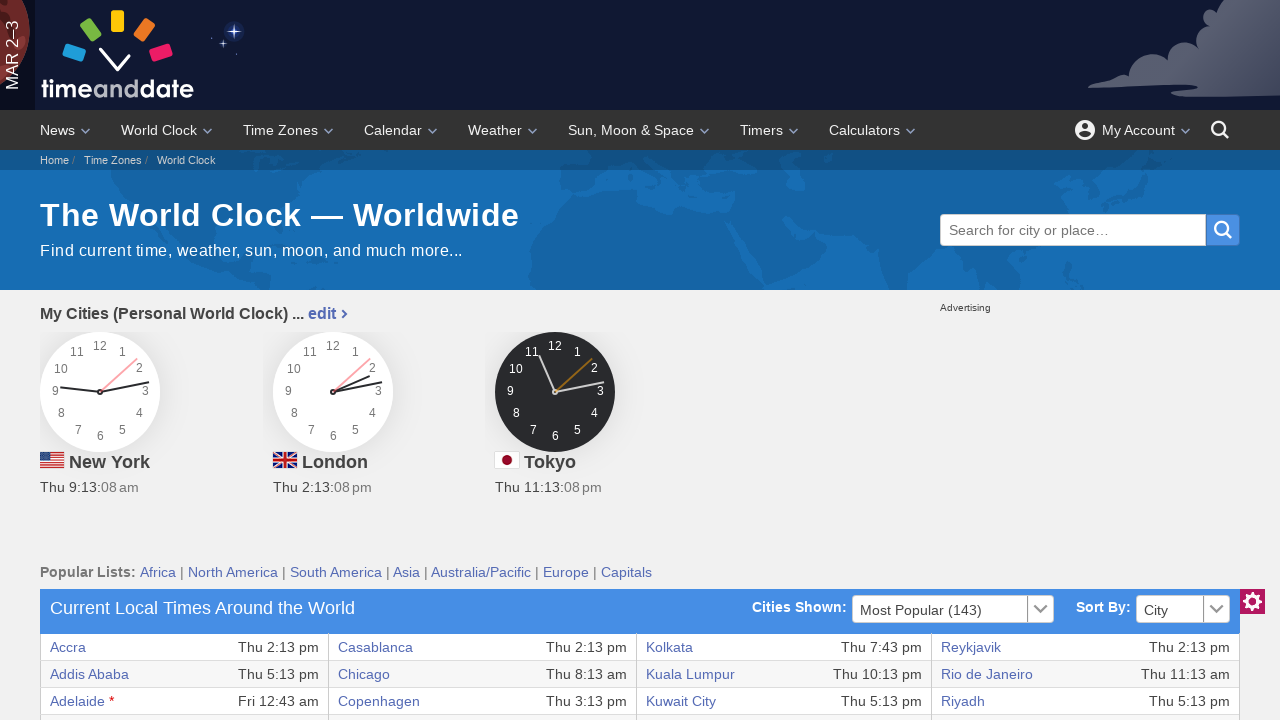

Verified first column (city/timezone) is visible in table row
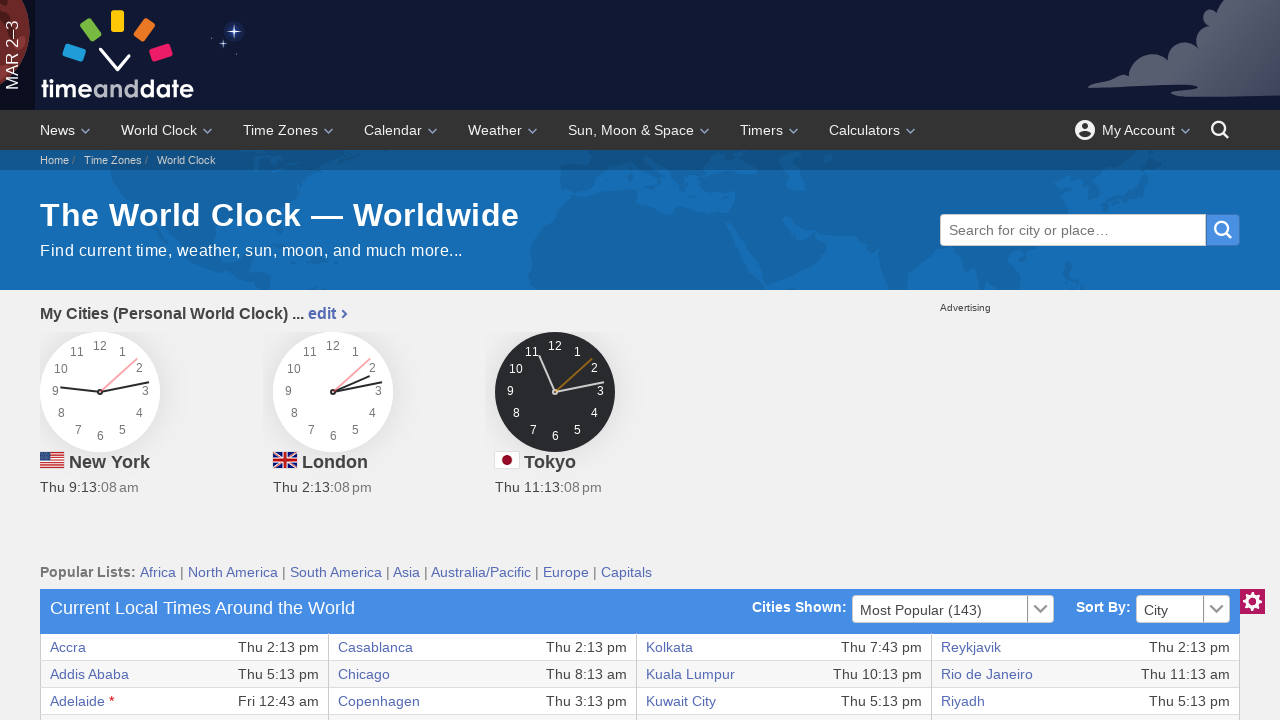

Located 8 columns in current table row
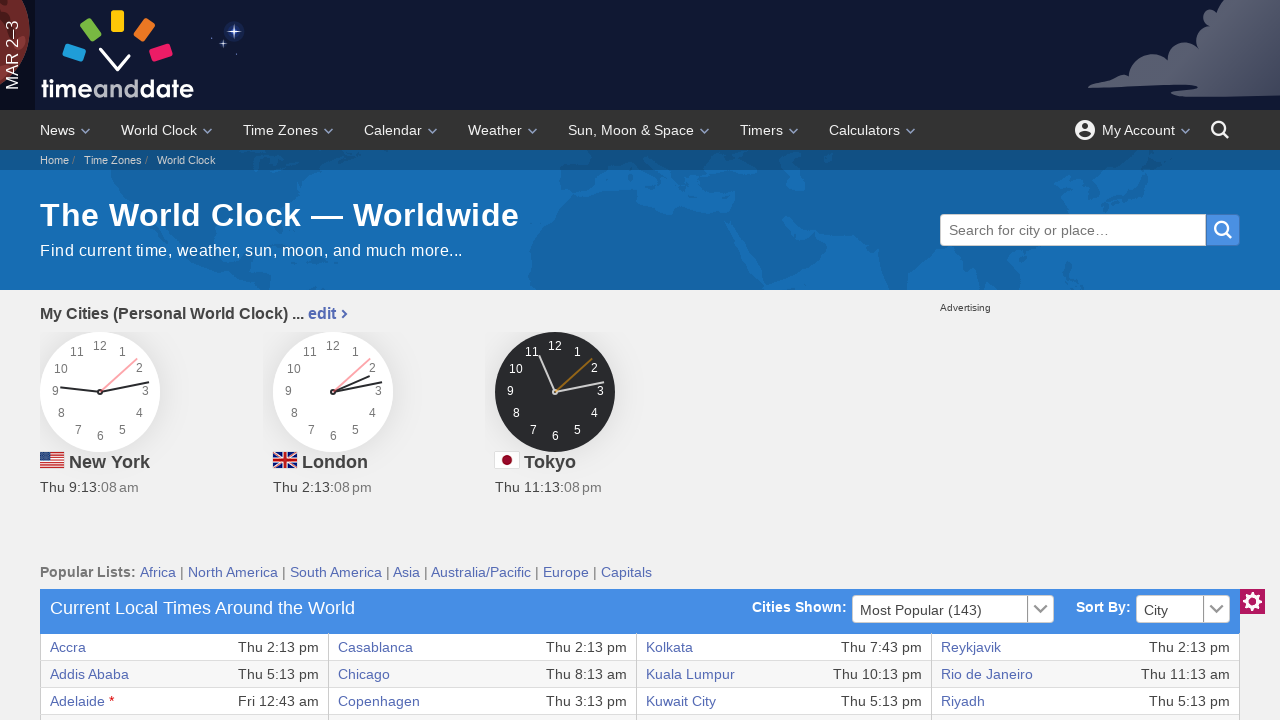

Verified first column (city/timezone) is visible in table row
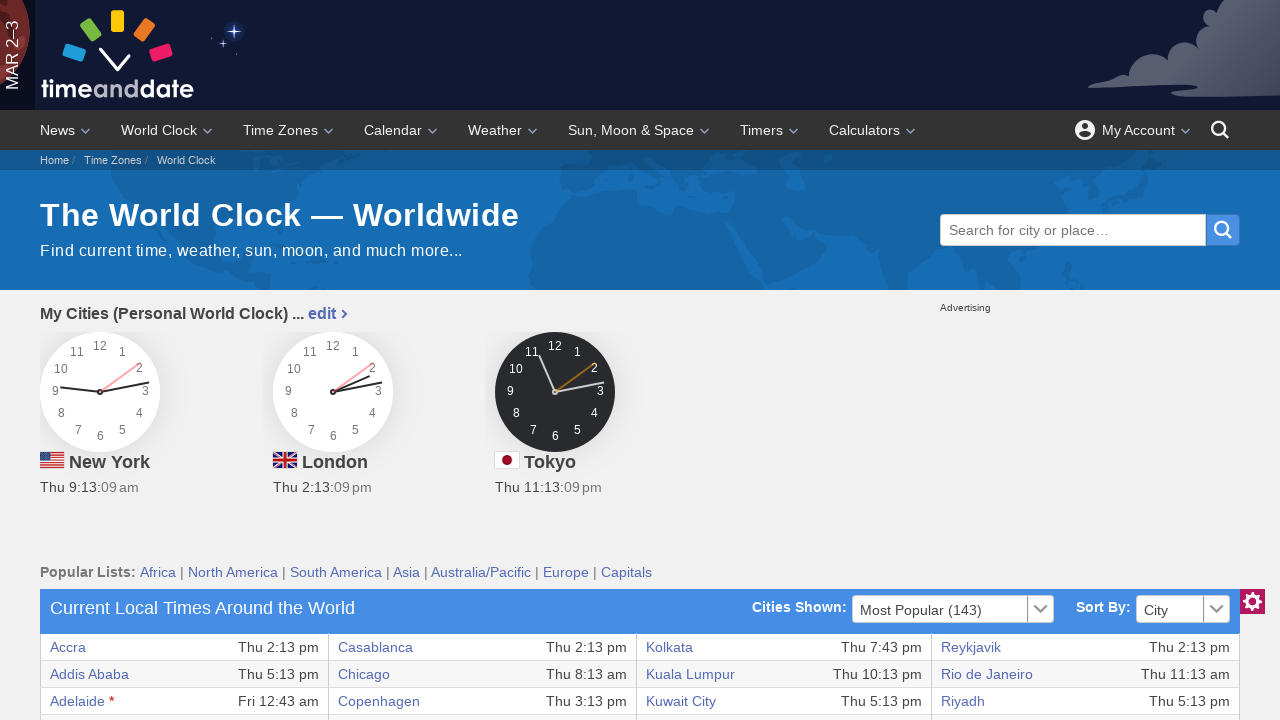

Located 8 columns in current table row
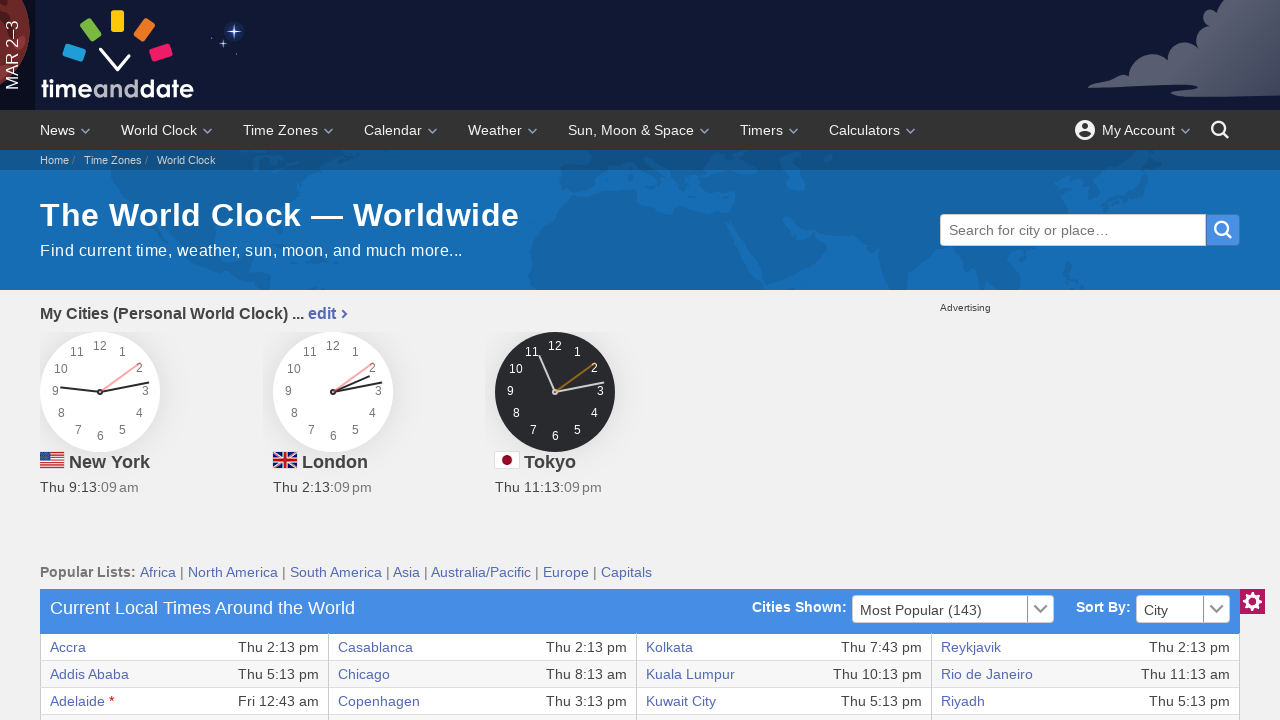

Verified first column (city/timezone) is visible in table row
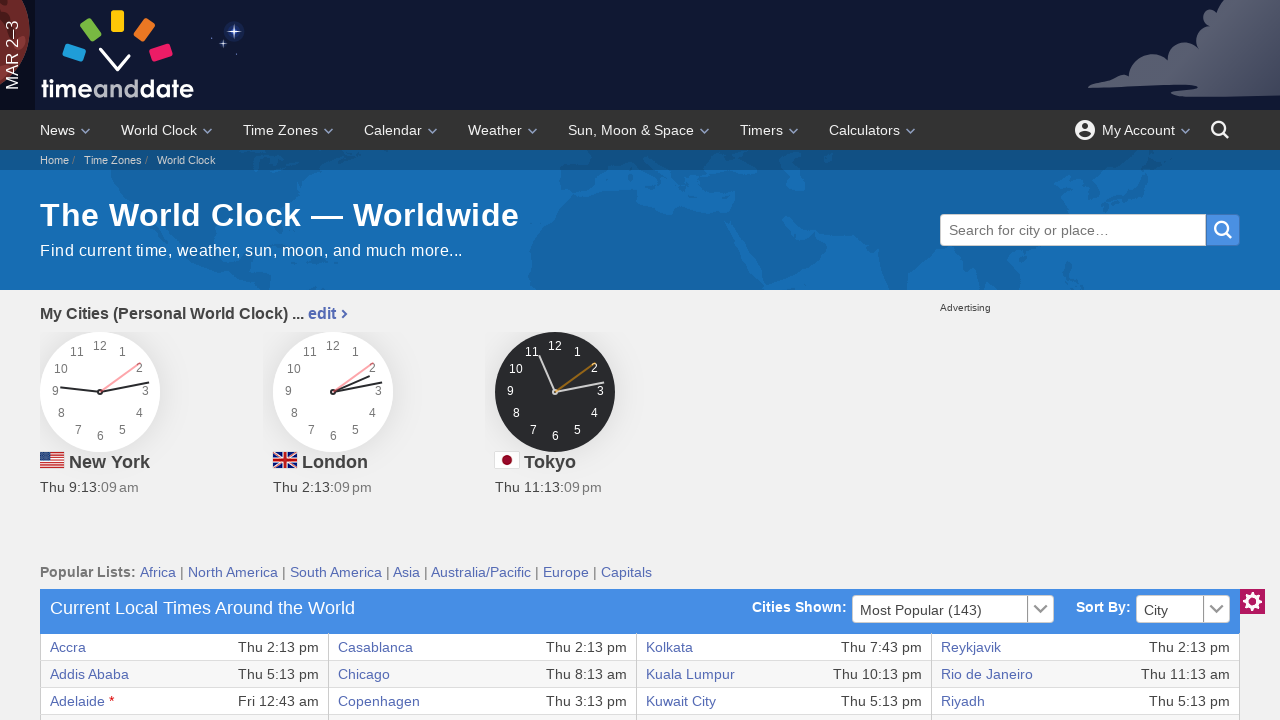

Located 8 columns in current table row
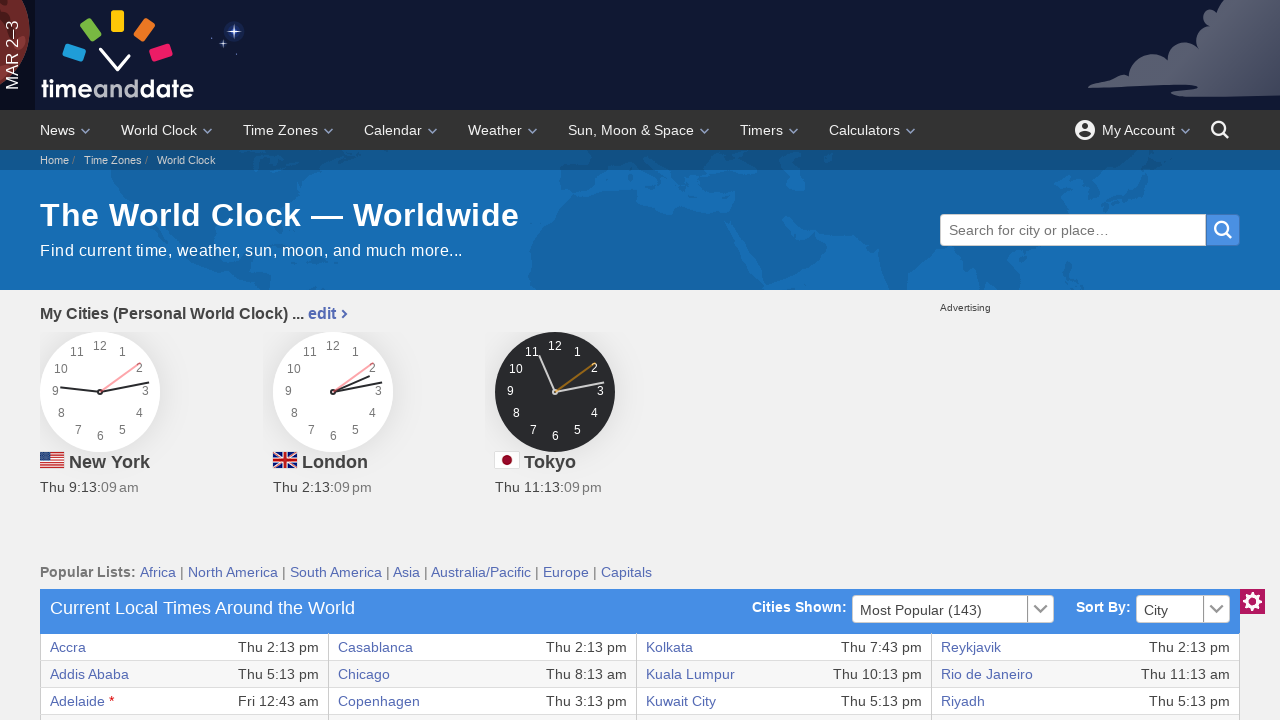

Verified first column (city/timezone) is visible in table row
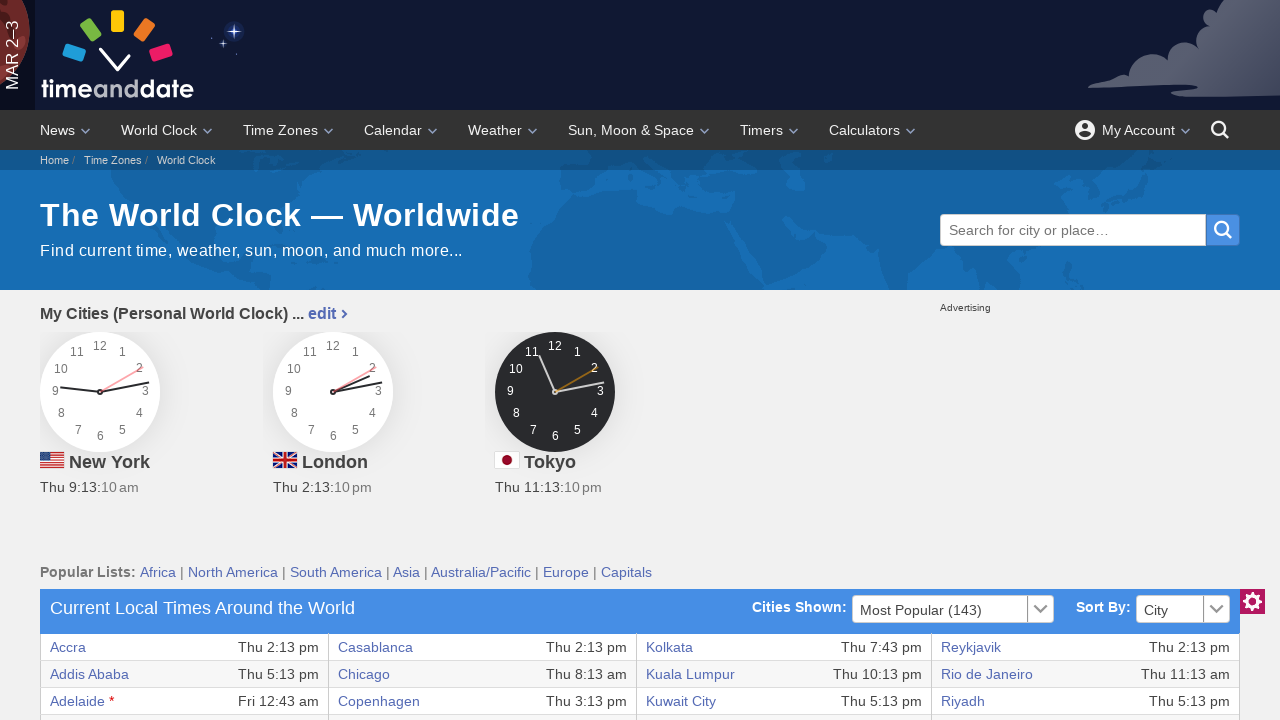

Located 8 columns in current table row
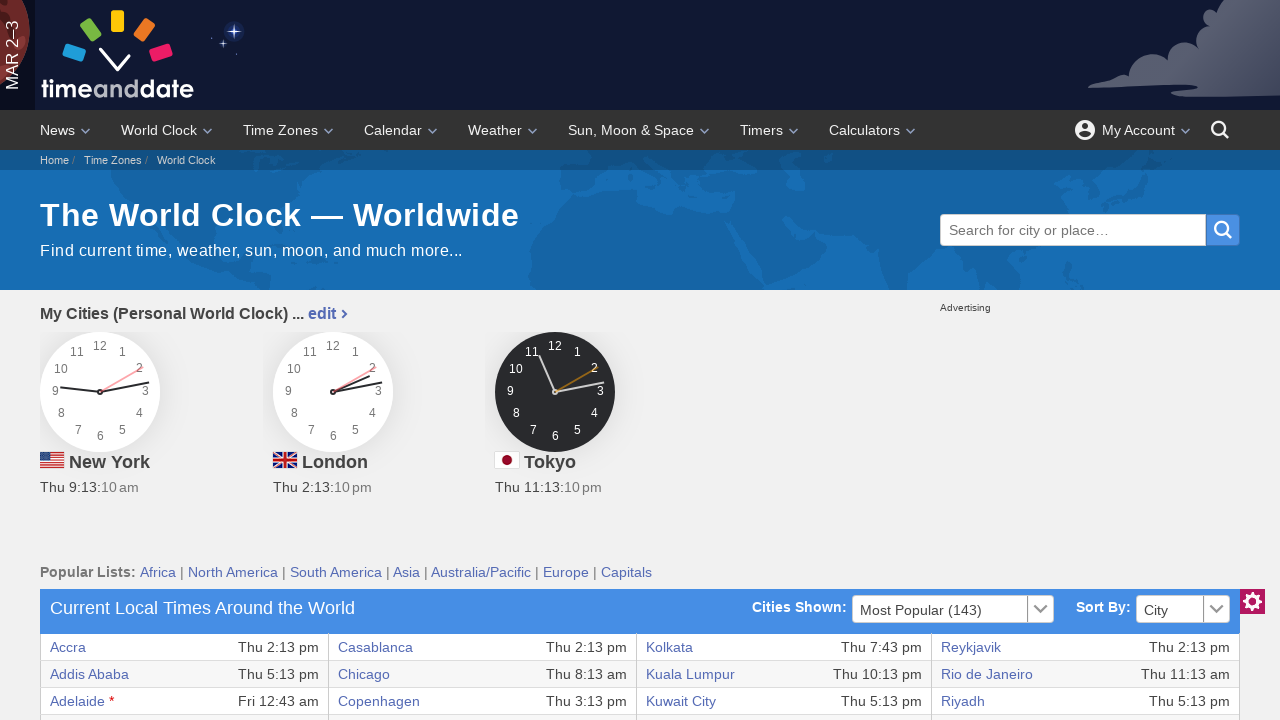

Verified first column (city/timezone) is visible in table row
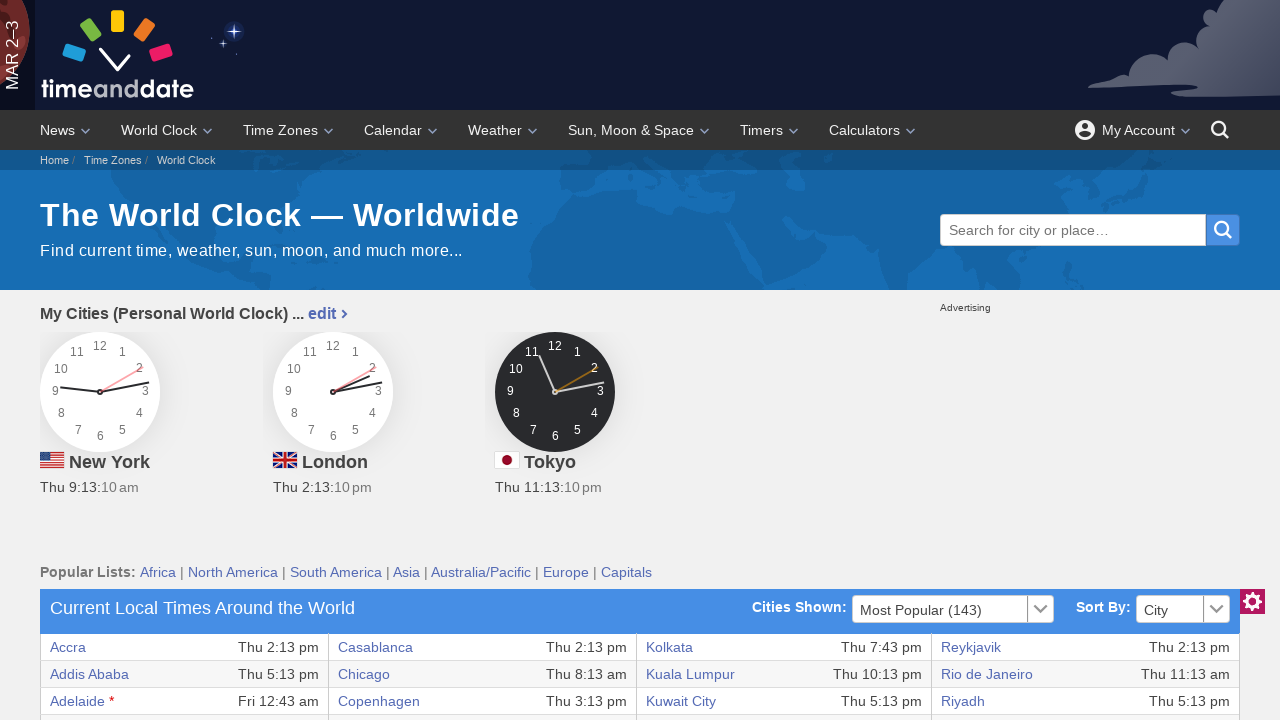

Located 8 columns in current table row
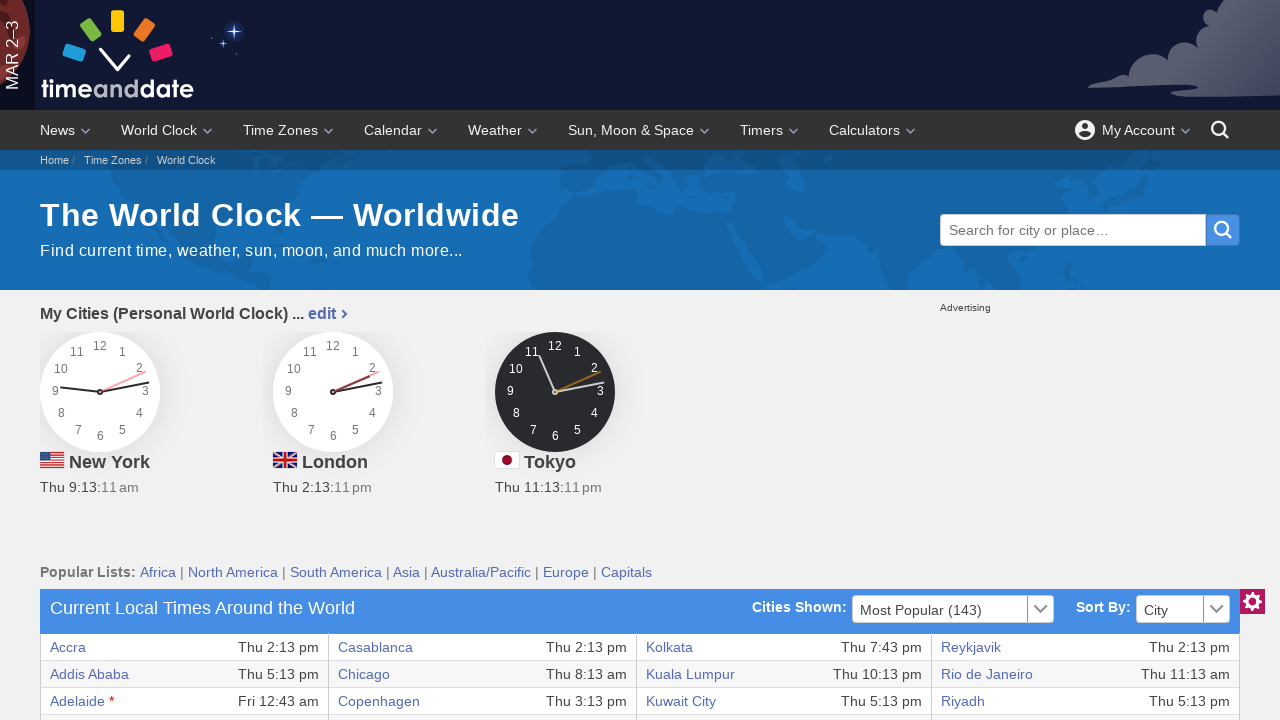

Verified first column (city/timezone) is visible in table row
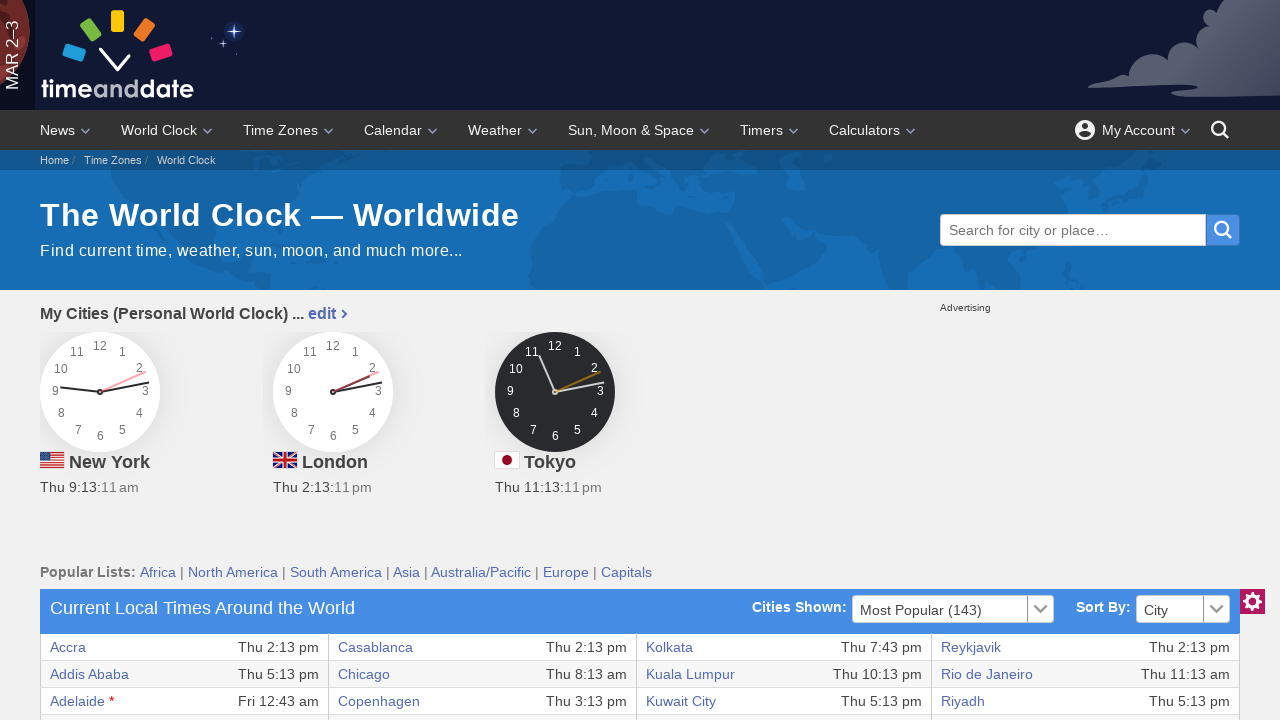

Located 8 columns in current table row
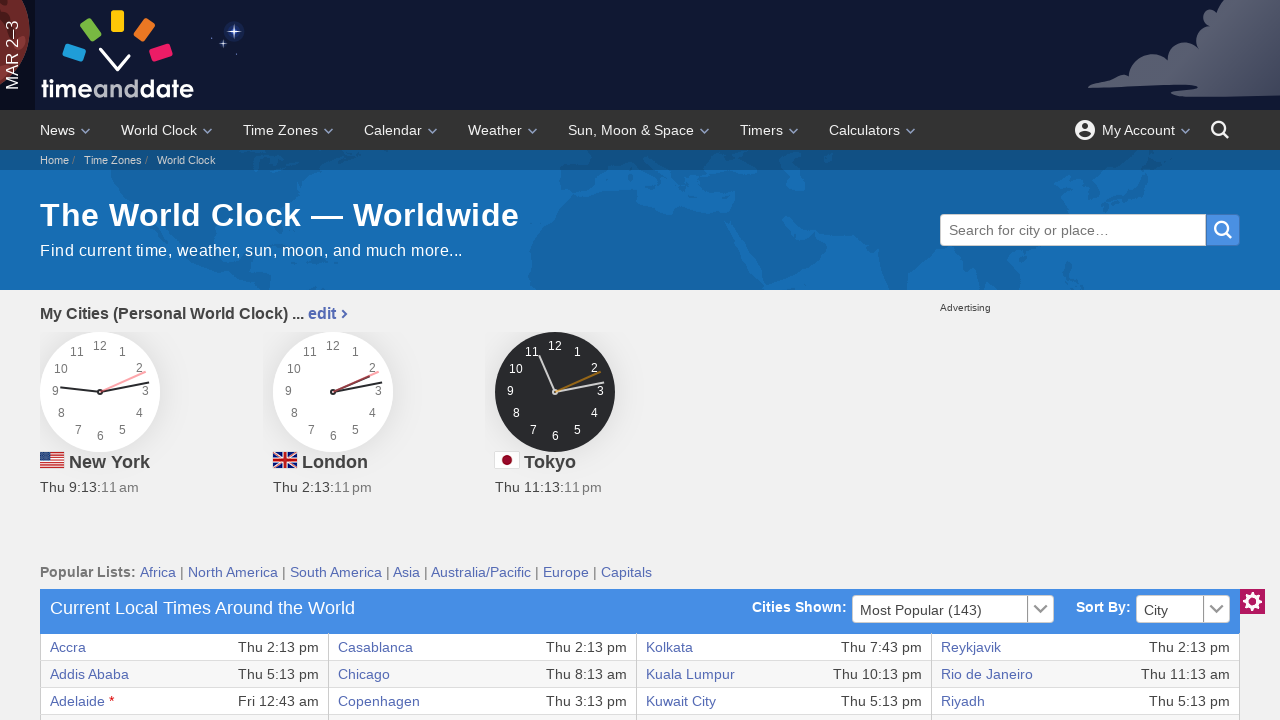

Verified first column (city/timezone) is visible in table row
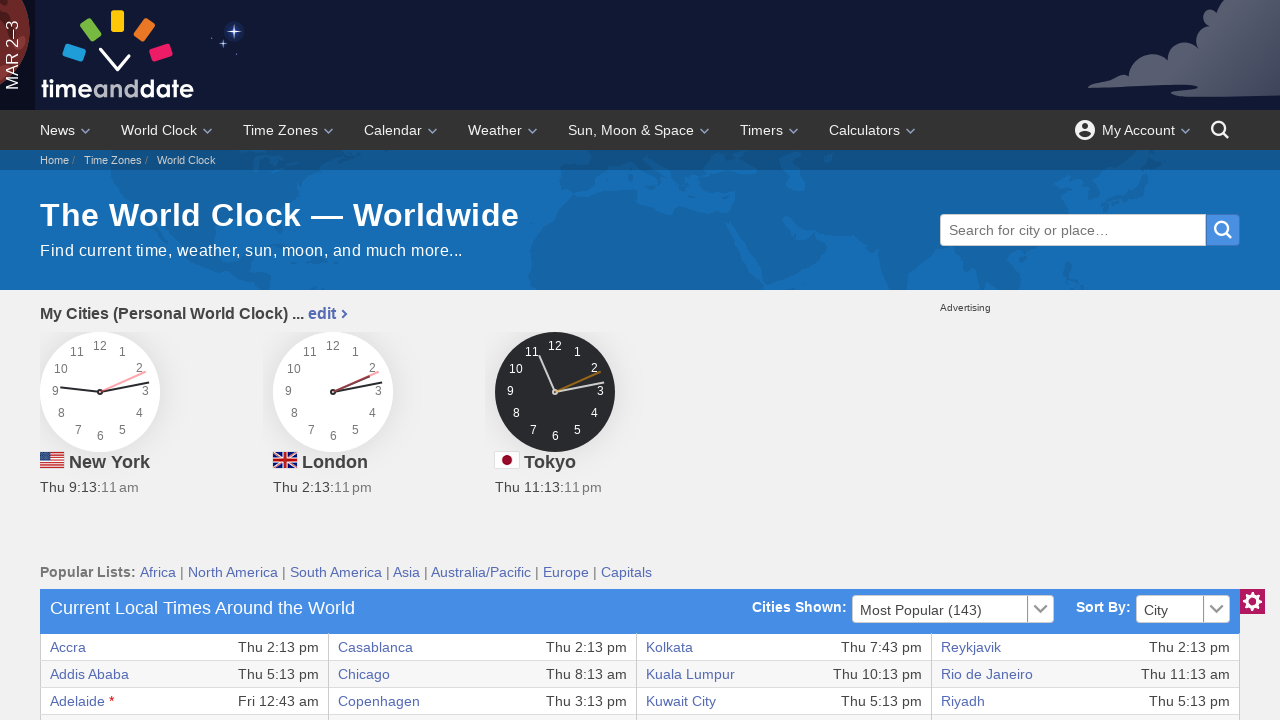

Located 8 columns in current table row
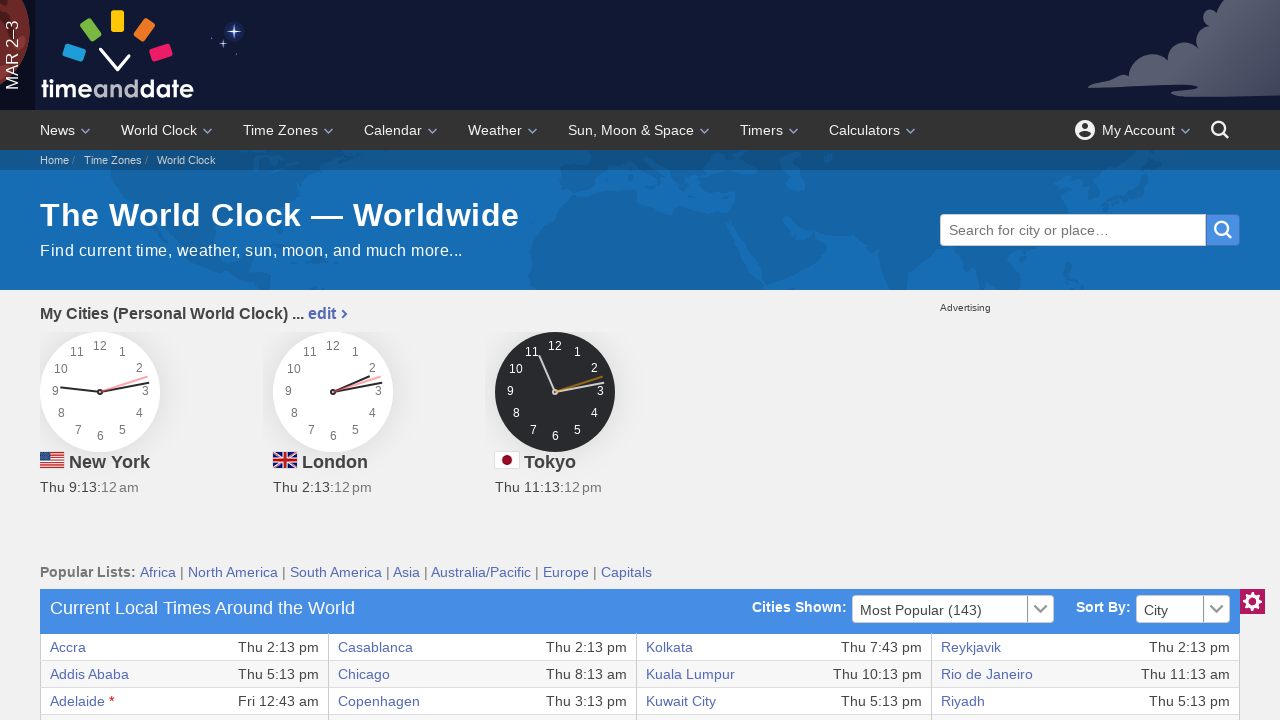

Verified first column (city/timezone) is visible in table row
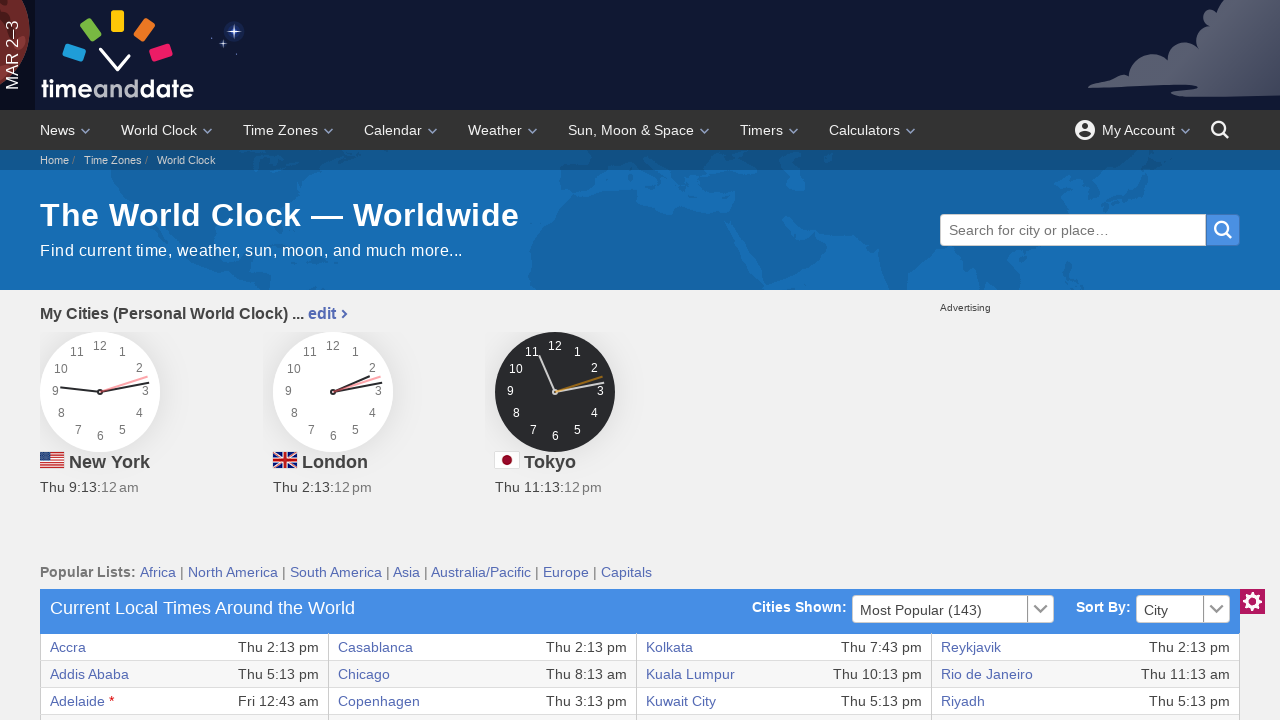

Located 8 columns in current table row
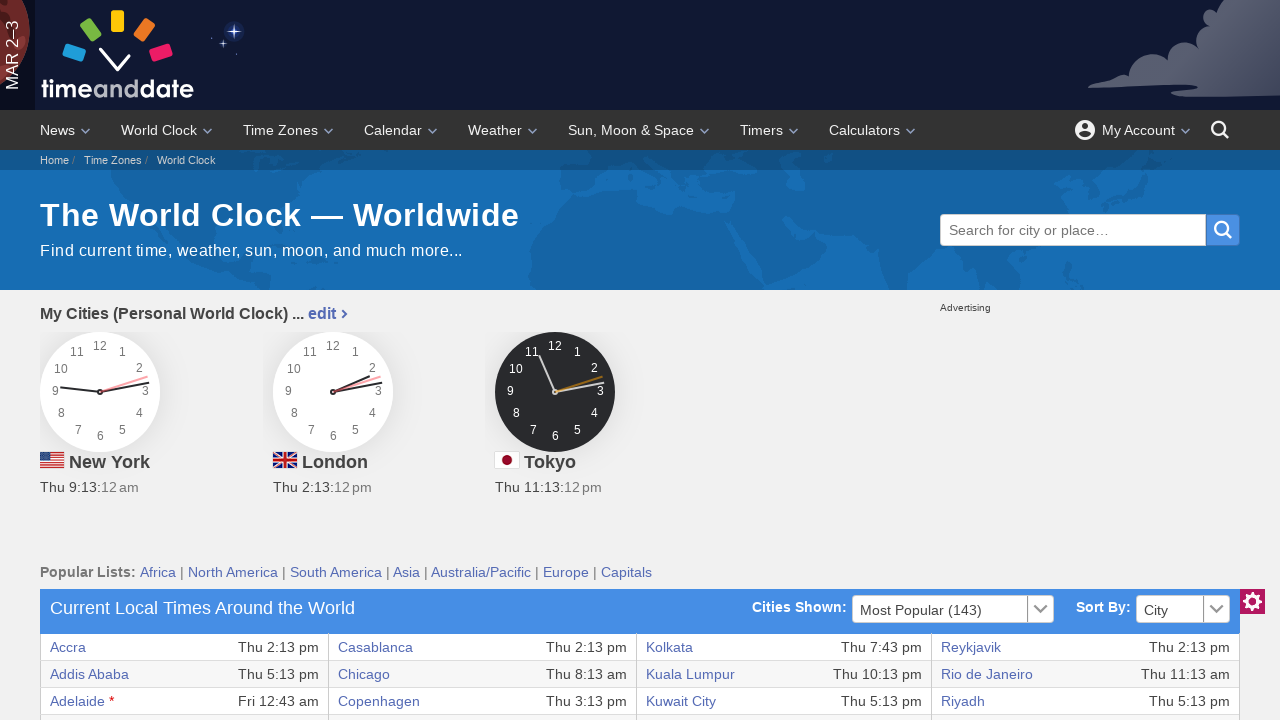

Verified first column (city/timezone) is visible in table row
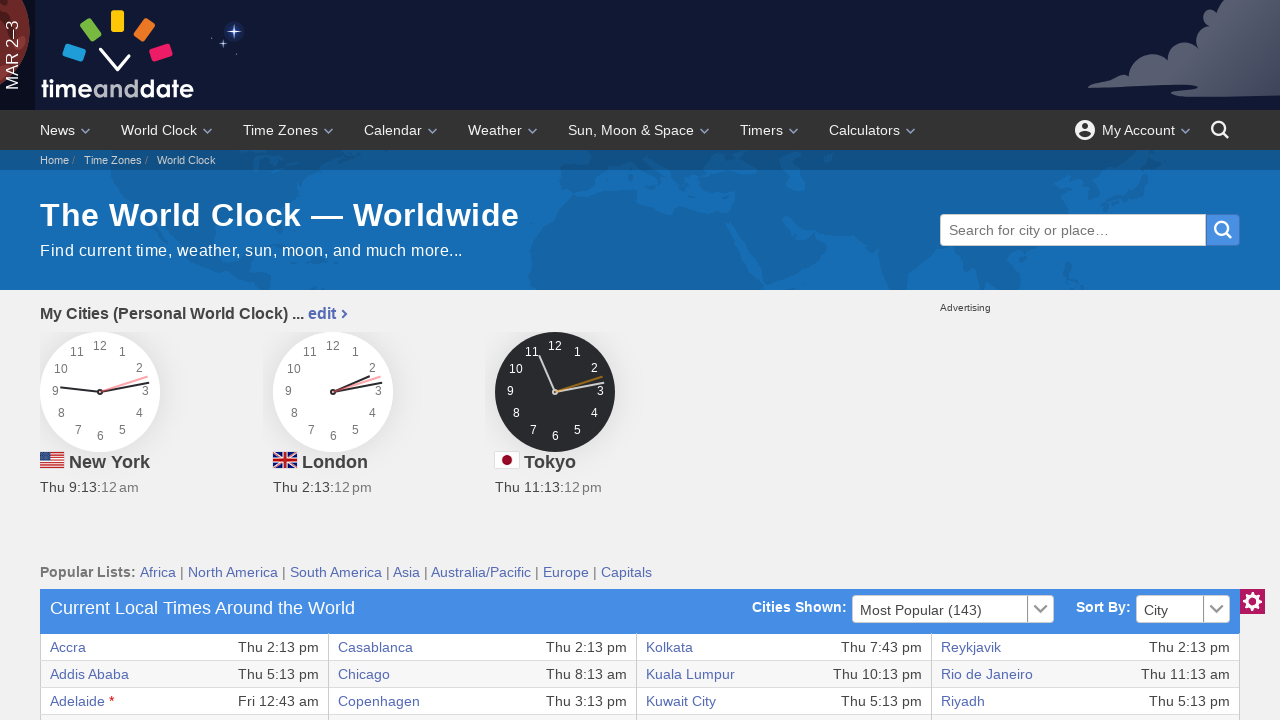

Located 8 columns in current table row
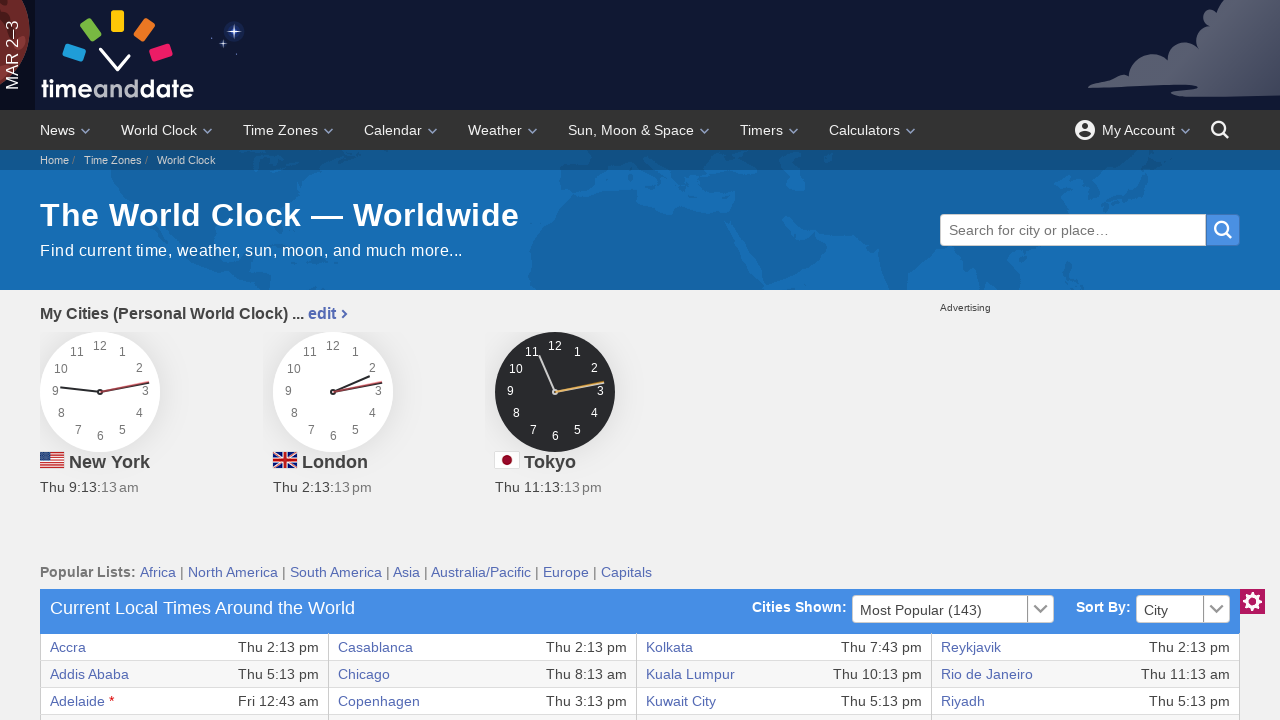

Verified first column (city/timezone) is visible in table row
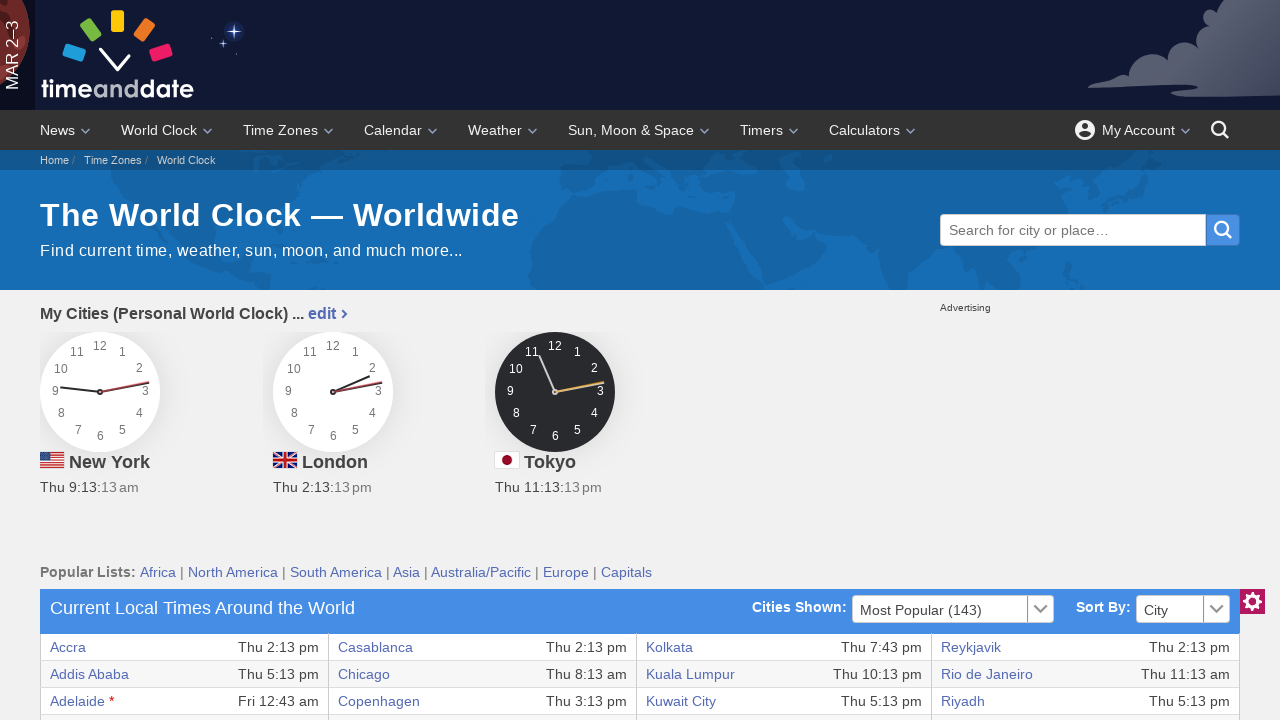

Located 8 columns in current table row
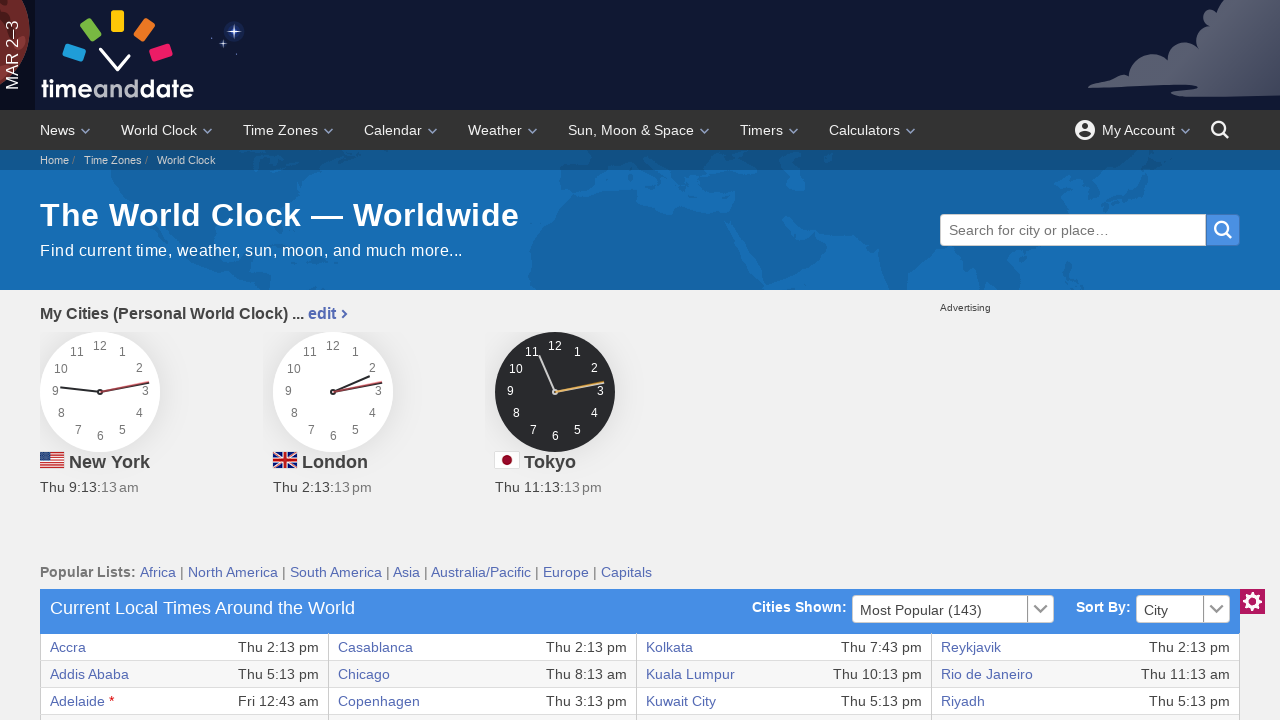

Verified first column (city/timezone) is visible in table row
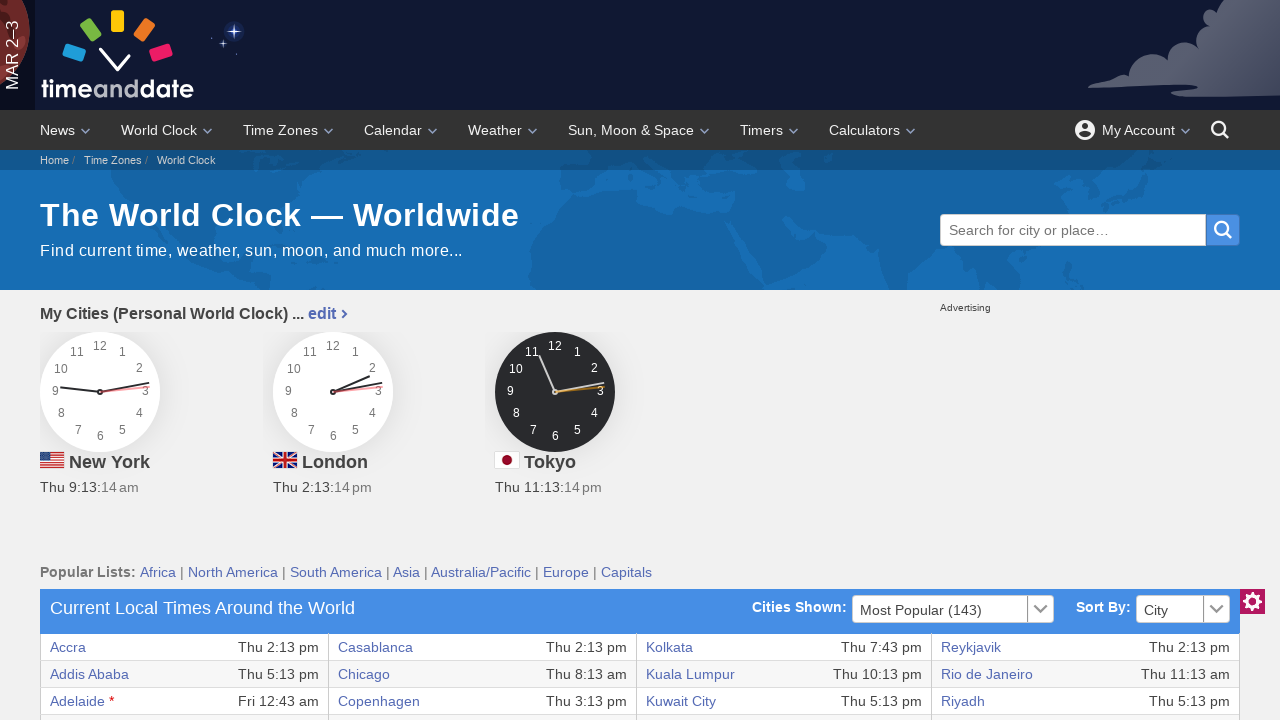

Located 8 columns in current table row
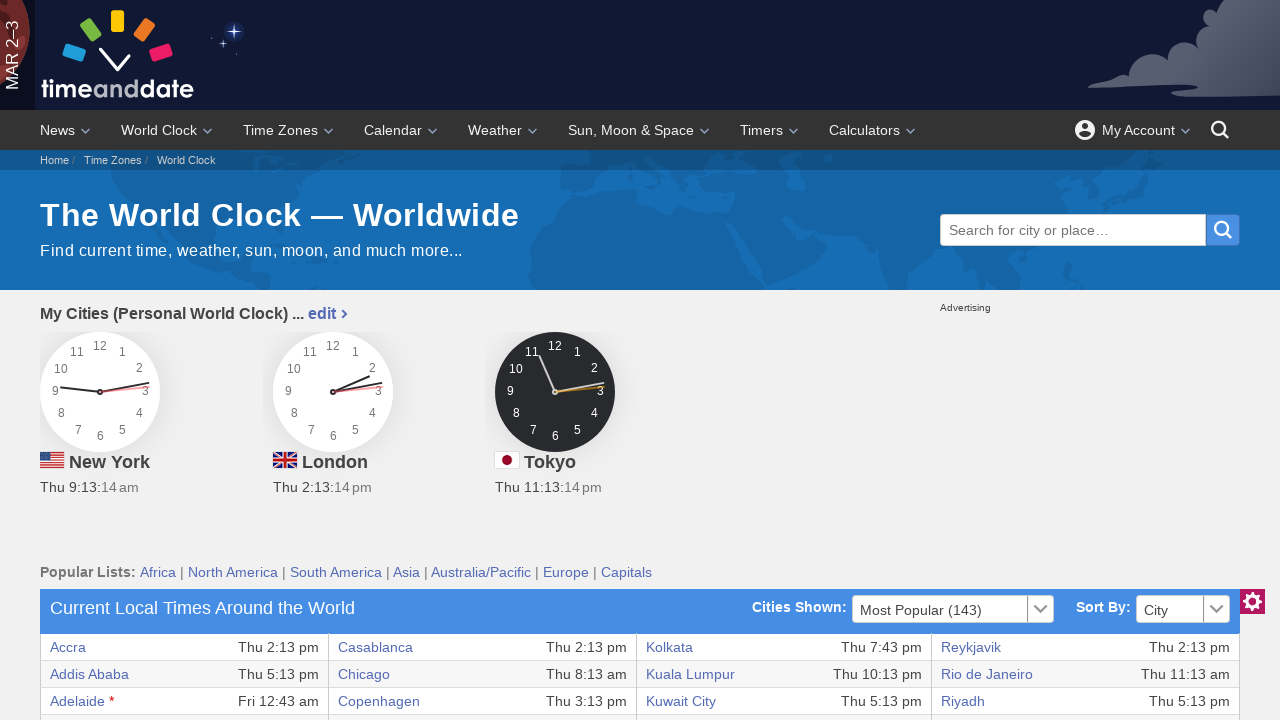

Verified first column (city/timezone) is visible in table row
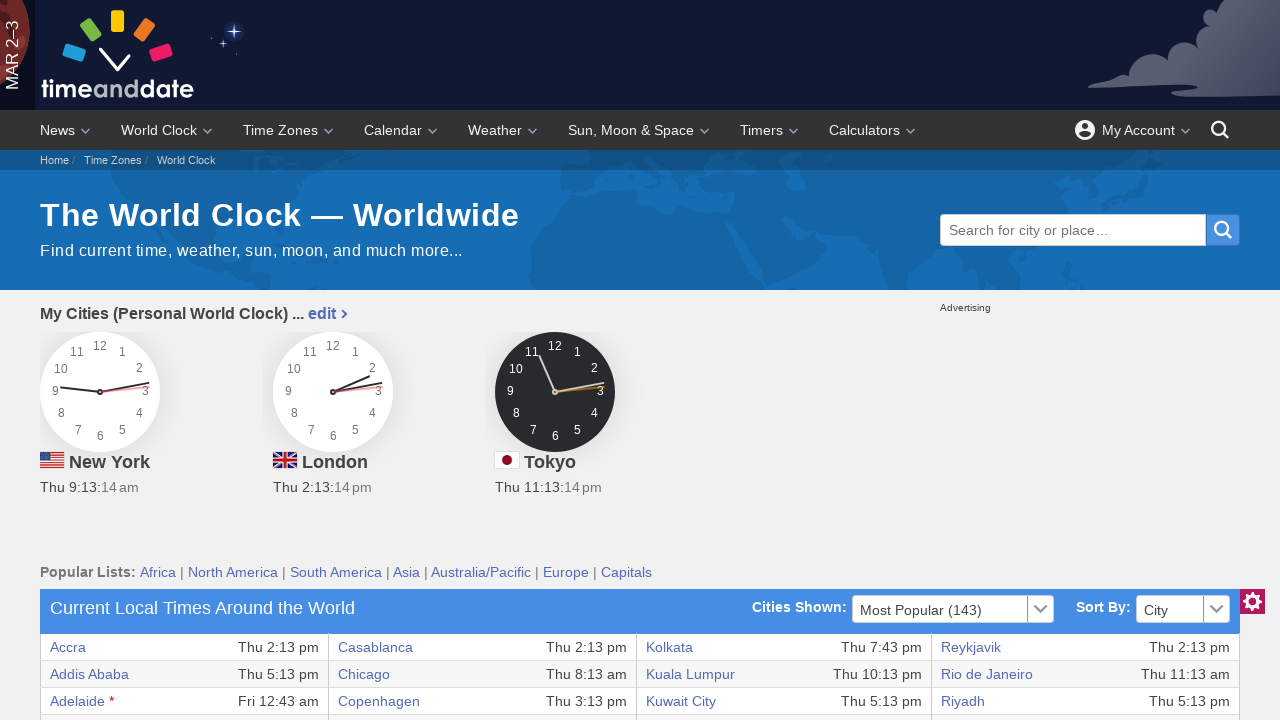

Located 8 columns in current table row
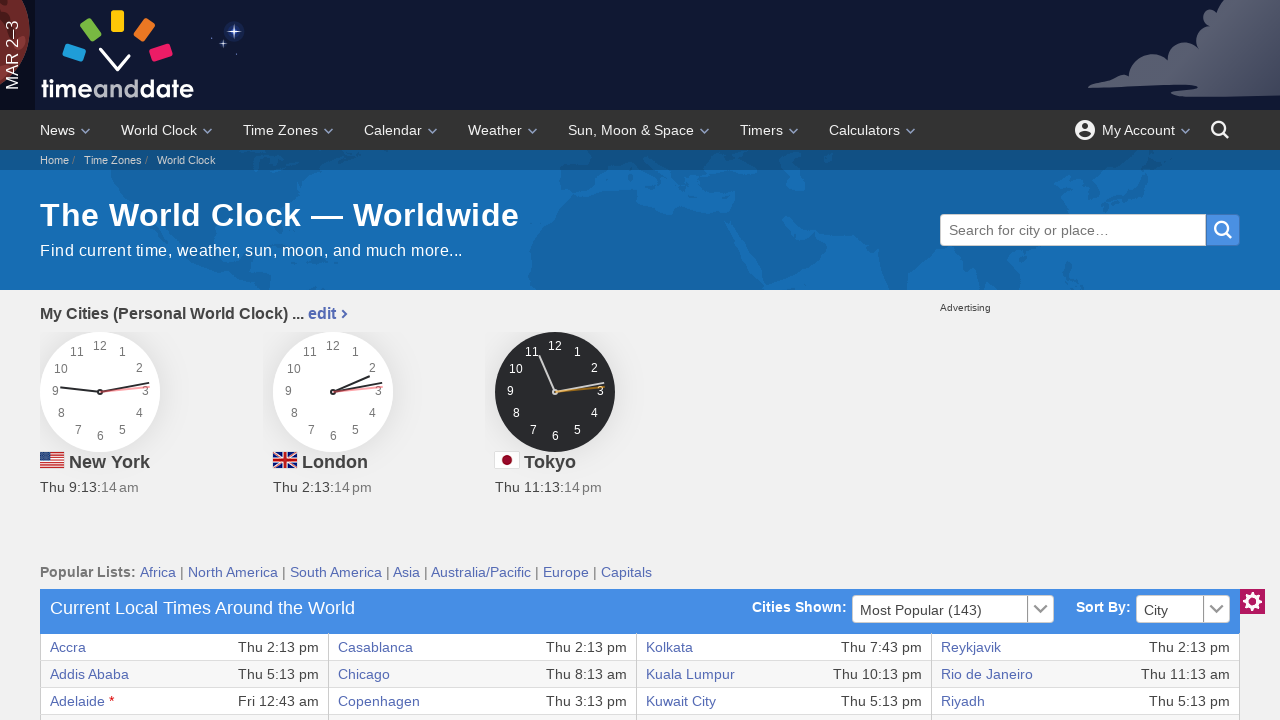

Verified first column (city/timezone) is visible in table row
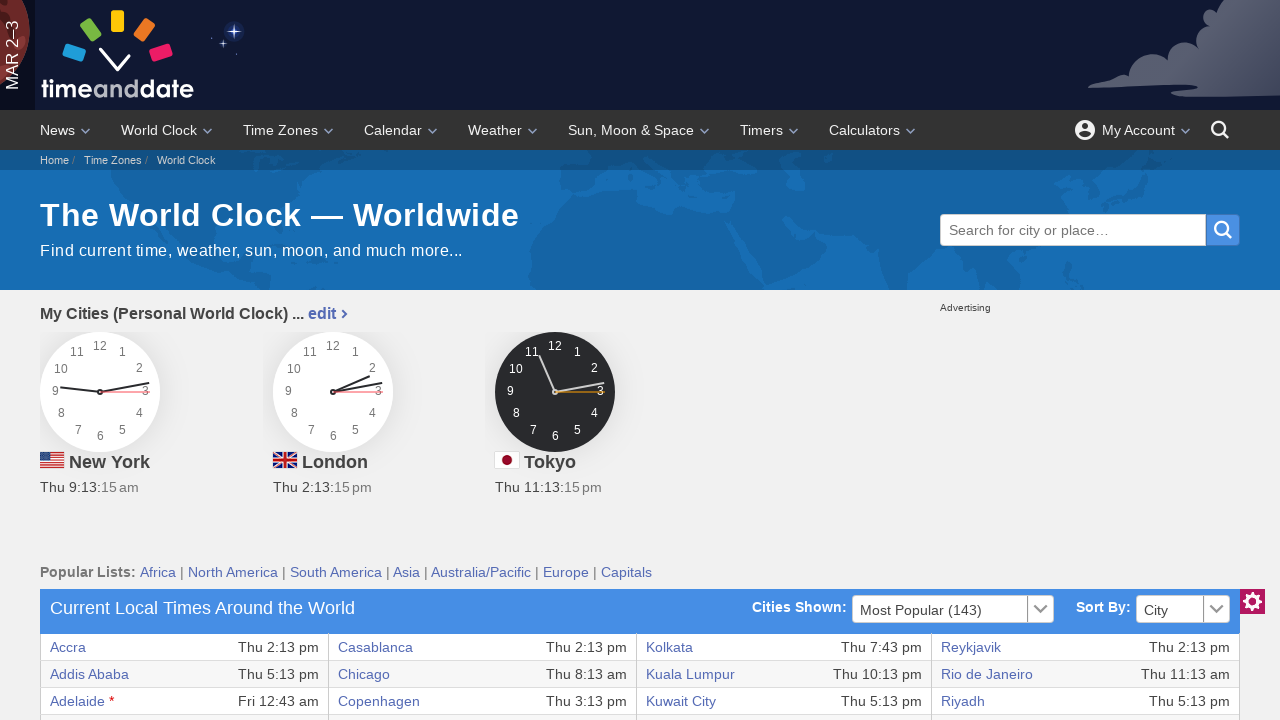

Located 8 columns in current table row
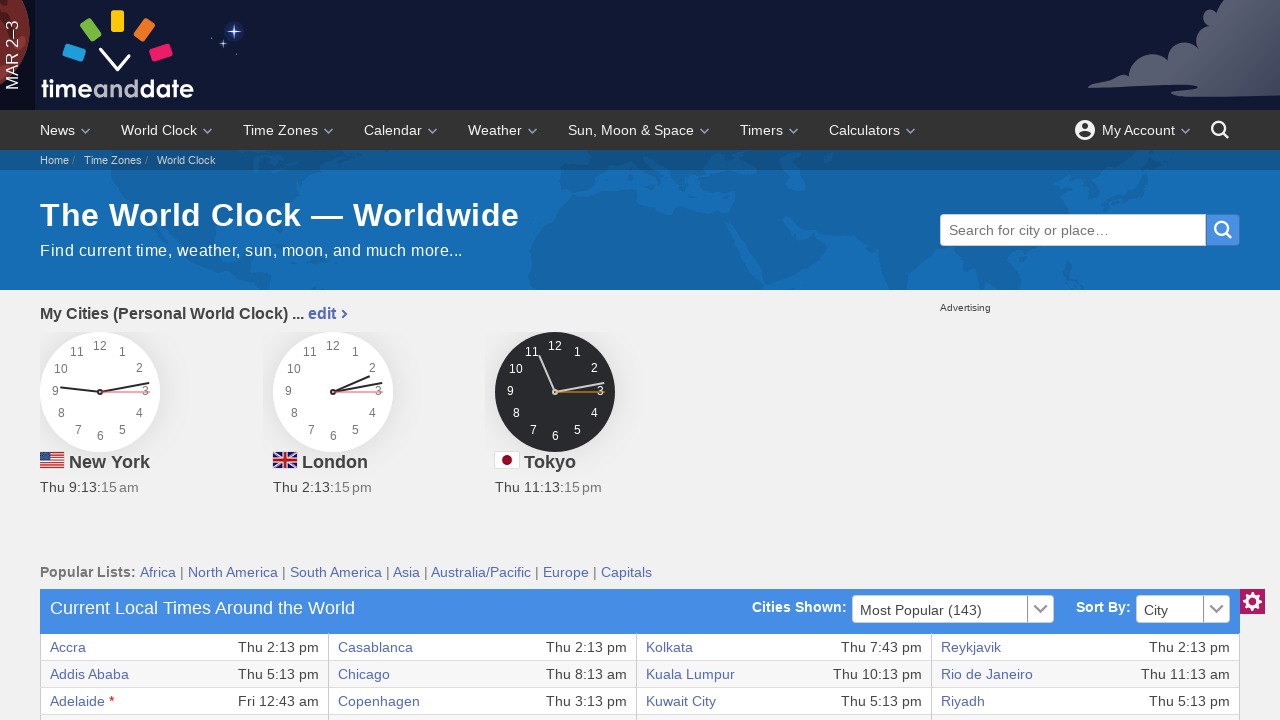

Verified first column (city/timezone) is visible in table row
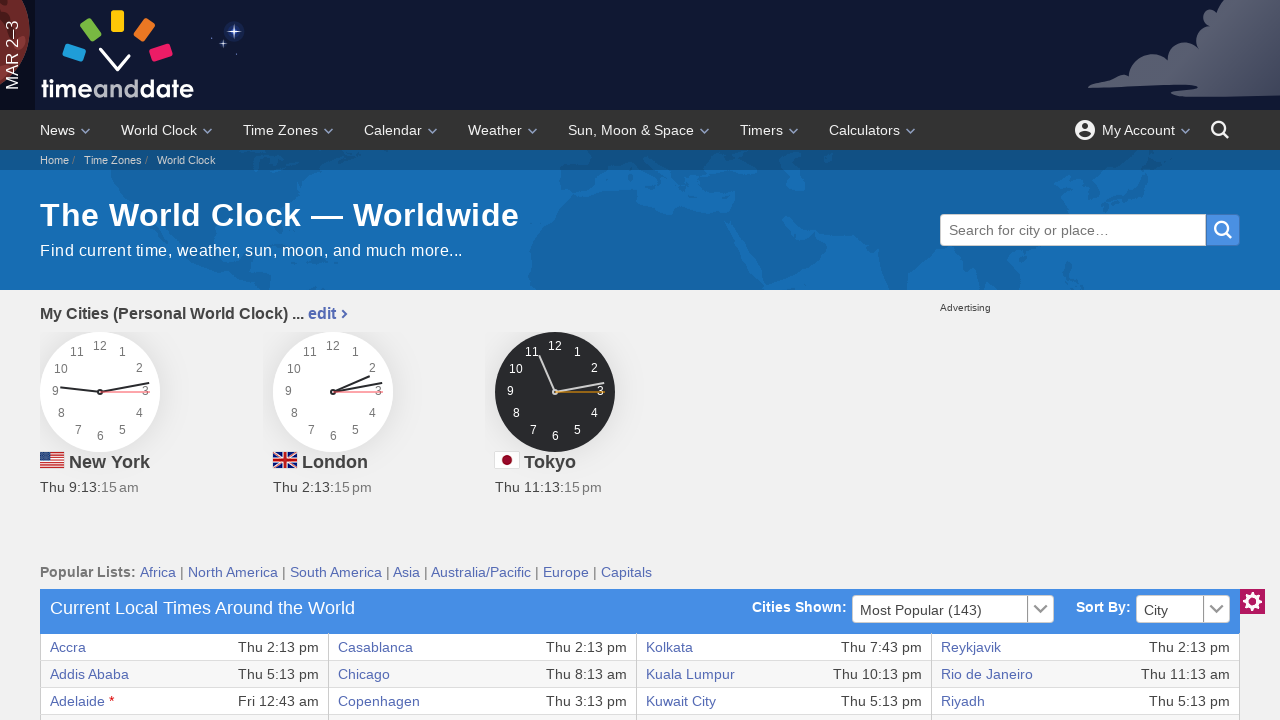

Located 8 columns in current table row
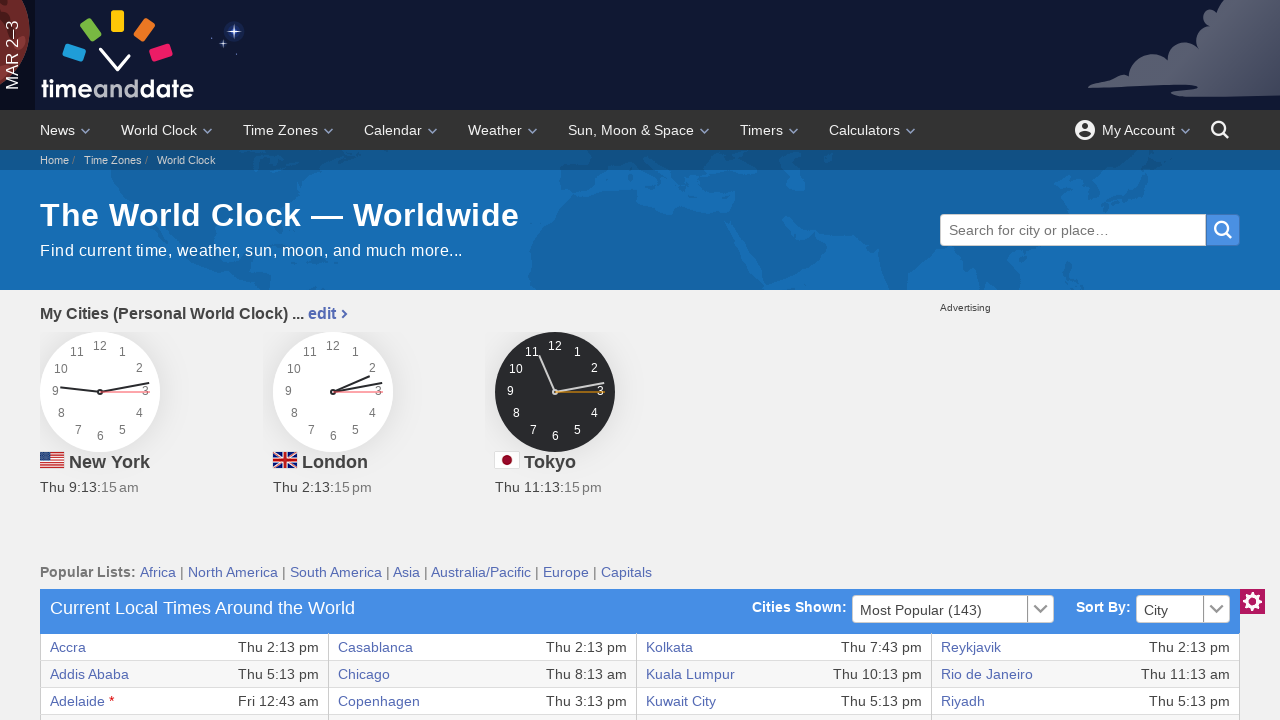

Verified first column (city/timezone) is visible in table row
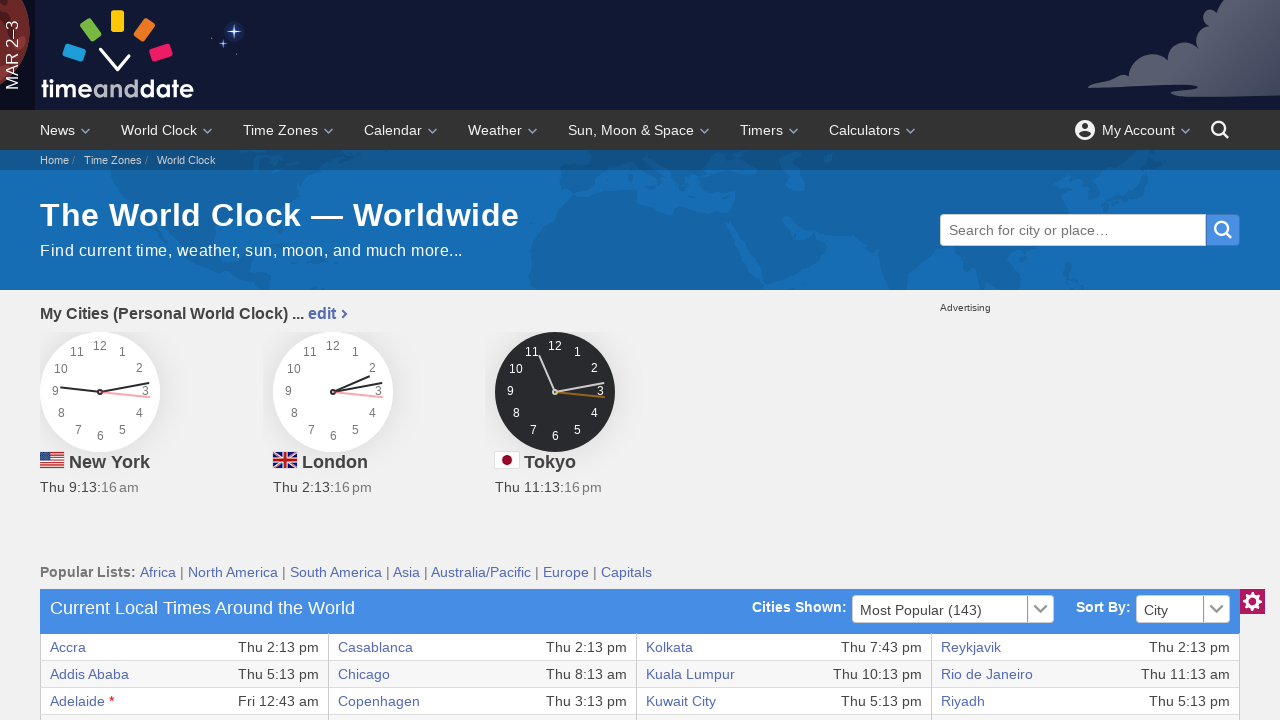

Located 8 columns in current table row
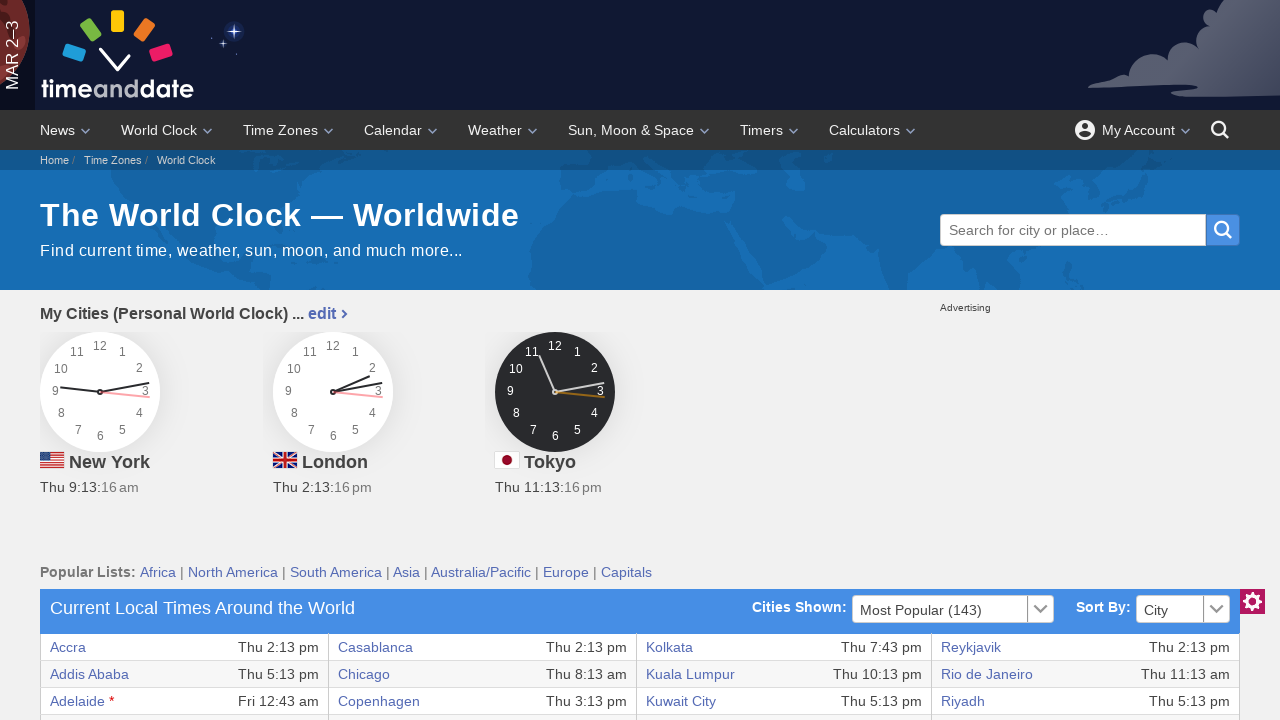

Verified first column (city/timezone) is visible in table row
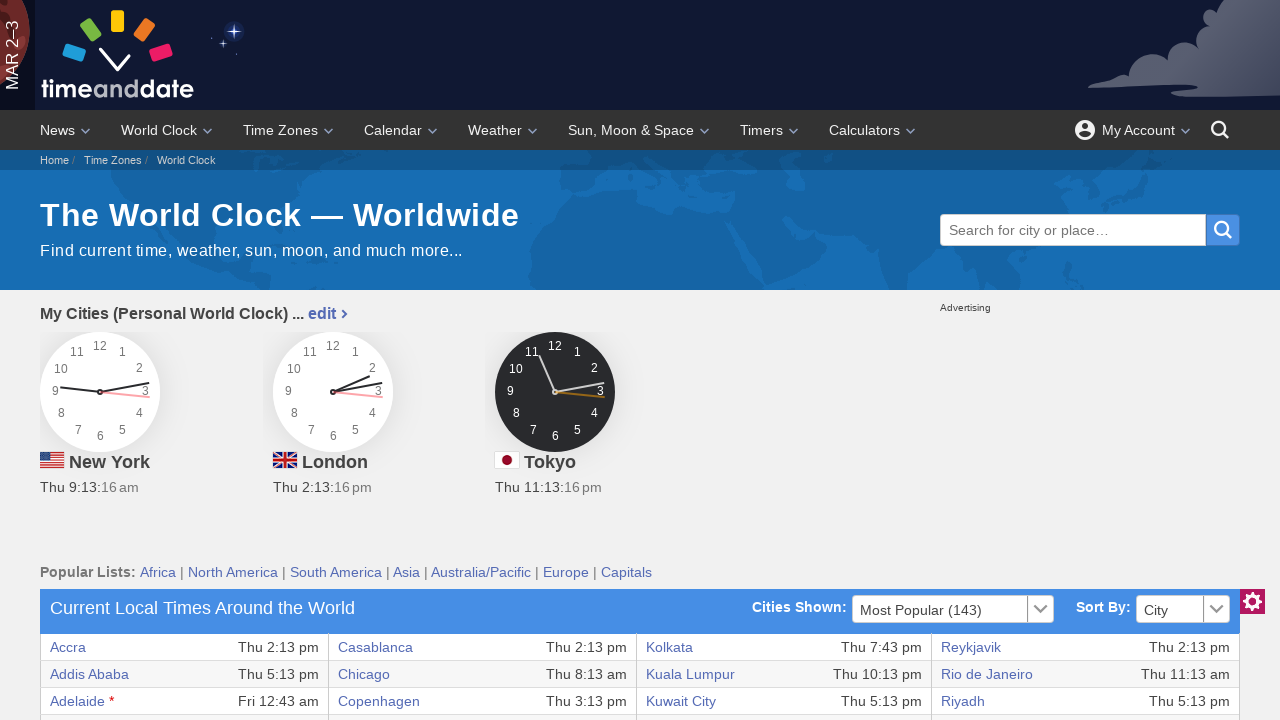

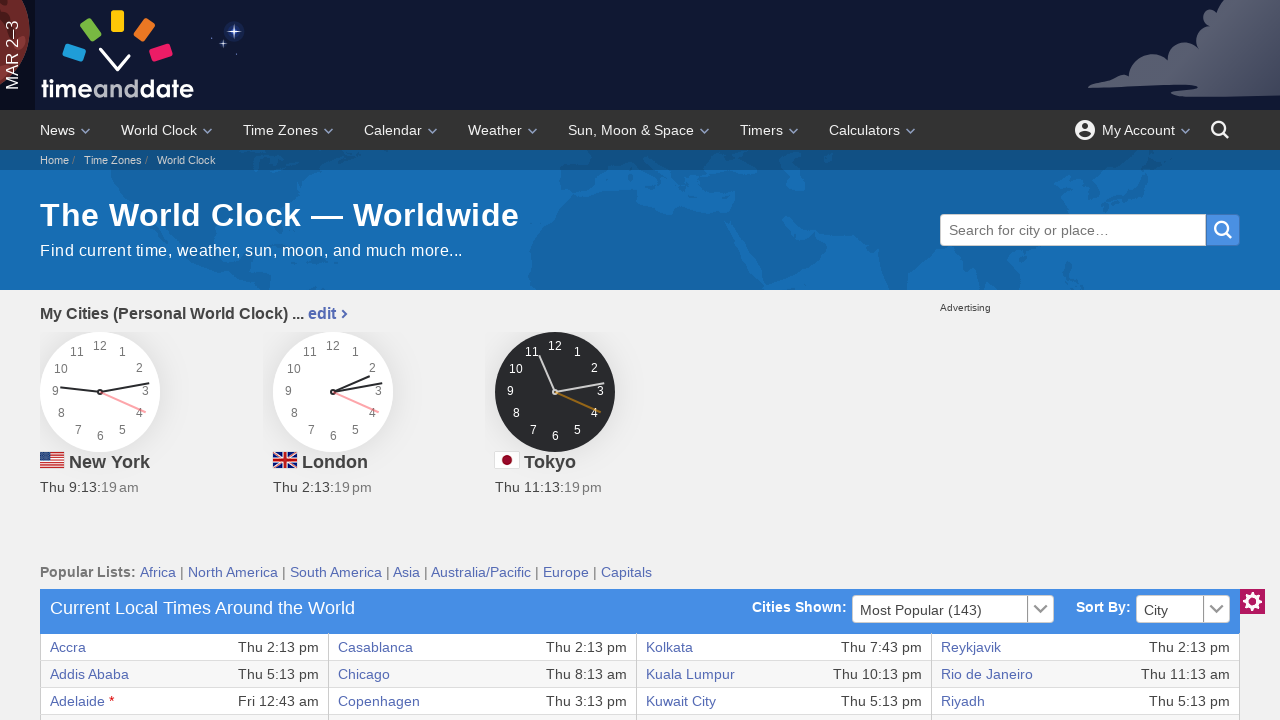